Tests a complex medical form by filling various fields including dropdowns, text inputs, checkboxes and radio buttons

Starting URL: https://automationfc.github.io/multiple-fields/

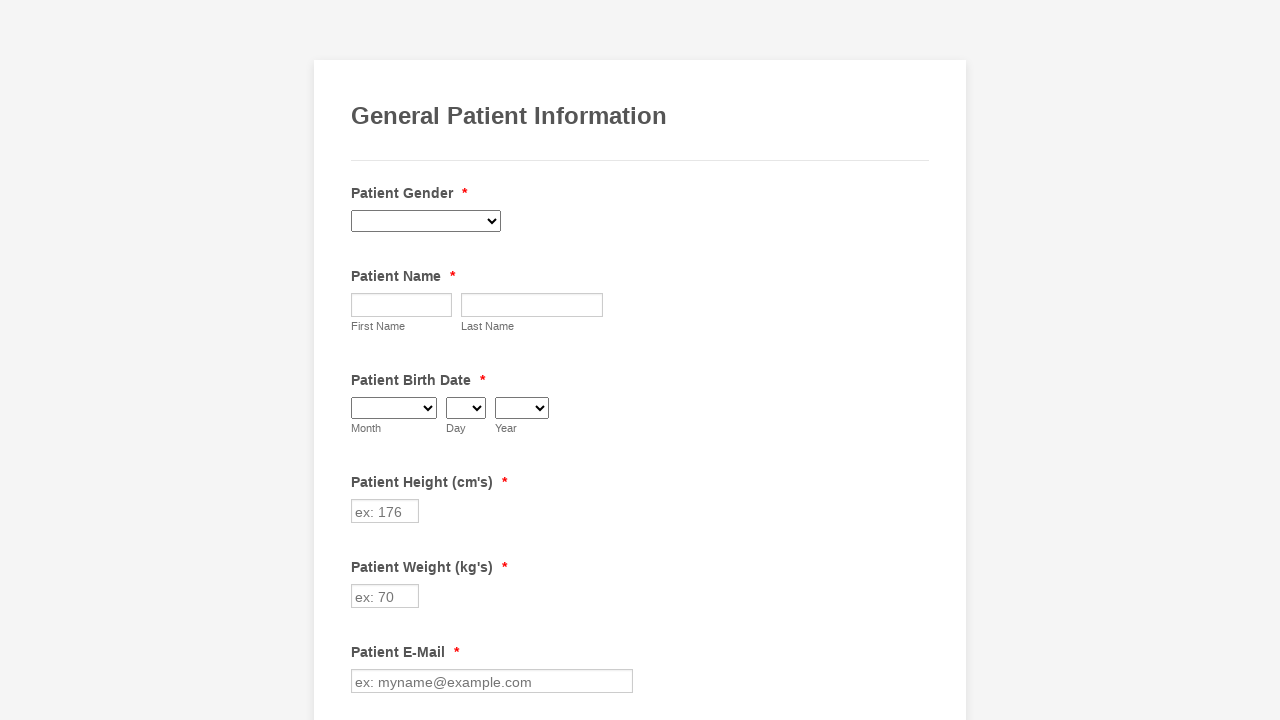

Selected 'Male' for Patient Gender dropdown on //label[contains(text(), 'Patient Gender')]/following-sibling::div/select
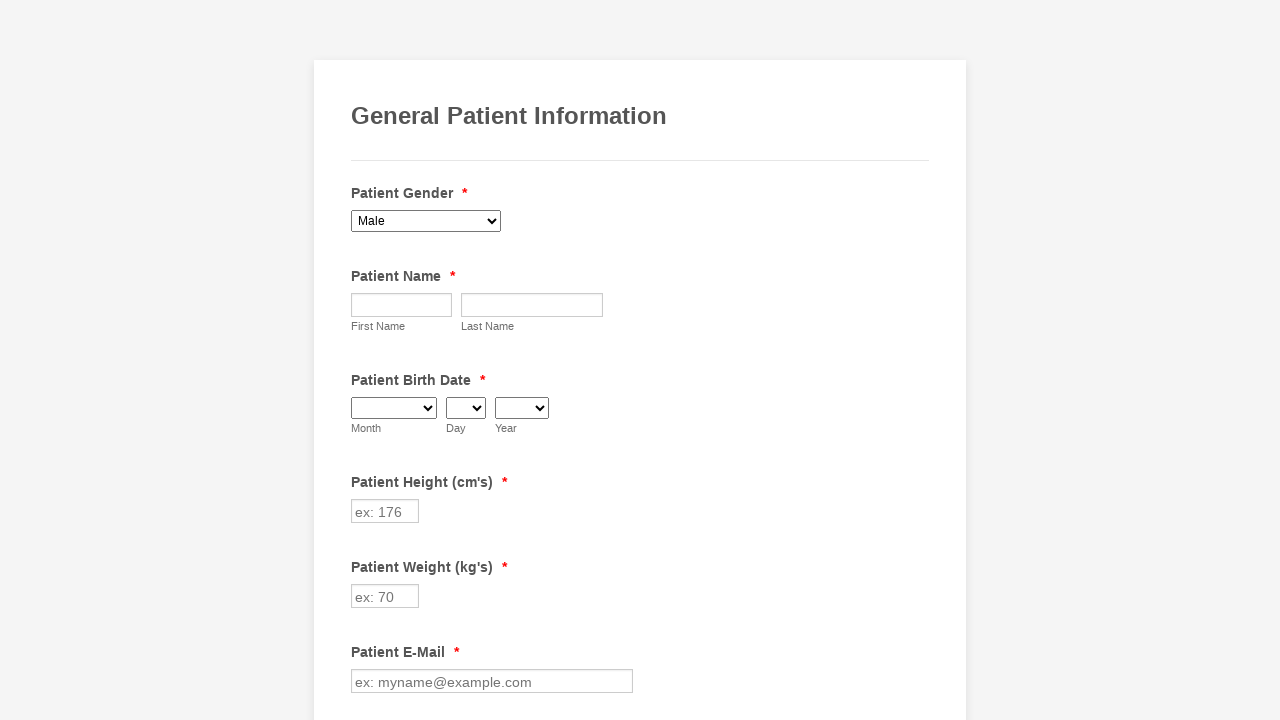

Filled First Name field with 'Thu' on //label[text()=' First Name ']/preceding-sibling::input
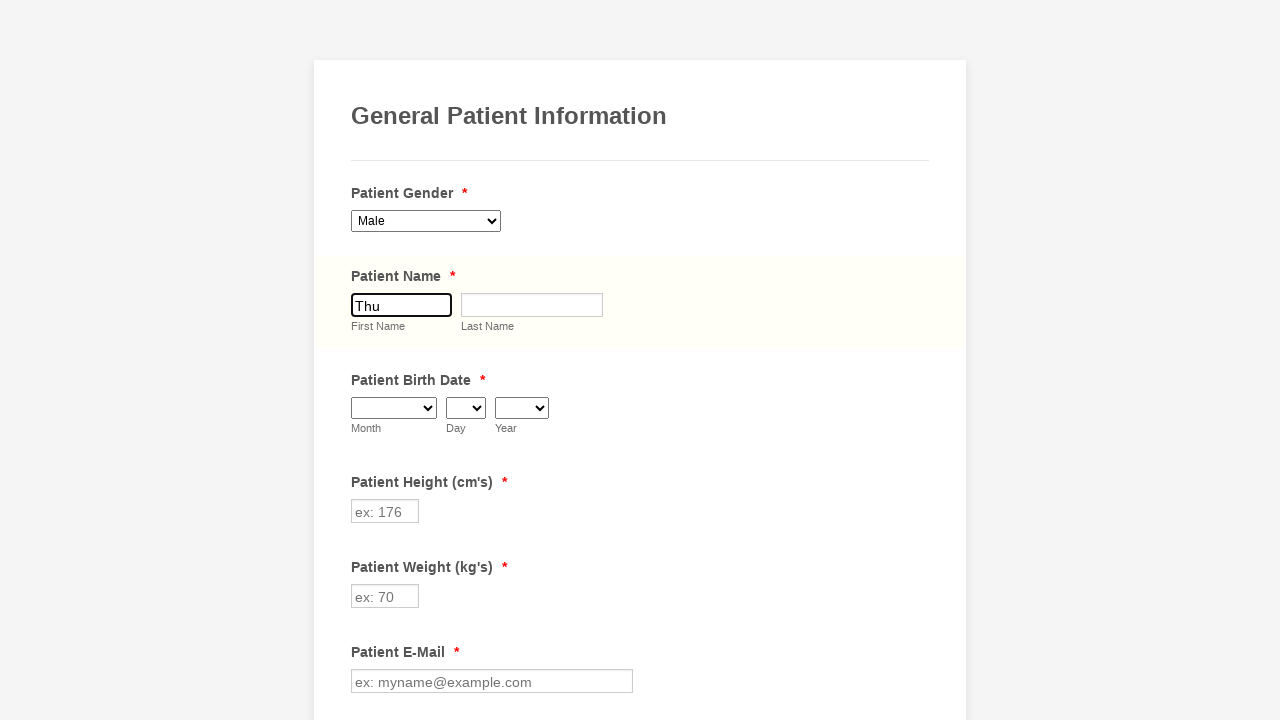

Filled Last Name field with 'Nguyễn' on //label[text()=' Last Name ']/preceding-sibling::input
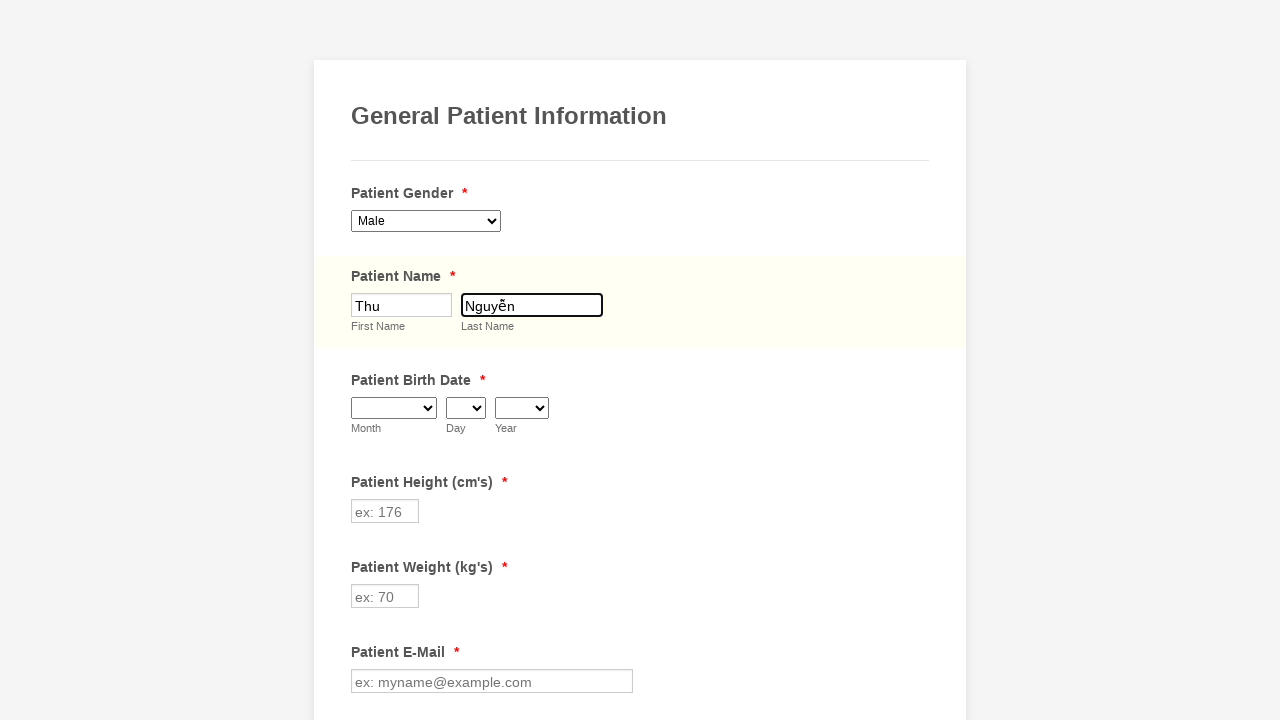

Selected 'June' for Month dropdown on //label[text()=' Month ']/preceding-sibling::select
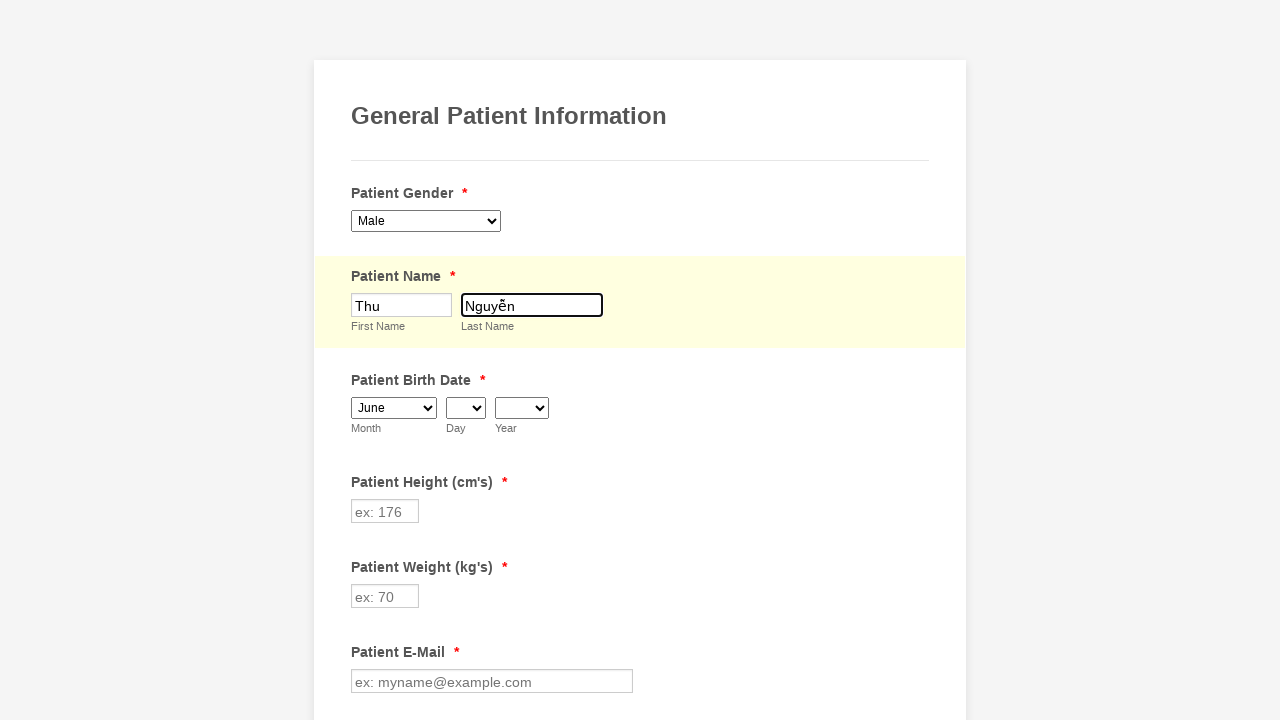

Selected '3' for Day dropdown on //label[text()=' Day ']/preceding-sibling::select
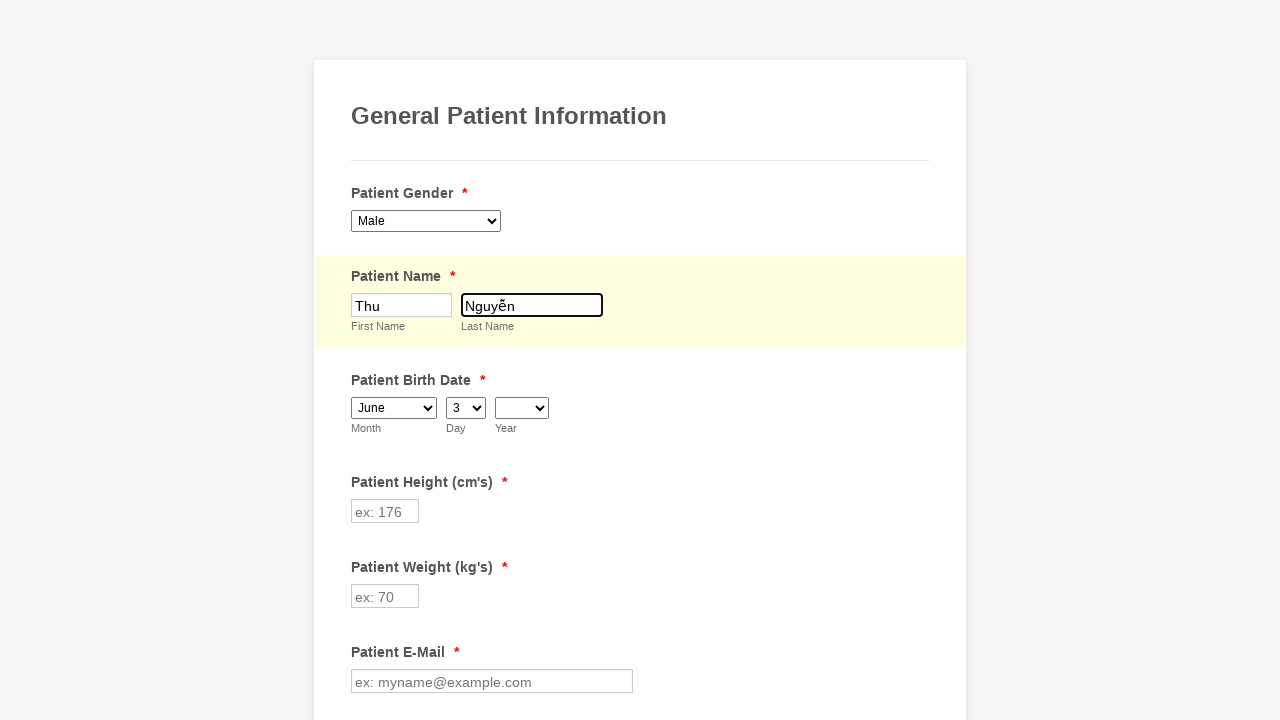

Selected '2015' for Year dropdown on //label[text()=' Year ']/preceding-sibling::select
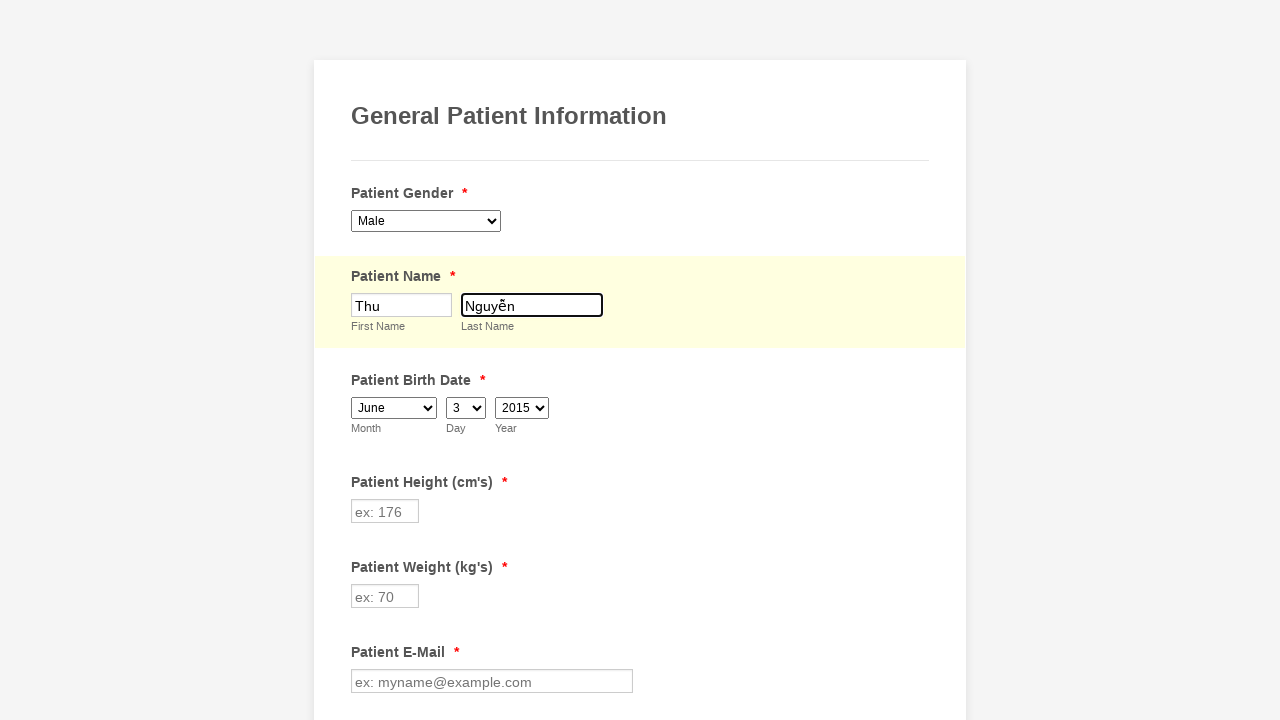

Filled Patient Height field with '160' on //label[contains(text(), 'Patient Height')]/following-sibling::div/input
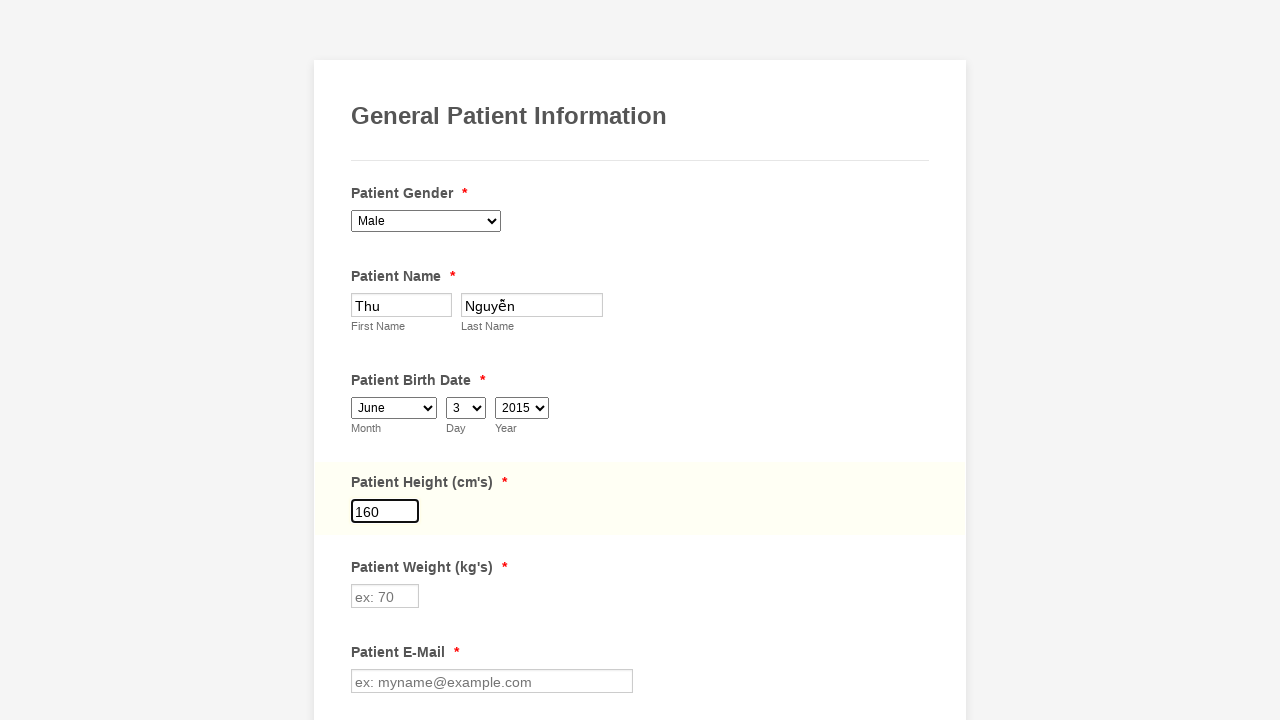

Filled Patient Weight field with '48' on //label[contains(text(), 'Patient Weight')]/following-sibling::div/input
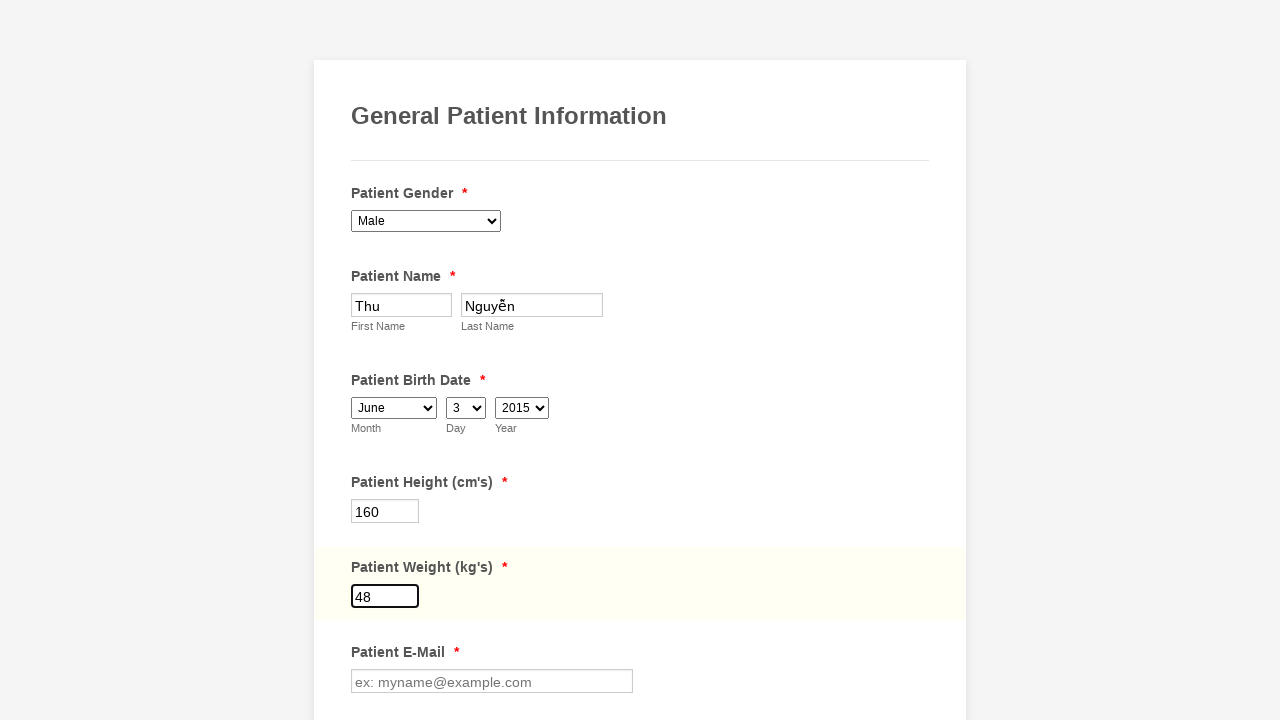

Filled Patient E-Mail field with 'thu@gmail.com' on //label[contains(text(), 'Patient E-Mail')]/following-sibling::div/input
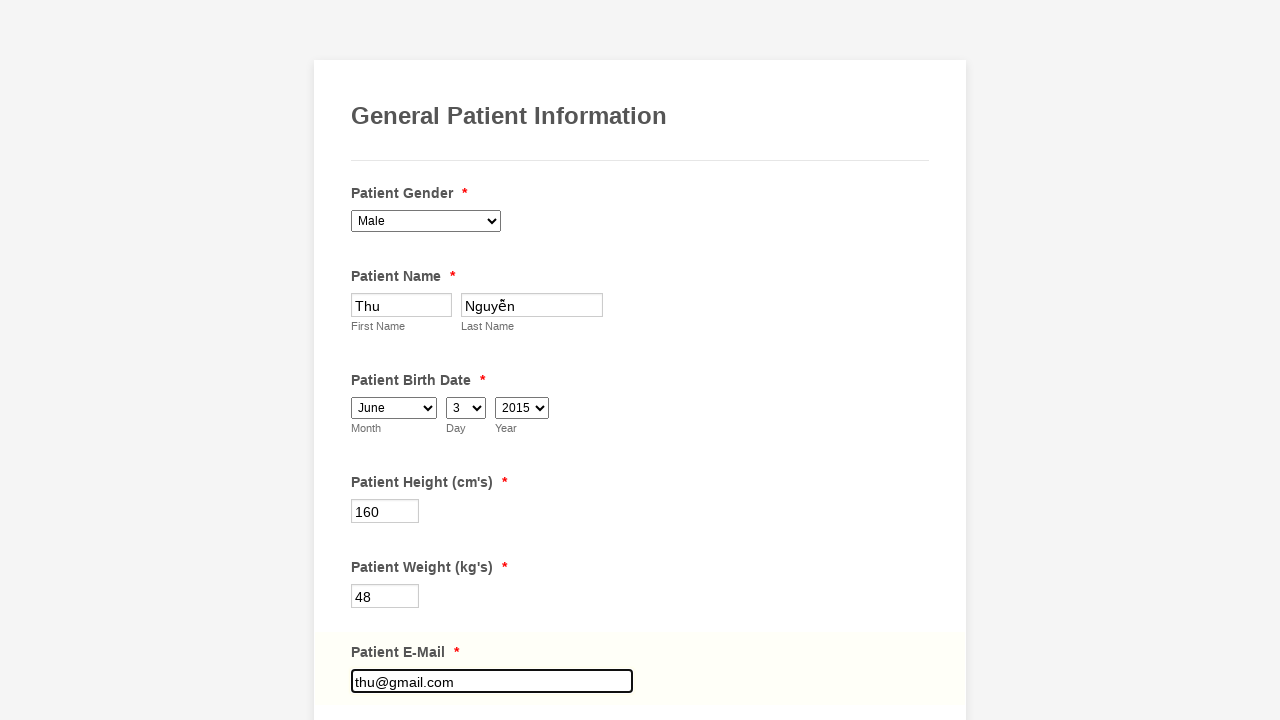

Filled Reason for seeing the doctor field with 'Nguyễn Thị Lệ Thu' on //label[contains(text(), 'Reason for seeing the doctor:')]/following-sibling::di
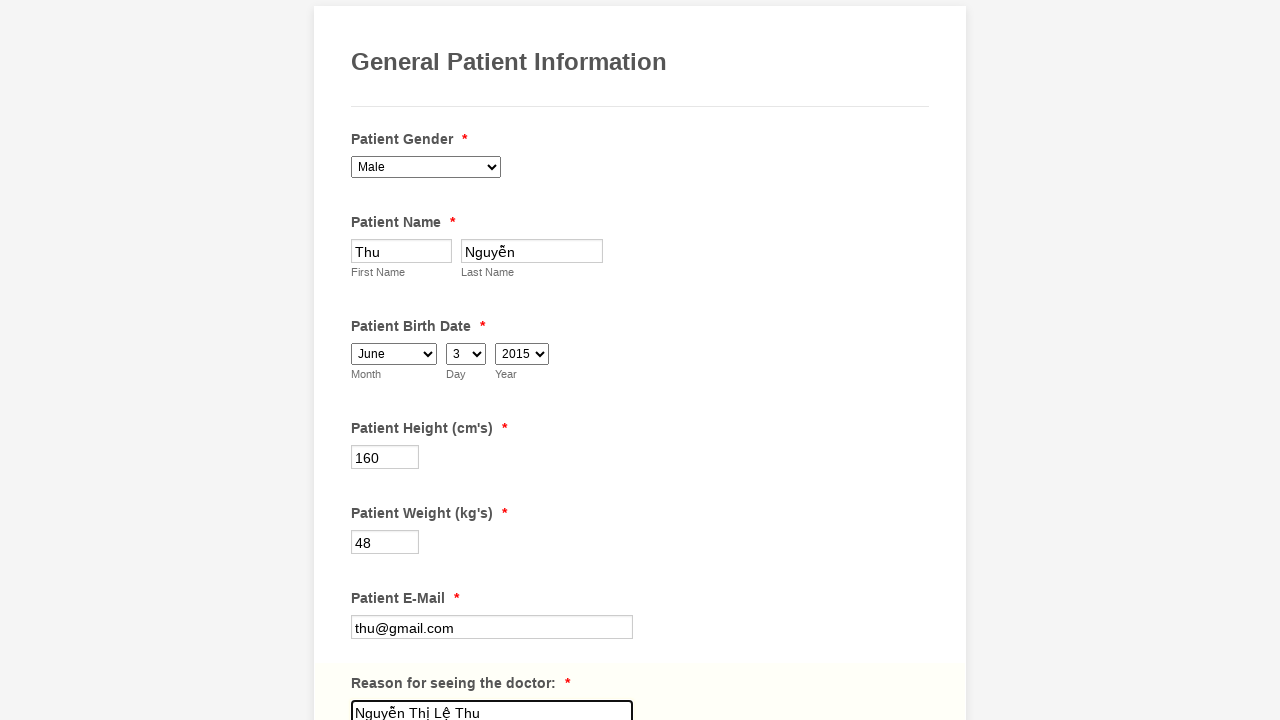

Filled drug allergies textarea with 'Thu\nNguyen' on //label[contains(text(), 'Please list any drug allergies')]/following-sibling::d
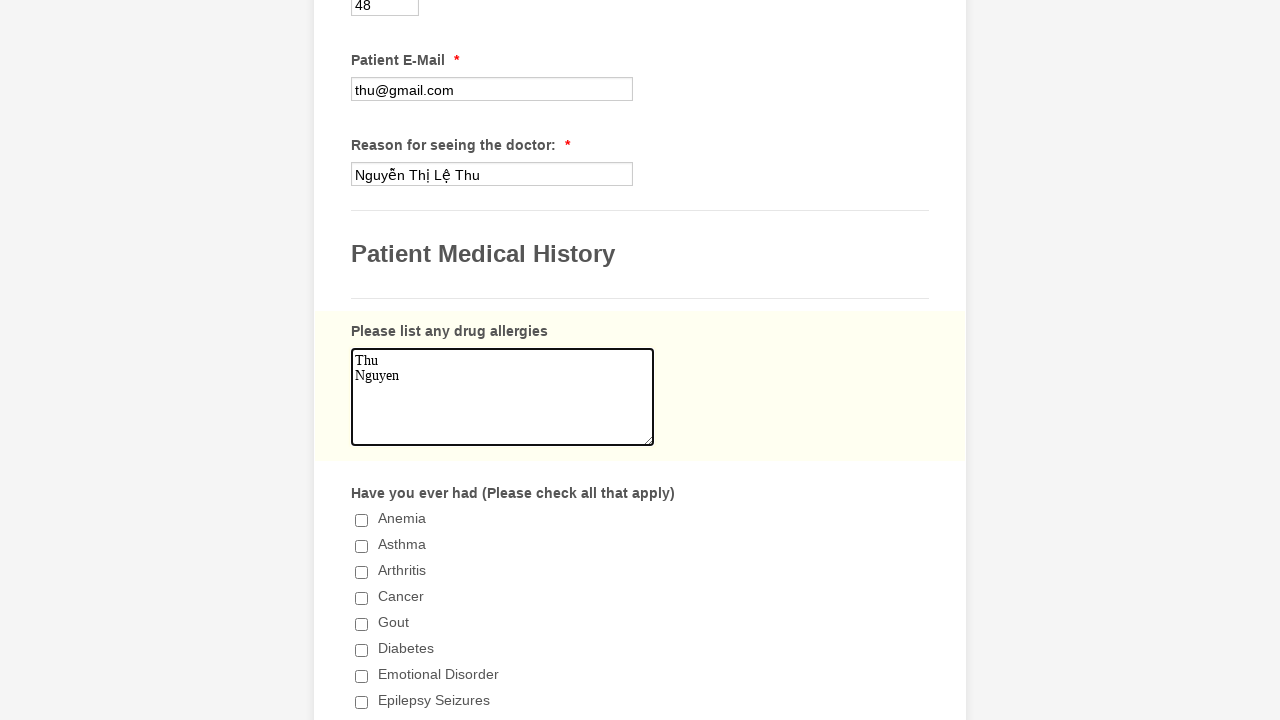

Waited 3000ms for page elements to stabilize
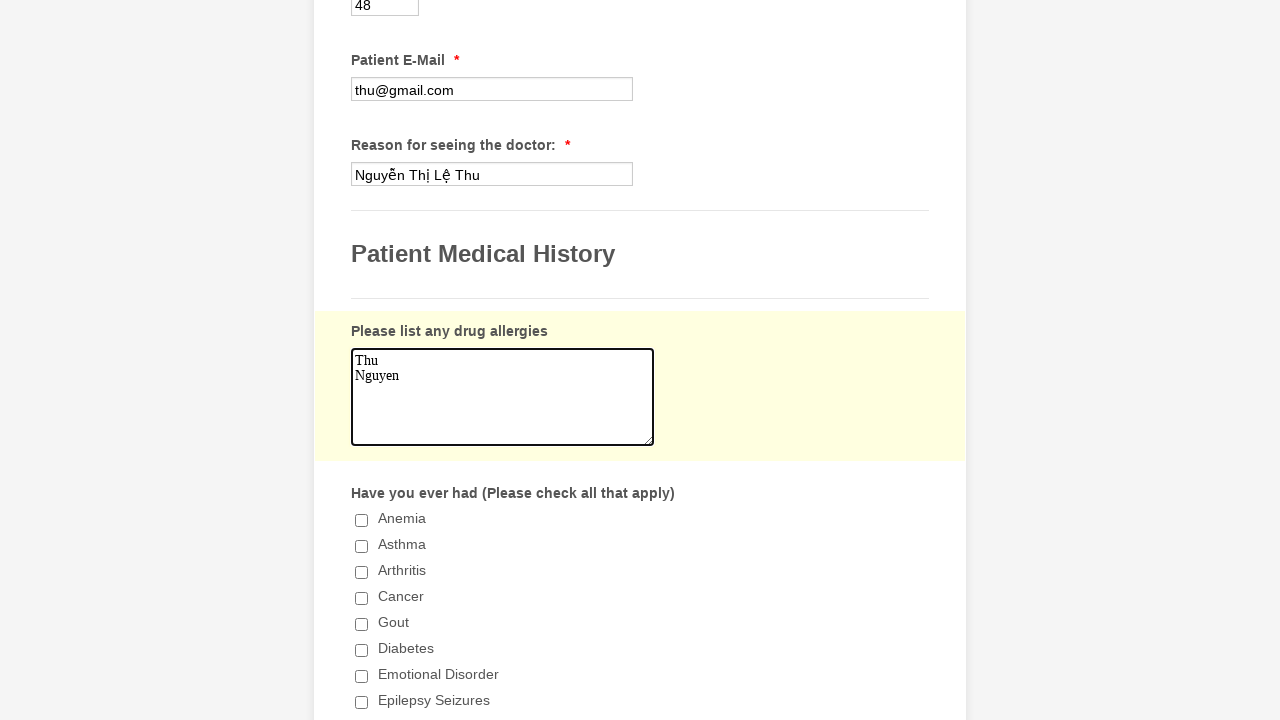

Checked condition checkbox with value 'Anemia' at (362, 520) on div.form-input-wide input[type='checkbox'] >> nth=0
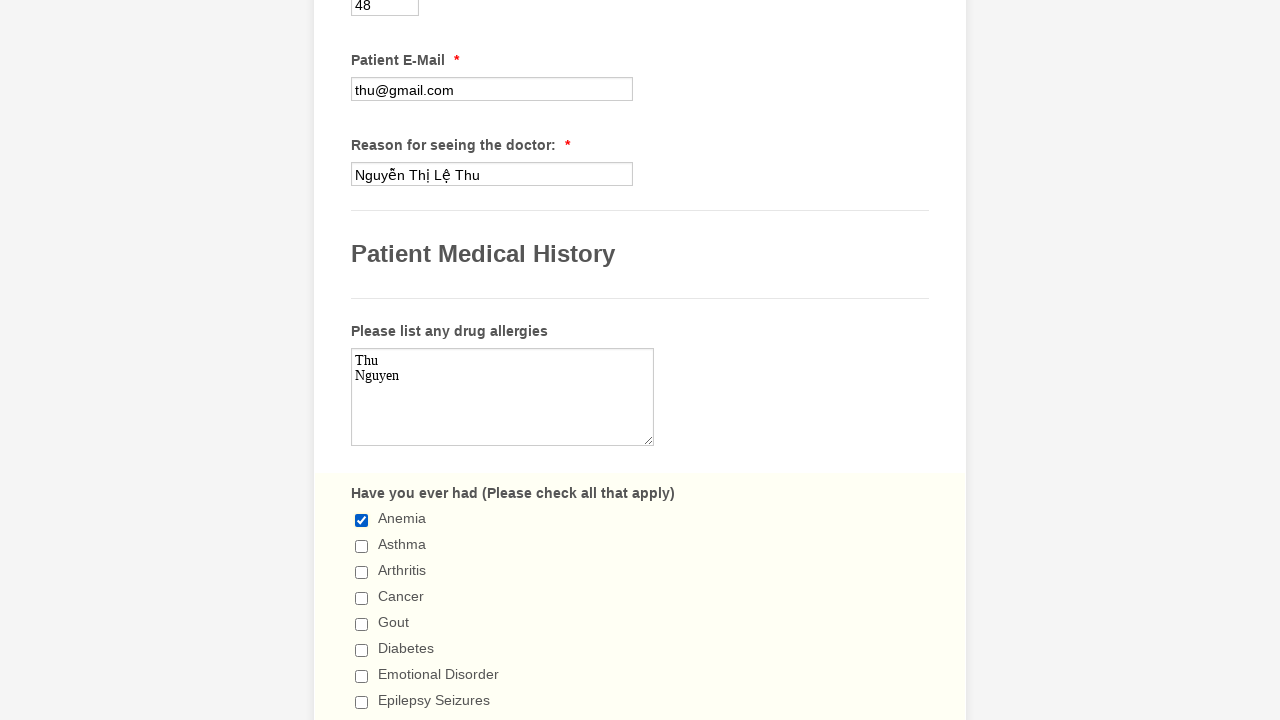

Waited 1ms after checkbox click
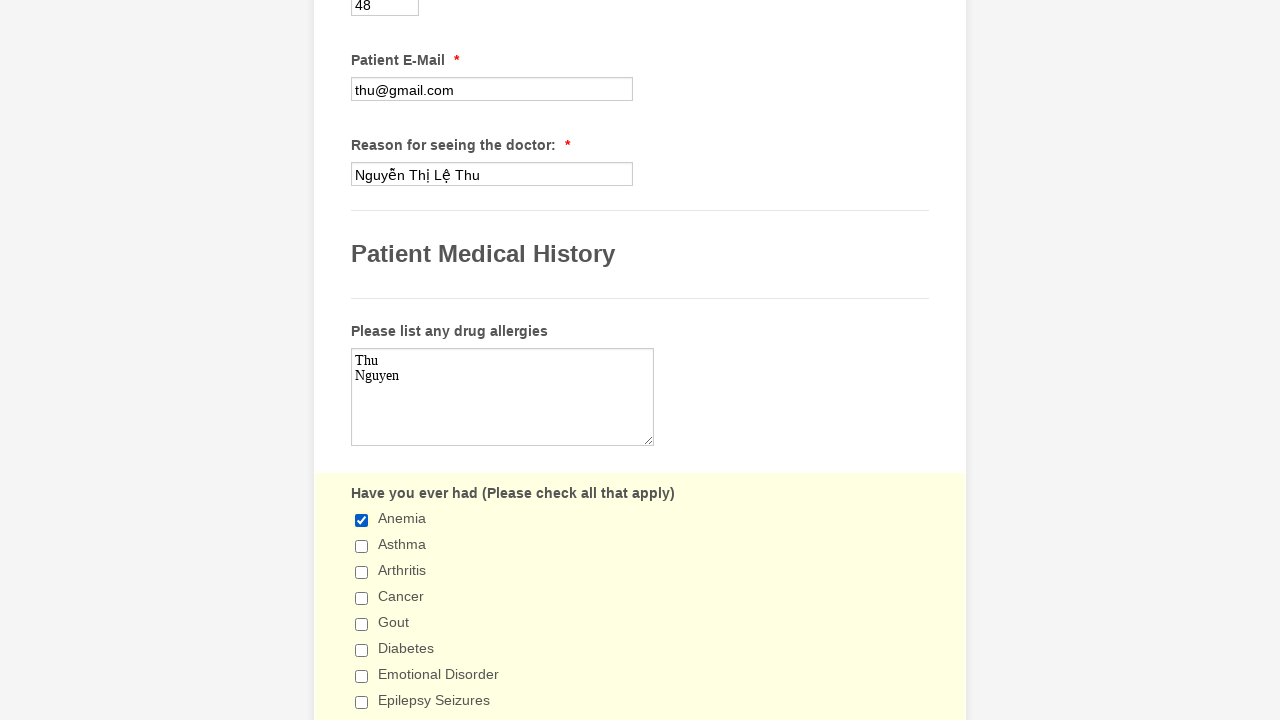

Checked condition checkbox with value 'Asthma' at (362, 546) on div.form-input-wide input[type='checkbox'] >> nth=1
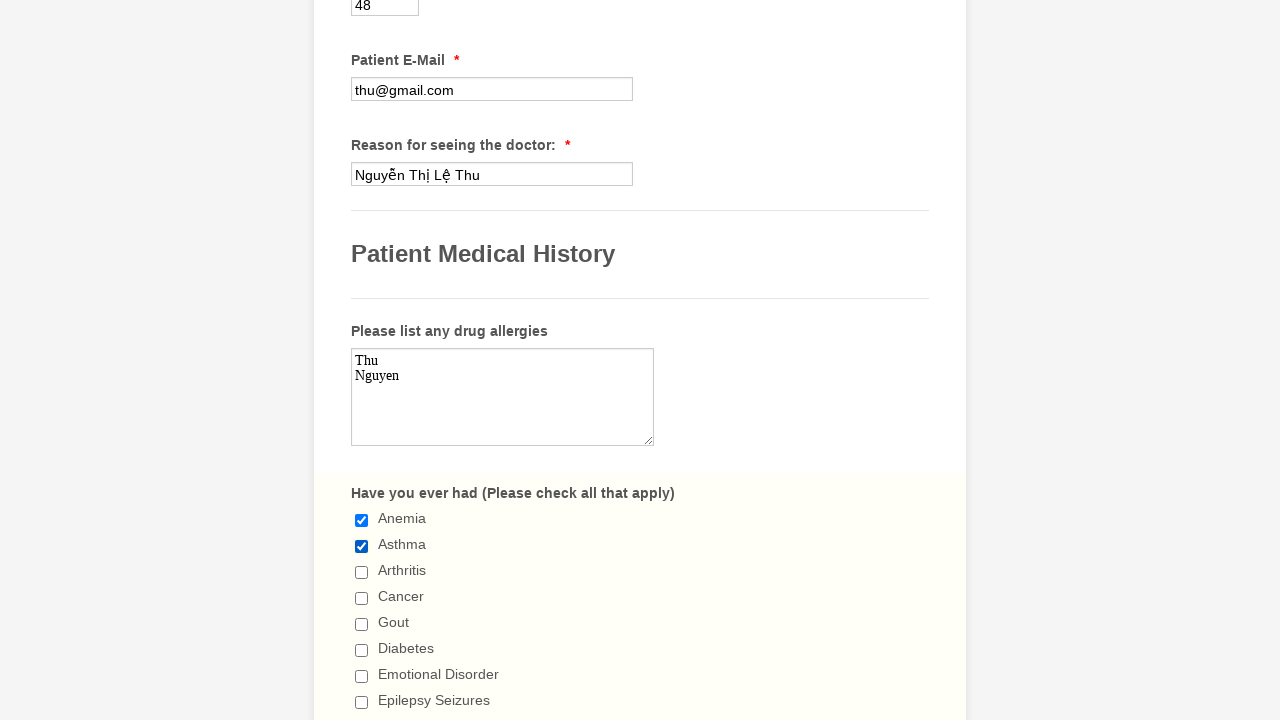

Waited 1ms after checkbox click
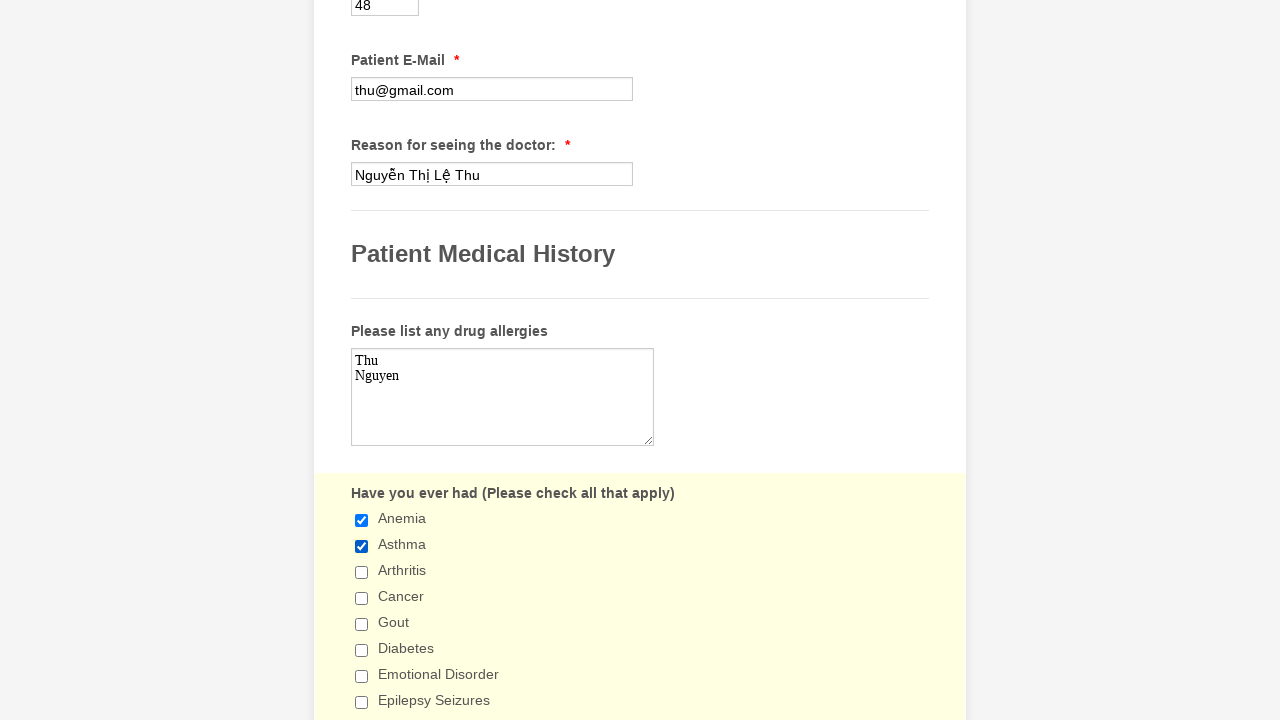

Checked condition checkbox with value 'Arthritis' at (362, 572) on div.form-input-wide input[type='checkbox'] >> nth=2
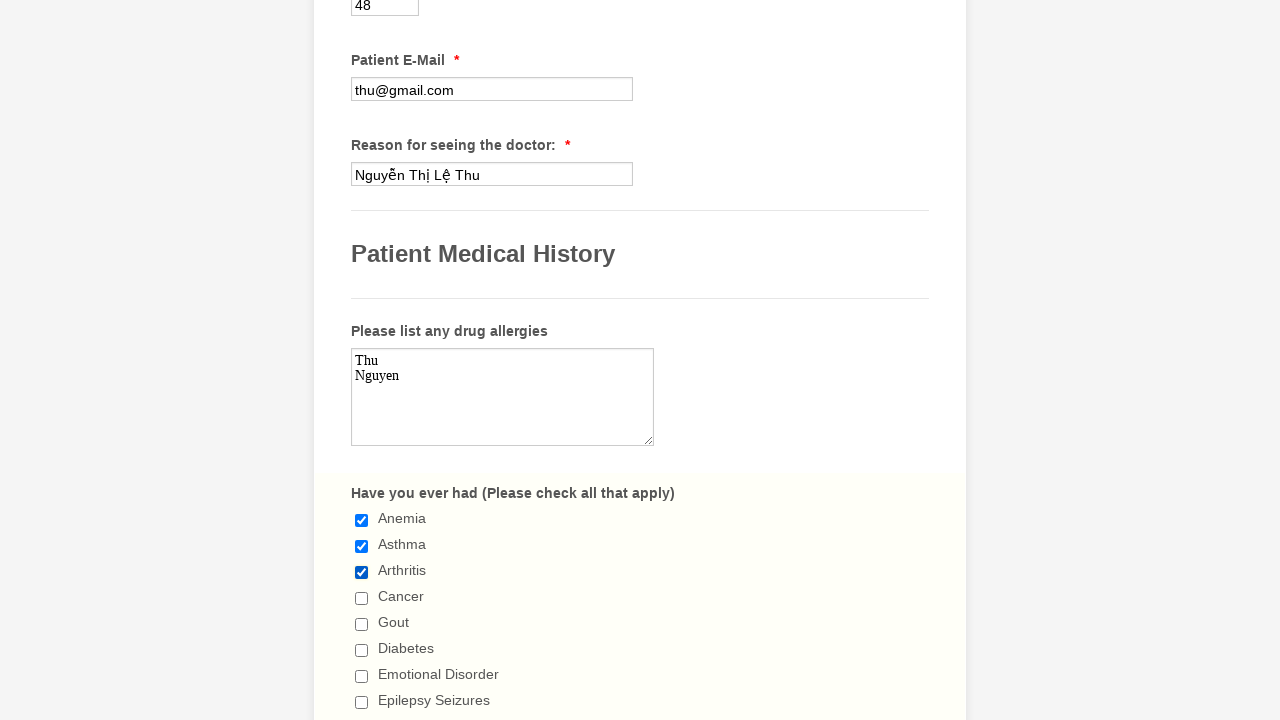

Waited 1ms after checkbox click
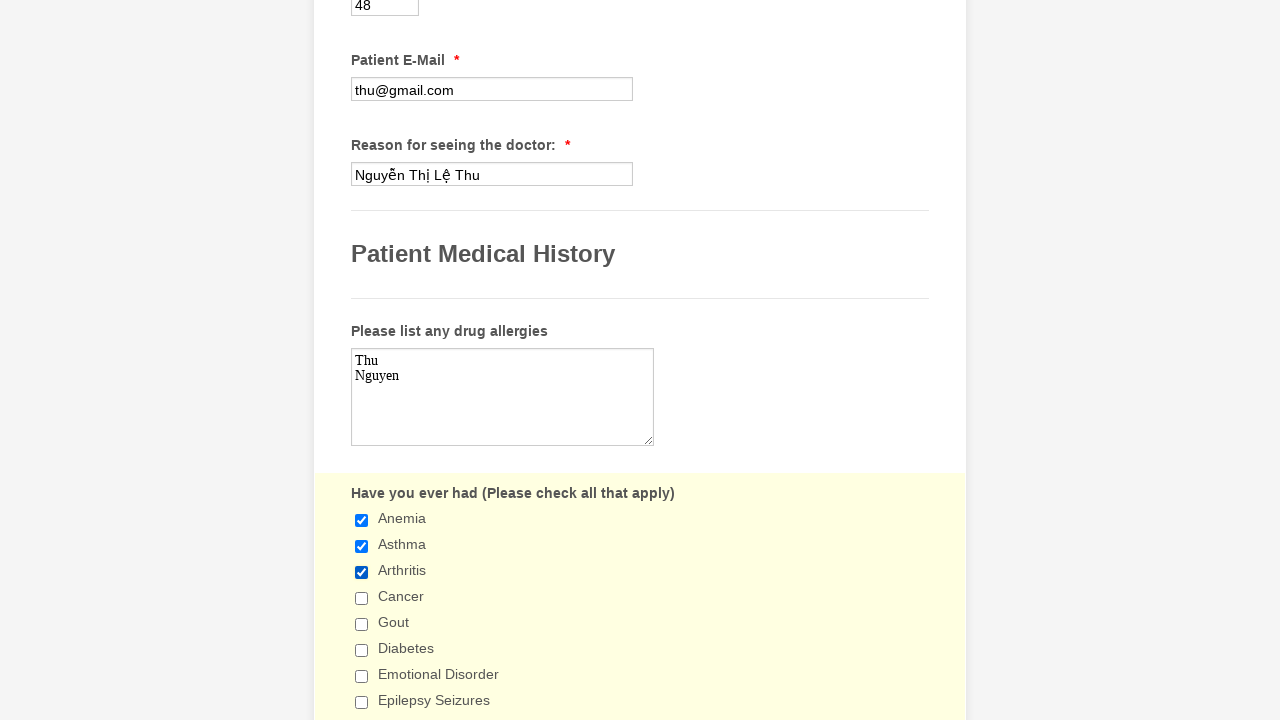

Checked condition checkbox with value 'Cancer' at (362, 598) on div.form-input-wide input[type='checkbox'] >> nth=3
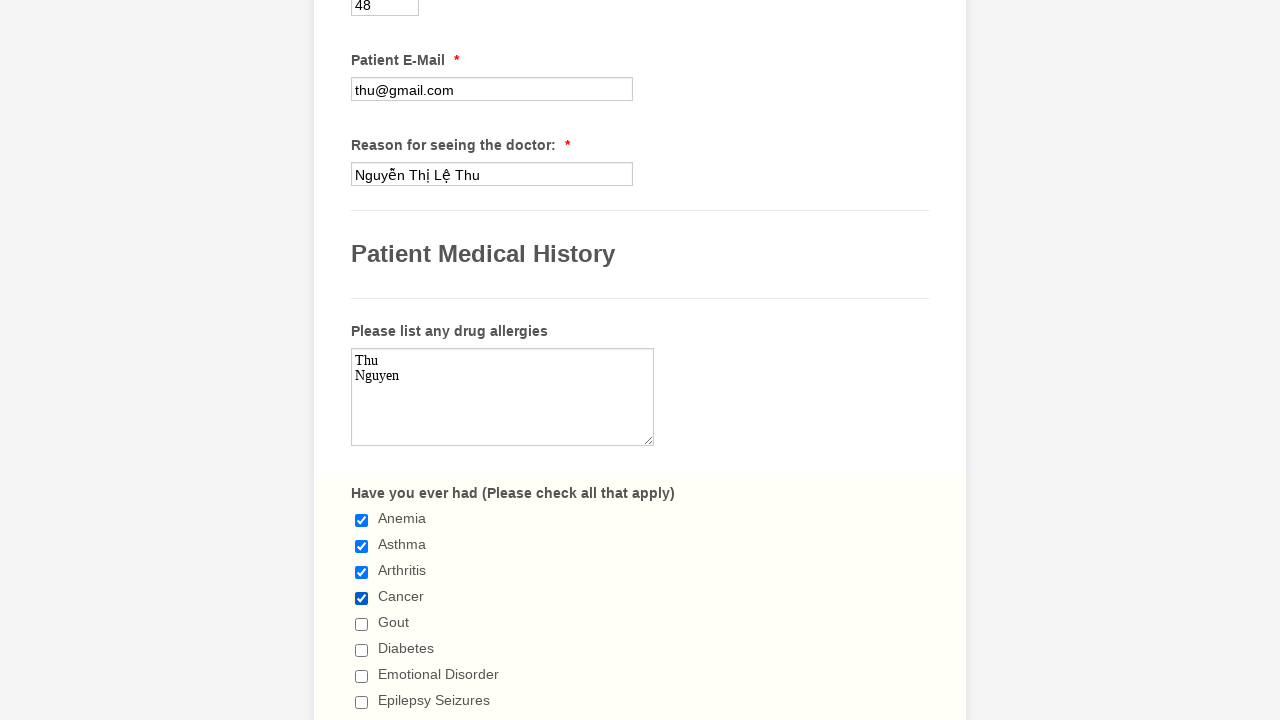

Waited 1ms after checkbox click
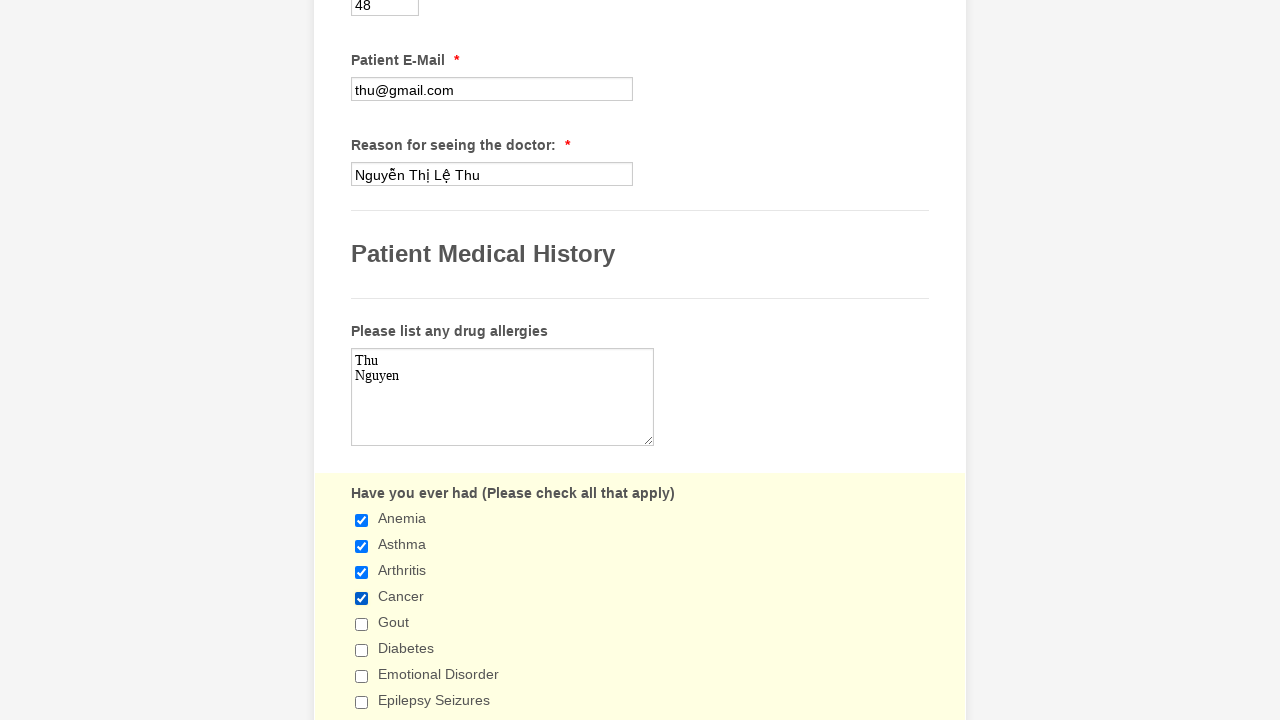

Checked condition checkbox with value 'Gout' at (362, 624) on div.form-input-wide input[type='checkbox'] >> nth=4
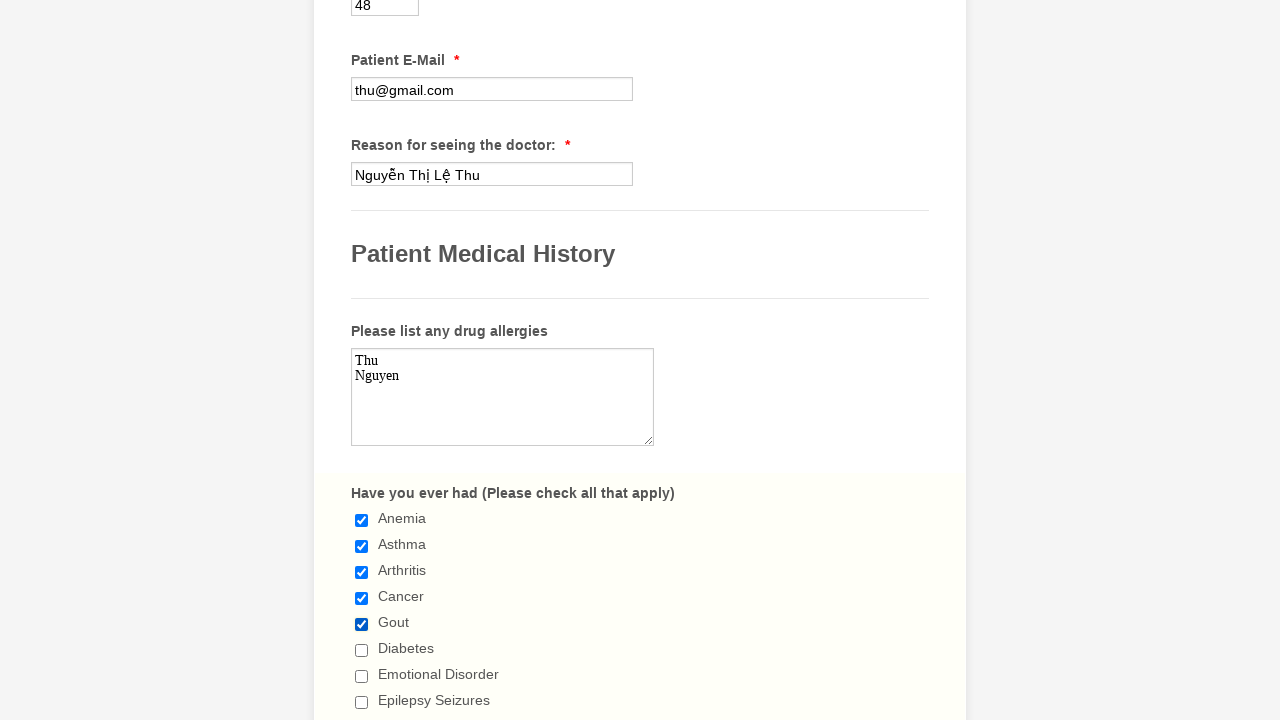

Waited 1ms after checkbox click
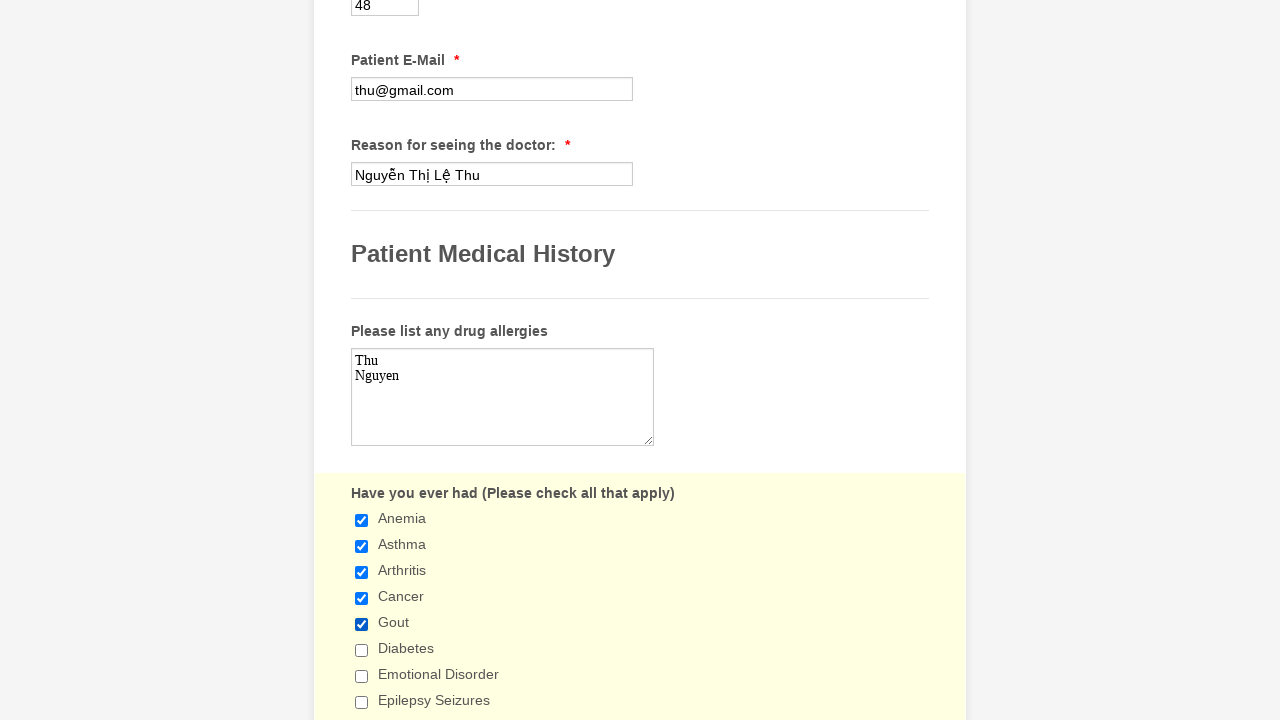

Checked condition checkbox with value 'Diabetes' at (362, 650) on div.form-input-wide input[type='checkbox'] >> nth=5
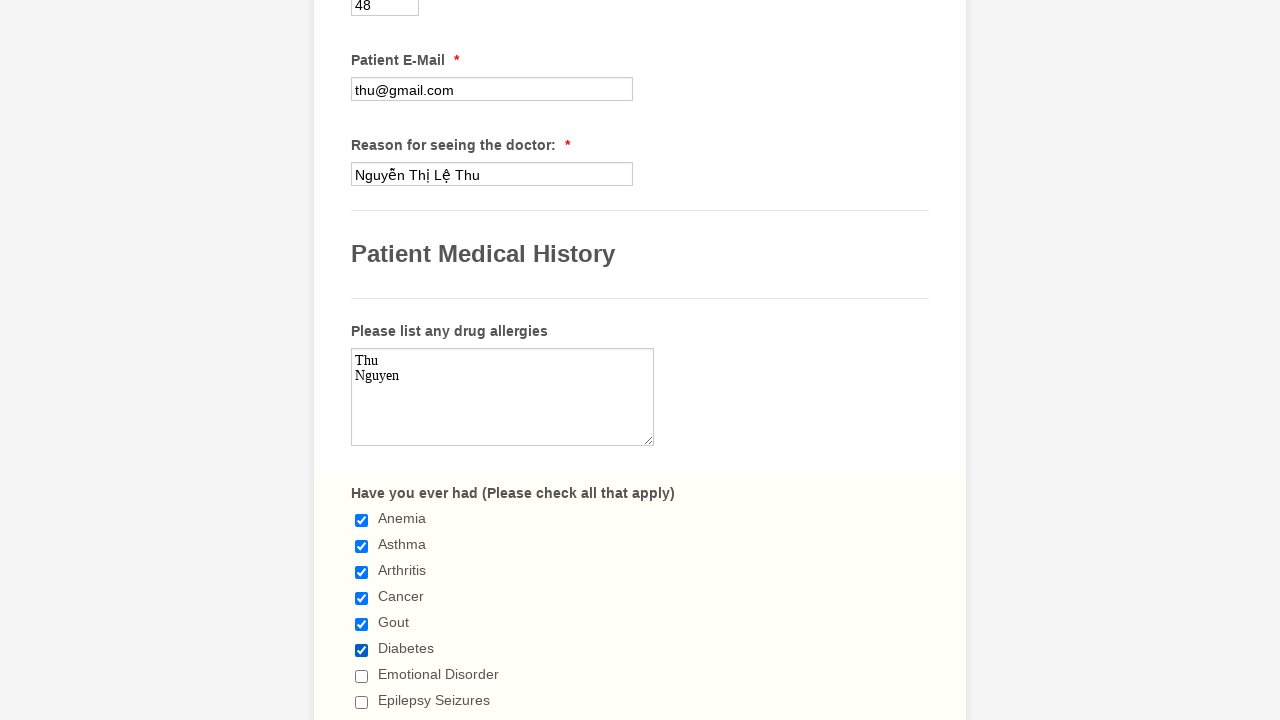

Waited 1ms after checkbox click
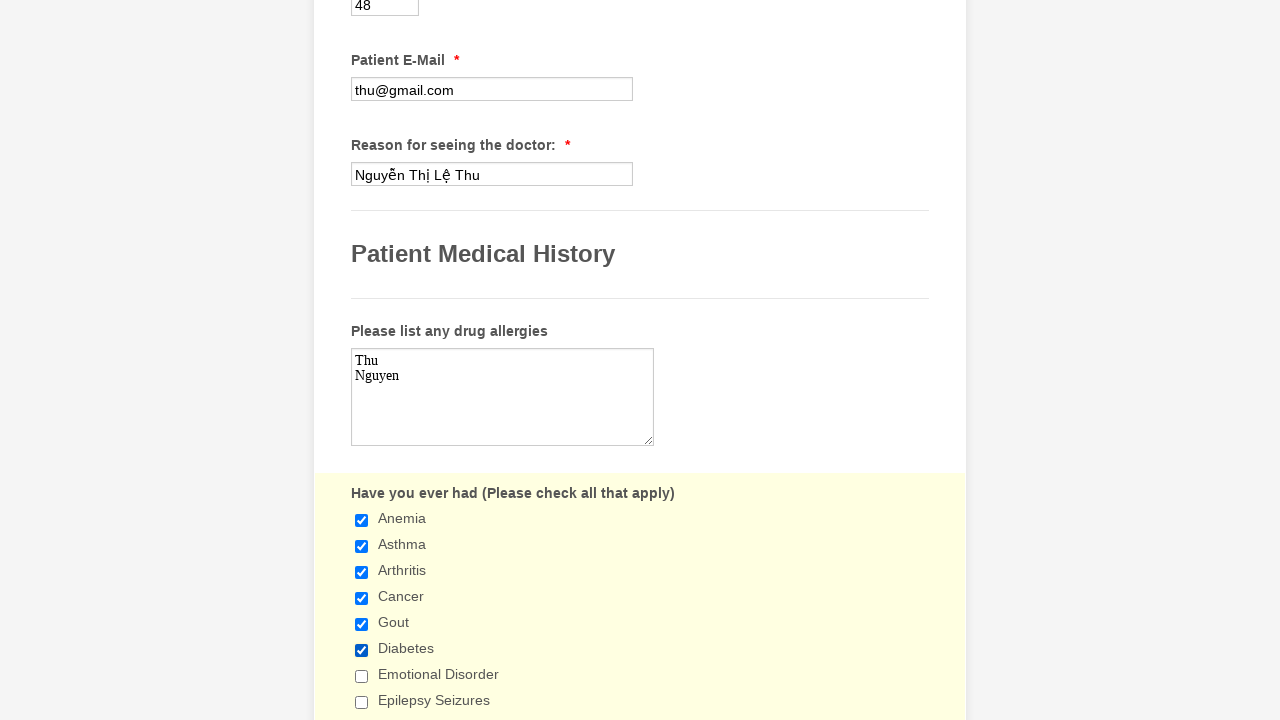

Checked condition checkbox with value 'Emotional Disorder' at (362, 676) on div.form-input-wide input[type='checkbox'] >> nth=6
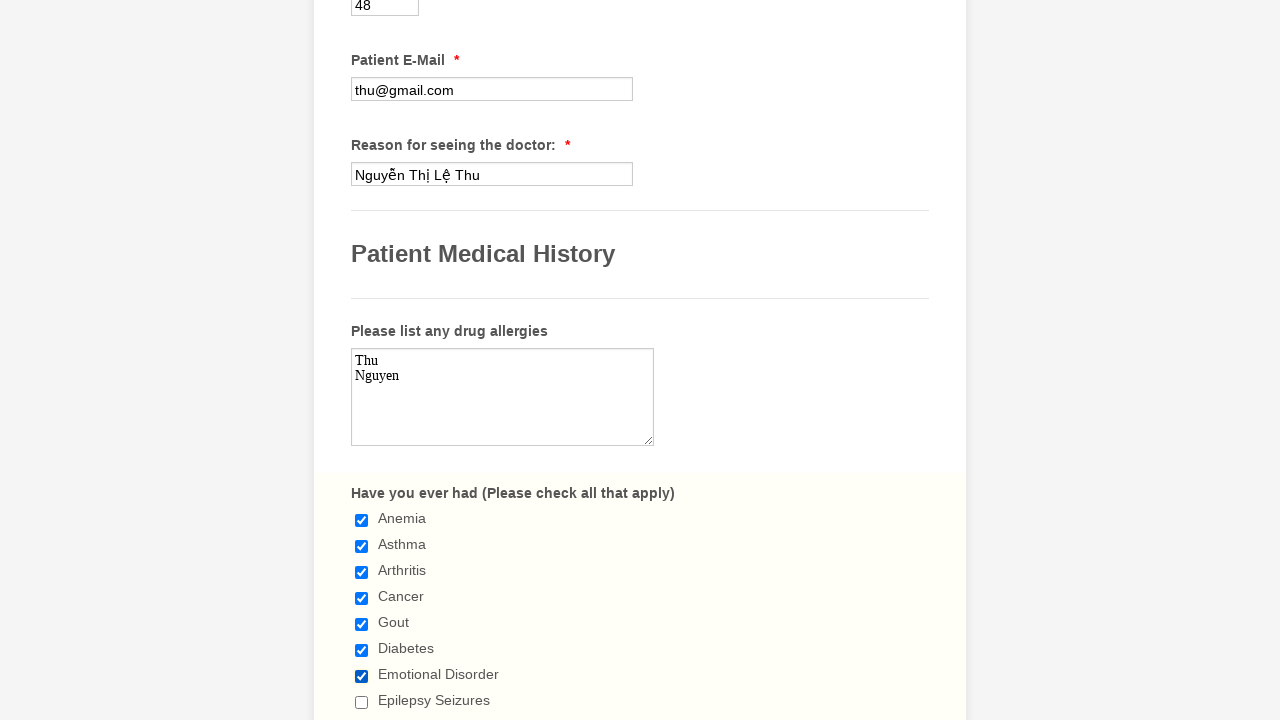

Waited 1ms after checkbox click
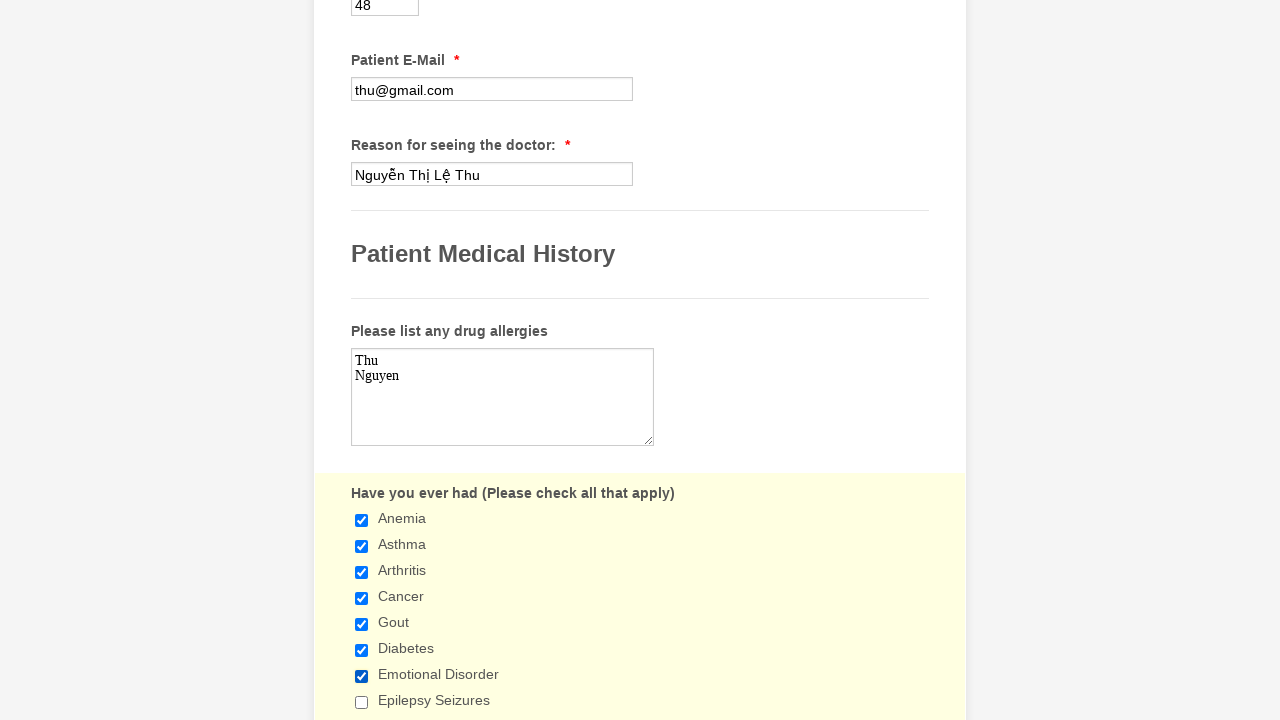

Checked condition checkbox with value 'Epilepsy Seizures' at (362, 702) on div.form-input-wide input[type='checkbox'] >> nth=7
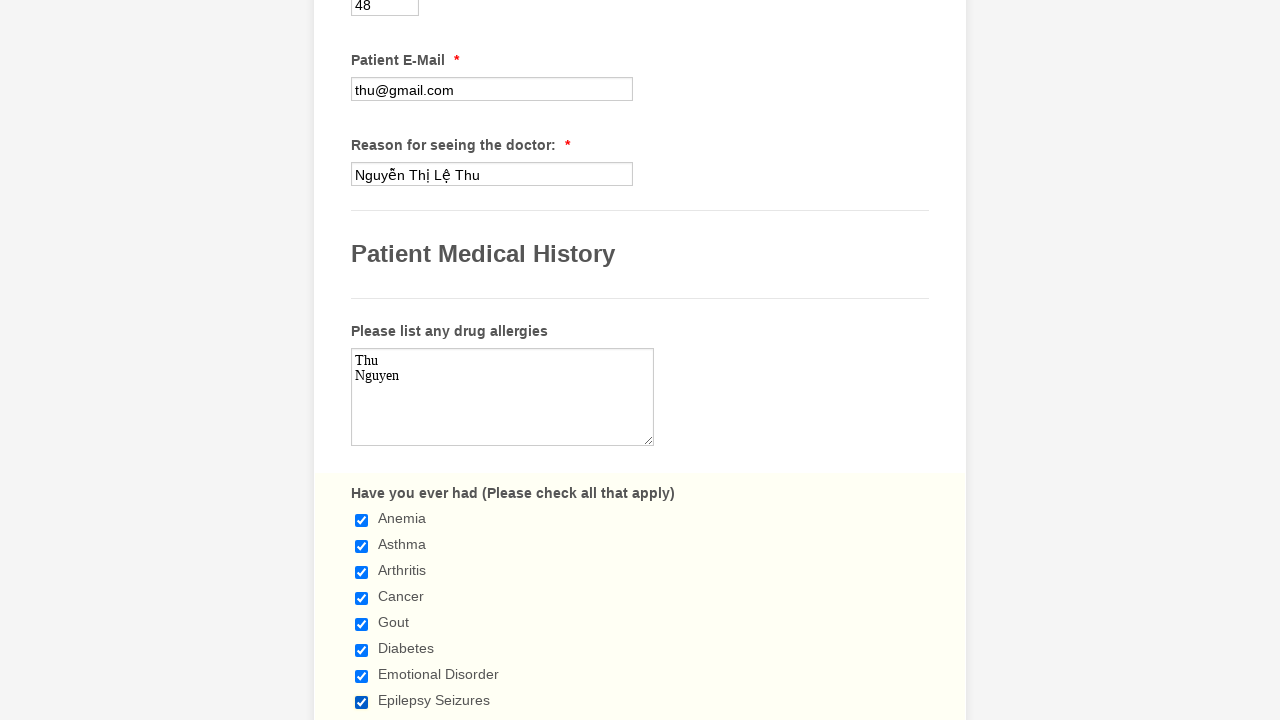

Waited 1ms after checkbox click
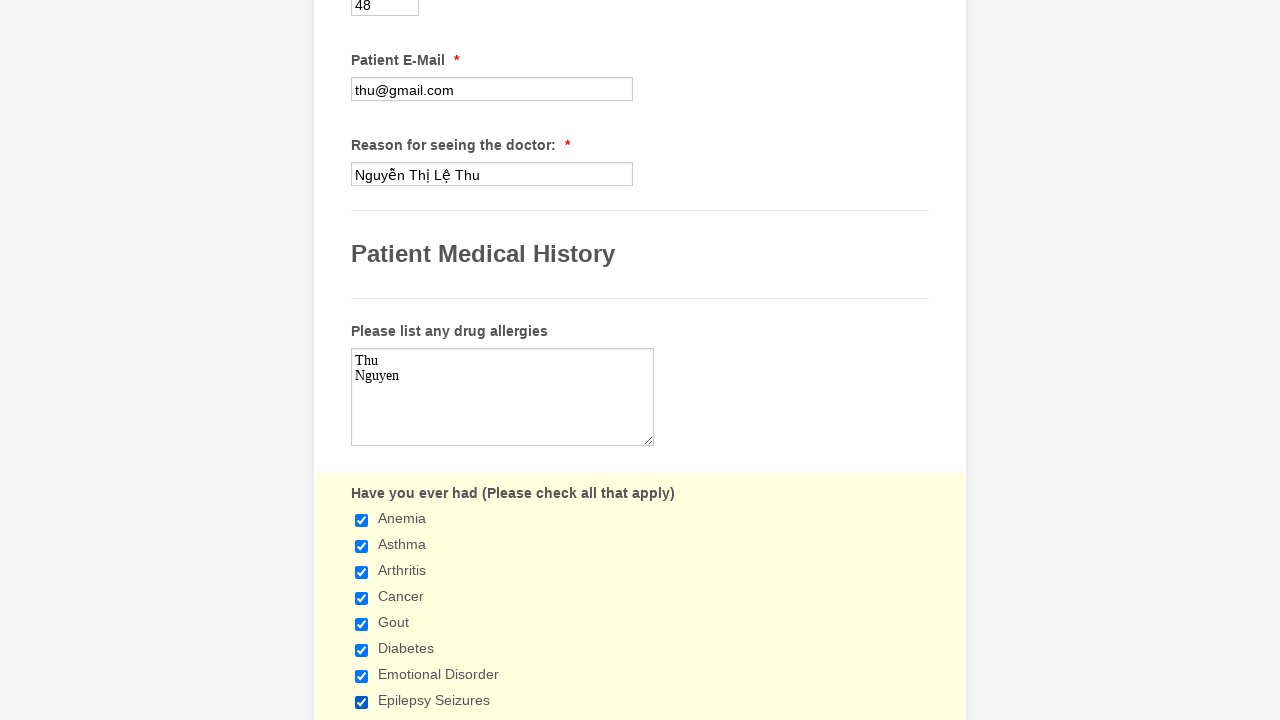

Checked condition checkbox with value 'Fainting Spells' at (362, 360) on div.form-input-wide input[type='checkbox'] >> nth=8
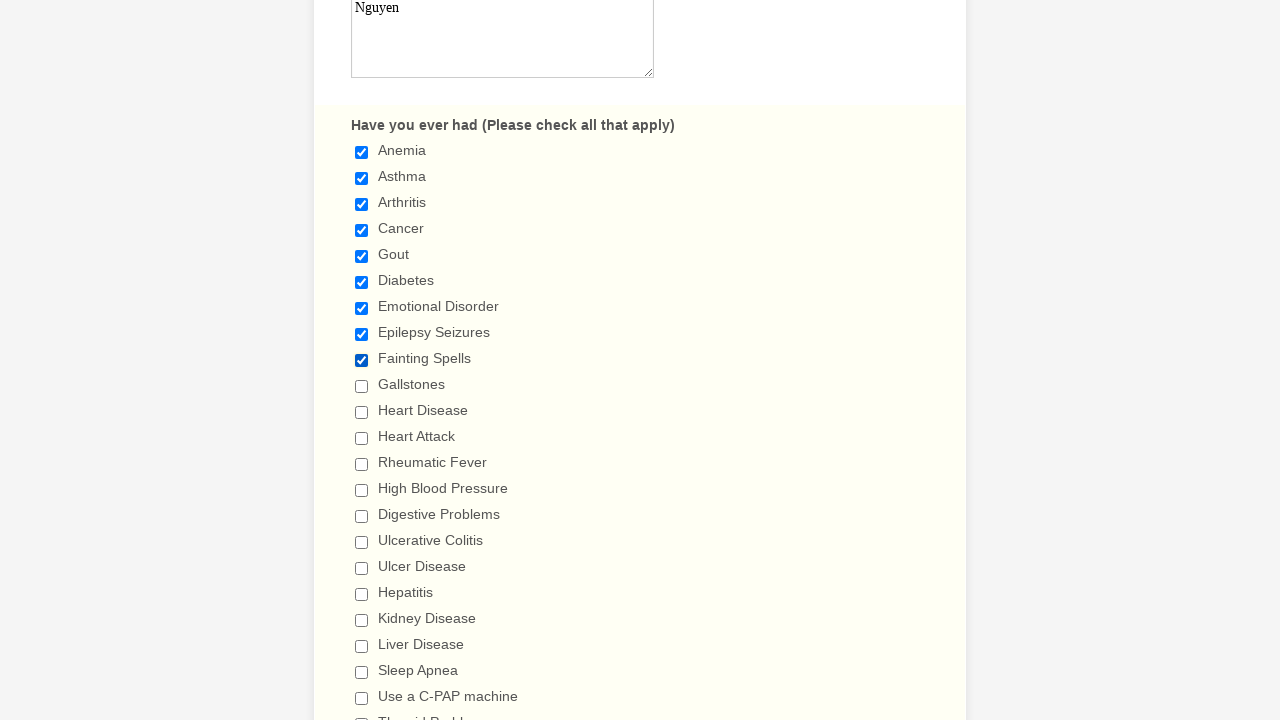

Waited 1ms after checkbox click
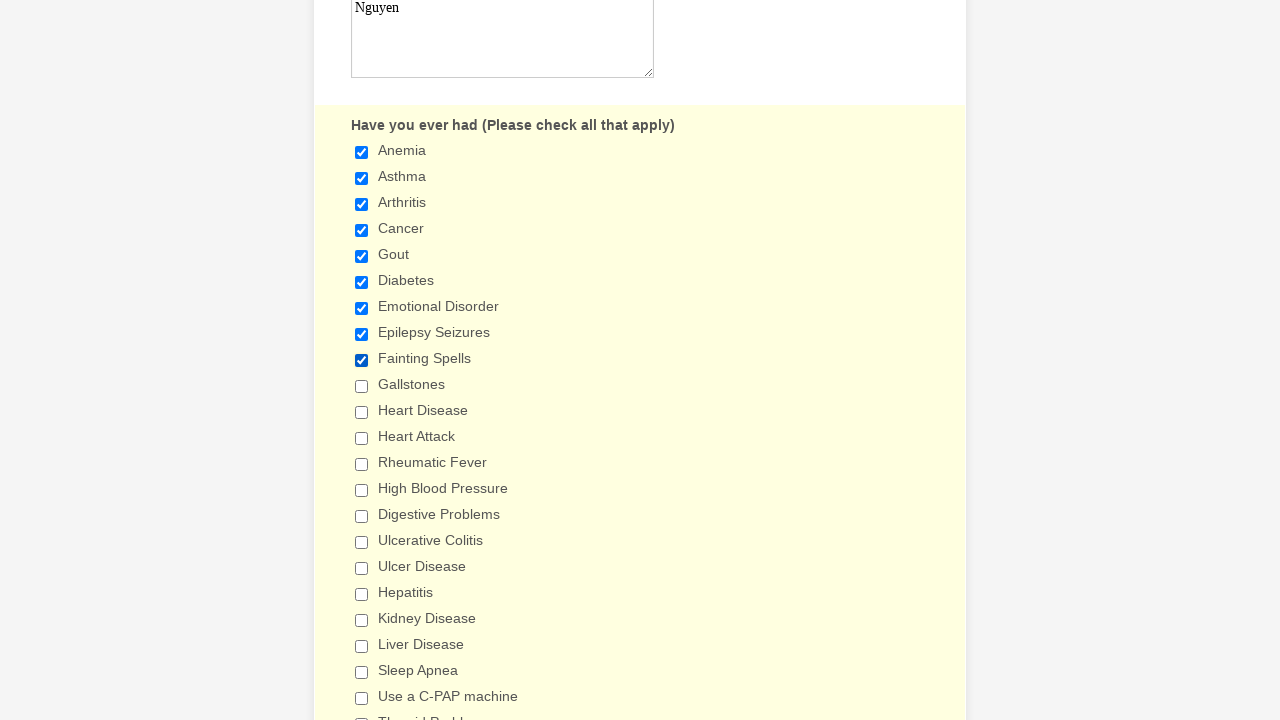

Checked condition checkbox with value 'Gallstones' at (362, 386) on div.form-input-wide input[type='checkbox'] >> nth=9
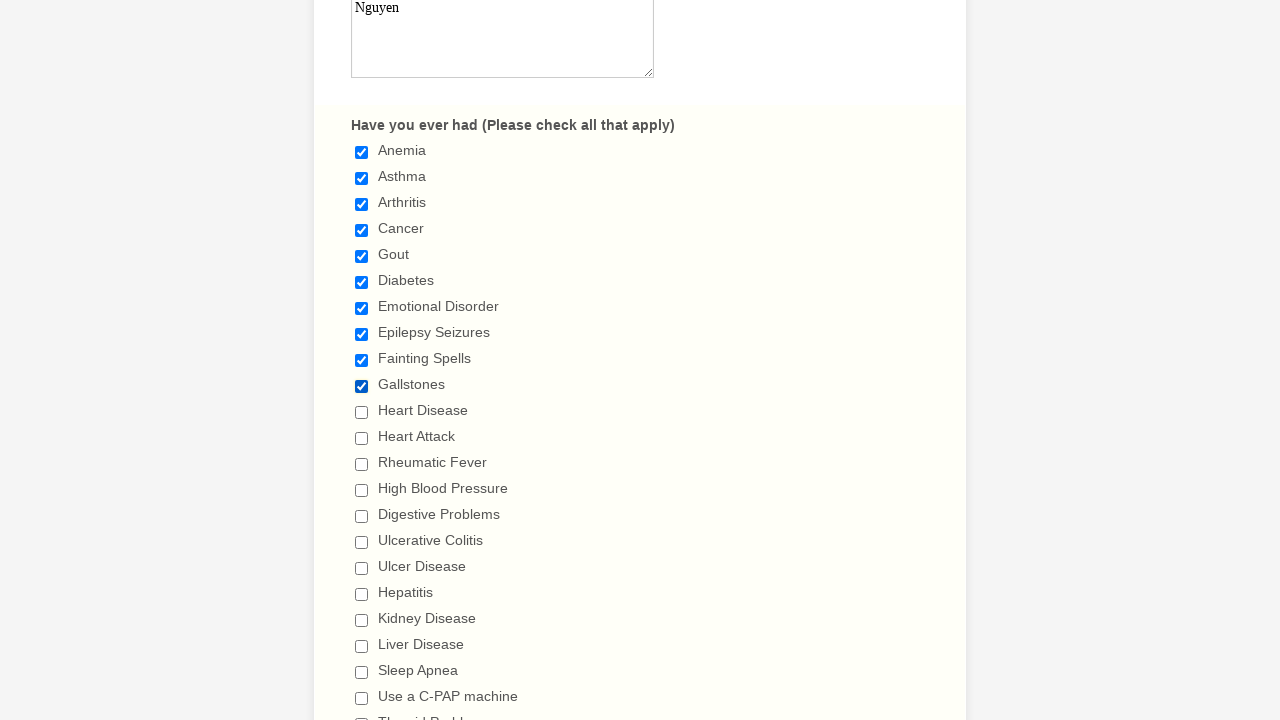

Waited 1ms after checkbox click
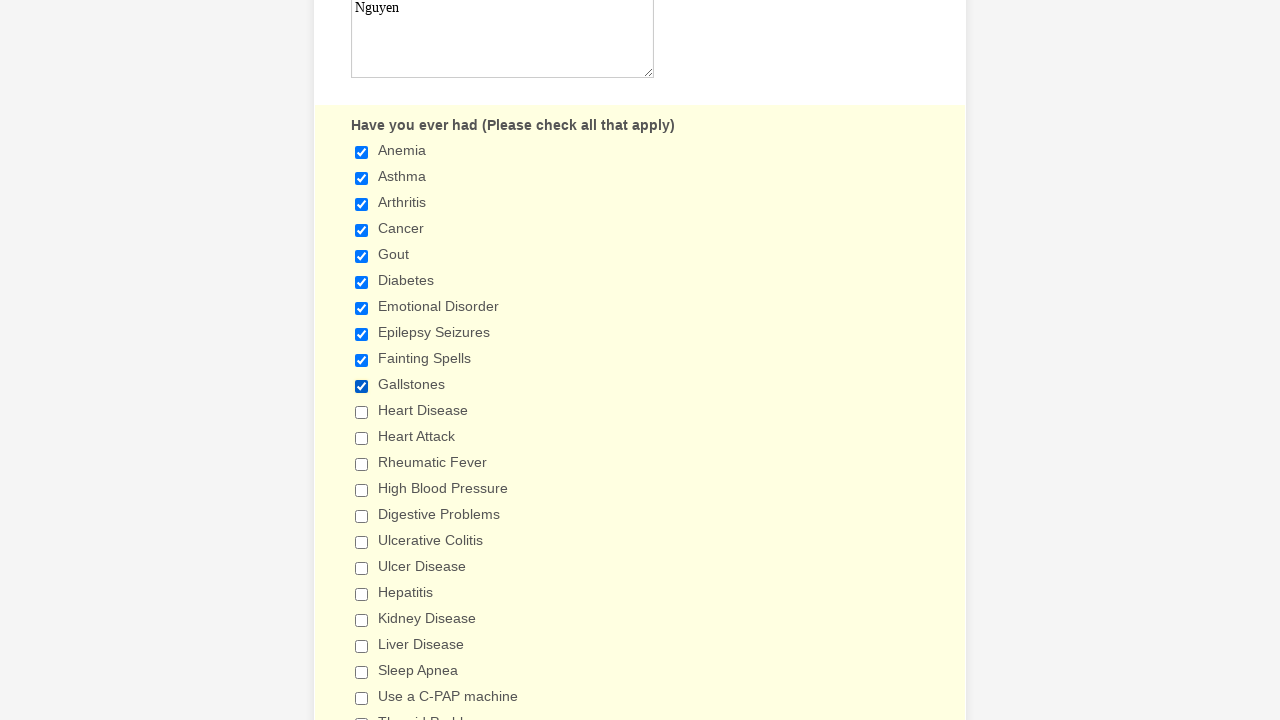

Checked condition checkbox with value 'Heart Disease' at (362, 412) on div.form-input-wide input[type='checkbox'] >> nth=10
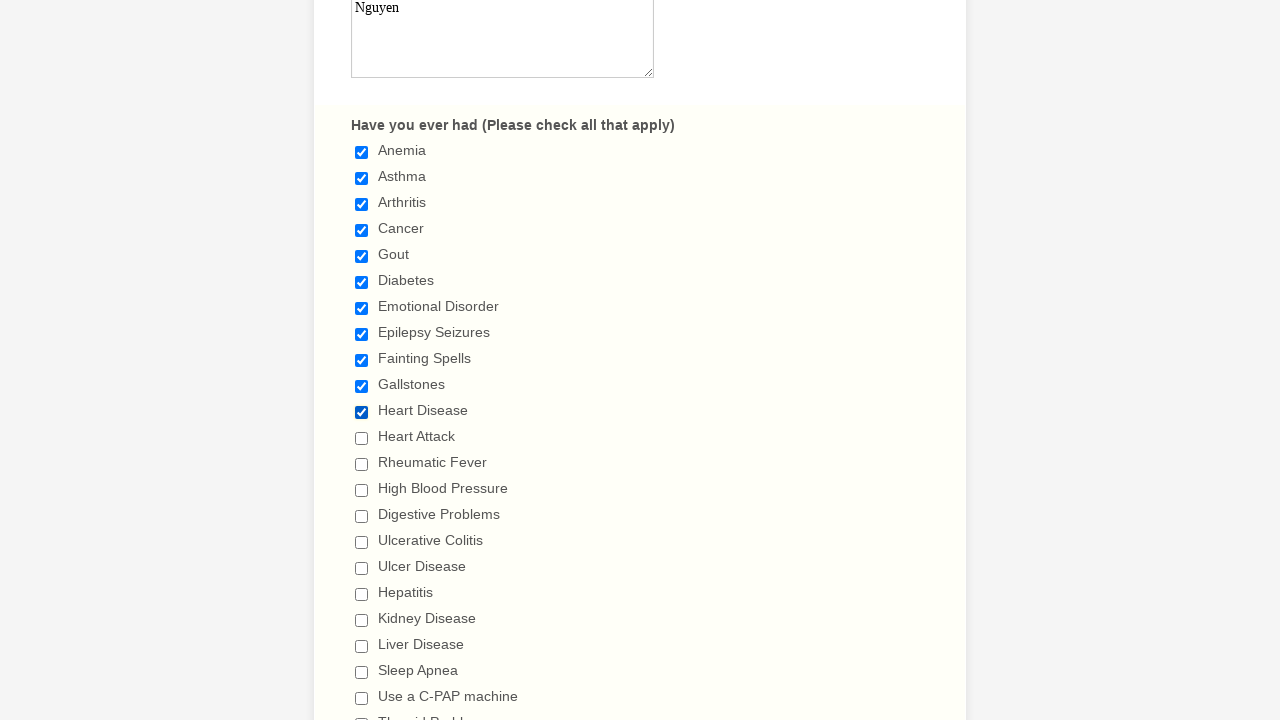

Waited 1ms after checkbox click
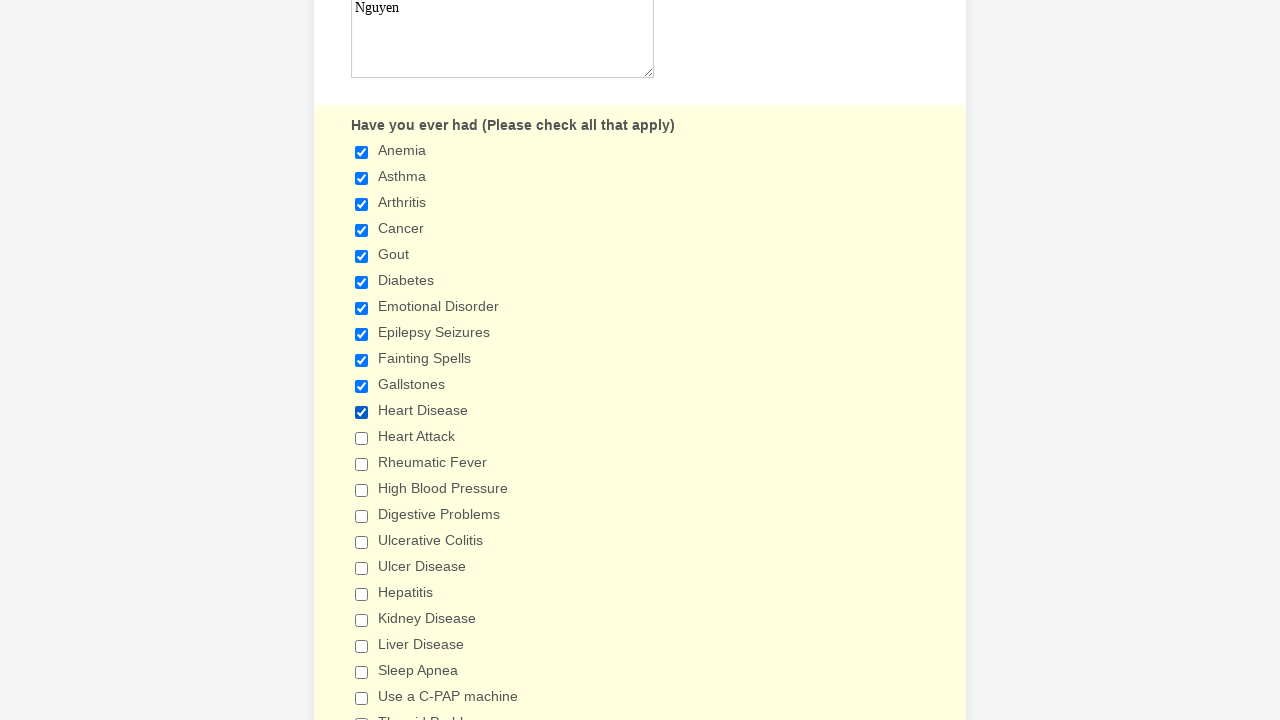

Checked condition checkbox with value 'Heart Attack' at (362, 438) on div.form-input-wide input[type='checkbox'] >> nth=11
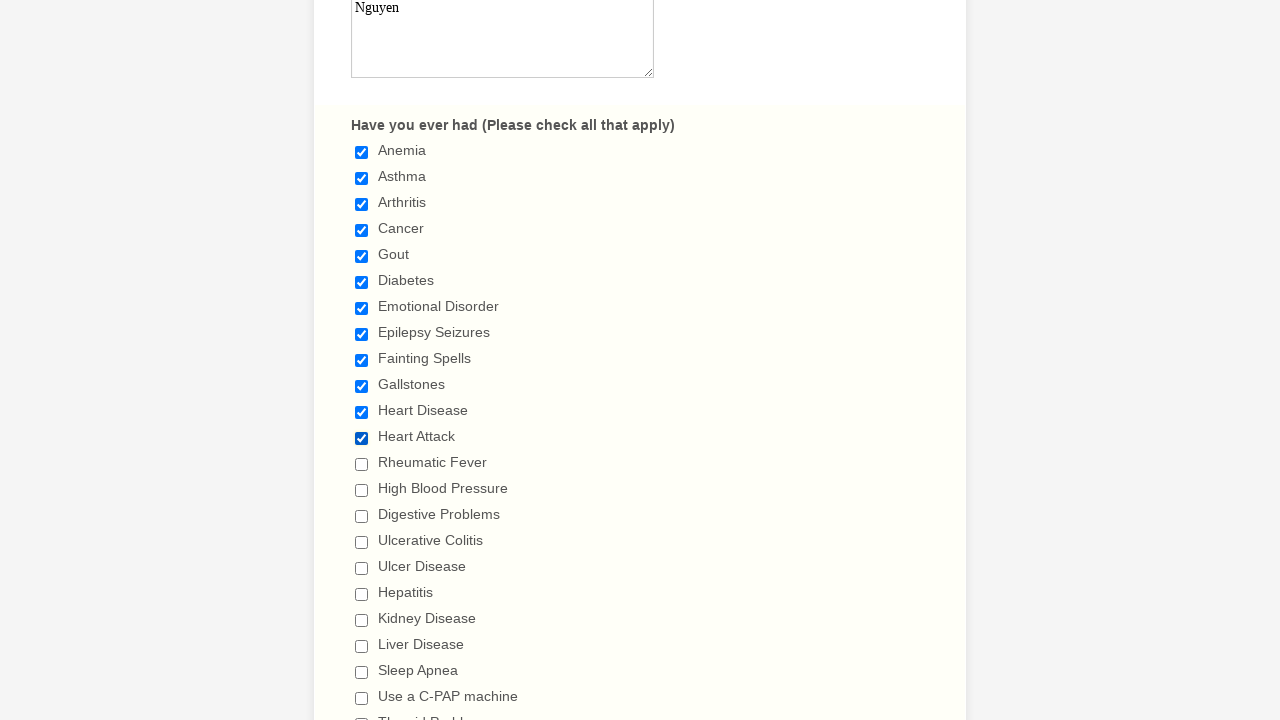

Waited 1ms after checkbox click
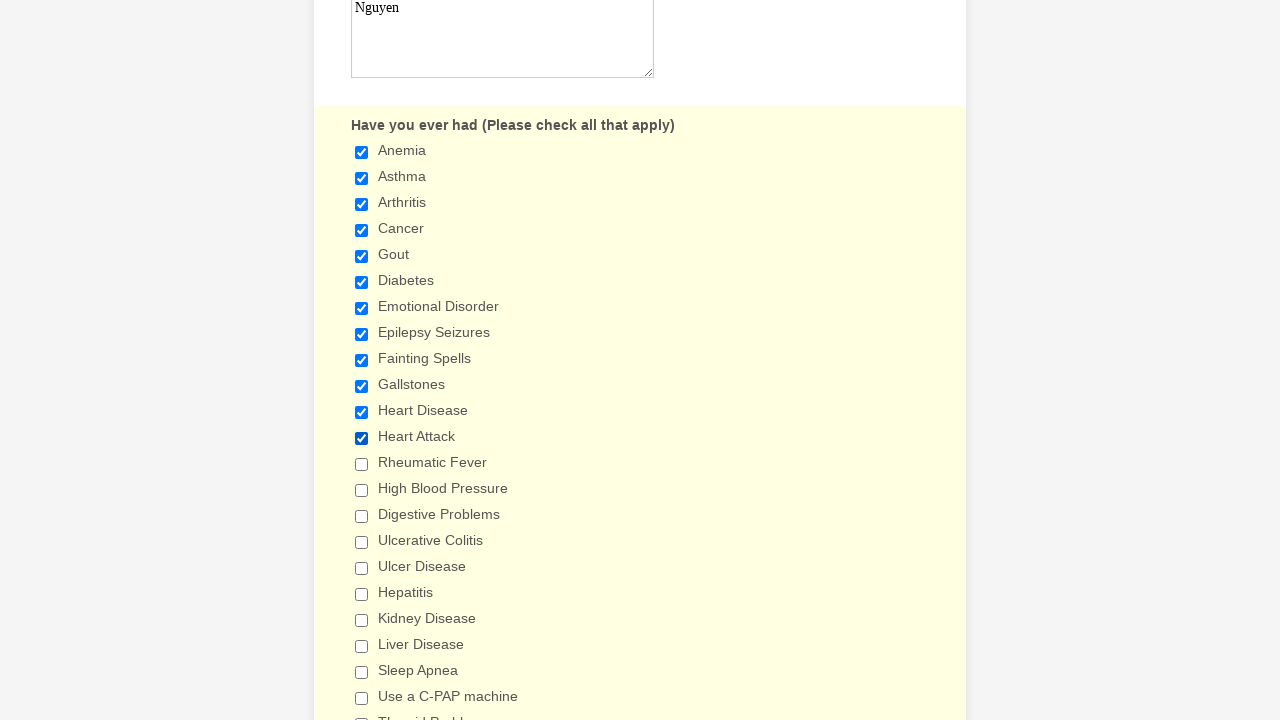

Checked condition checkbox with value 'Rheumatic Fever' at (362, 464) on div.form-input-wide input[type='checkbox'] >> nth=12
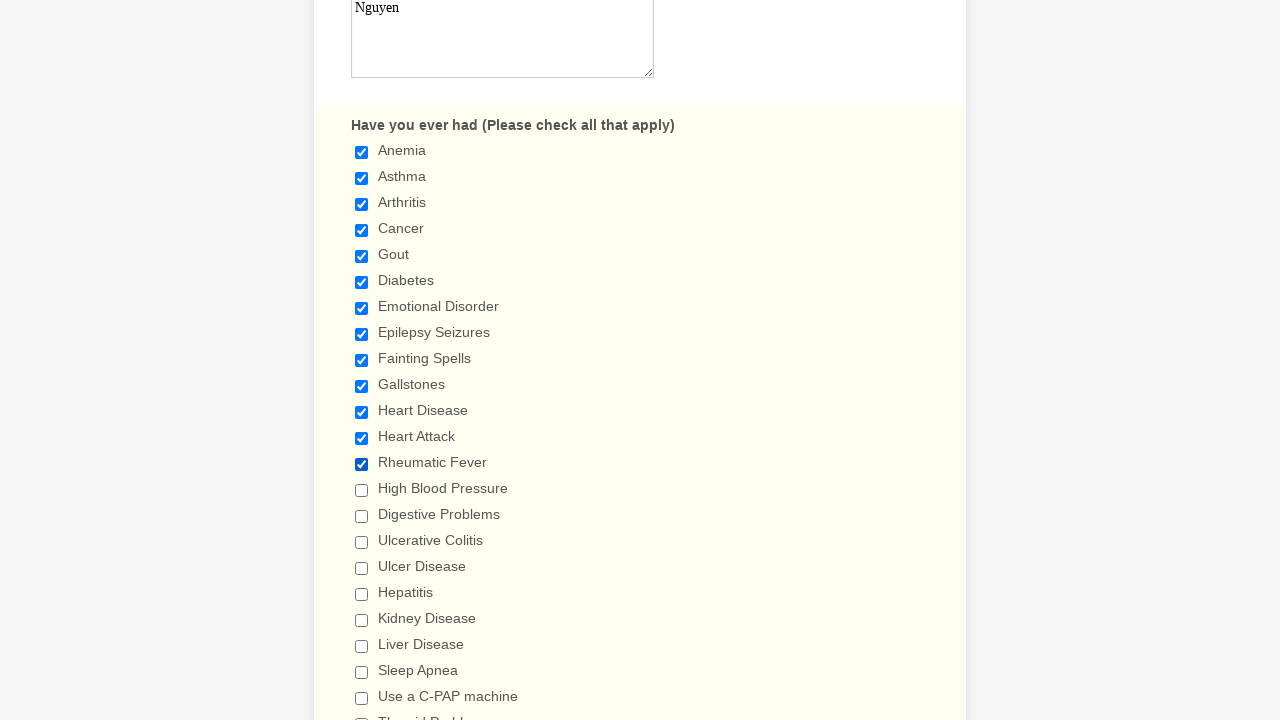

Waited 1ms after checkbox click
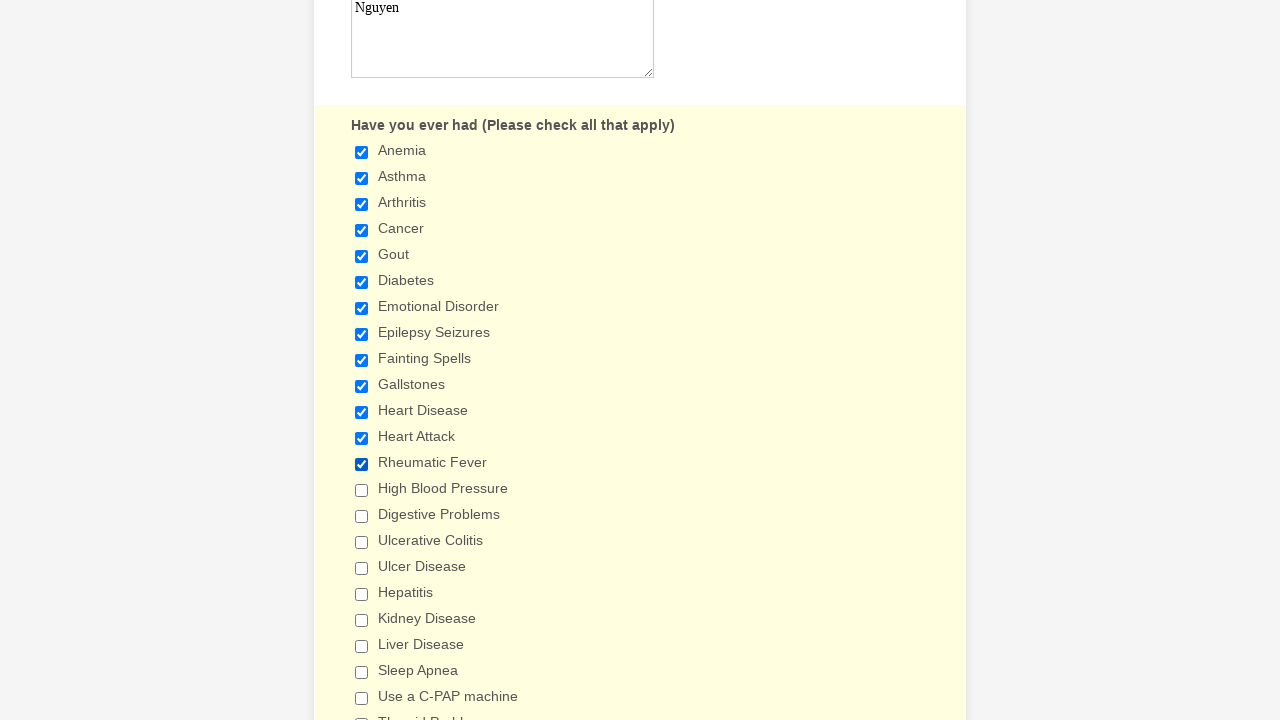

Checked condition checkbox with value 'High Blood Pressure' at (362, 490) on div.form-input-wide input[type='checkbox'] >> nth=13
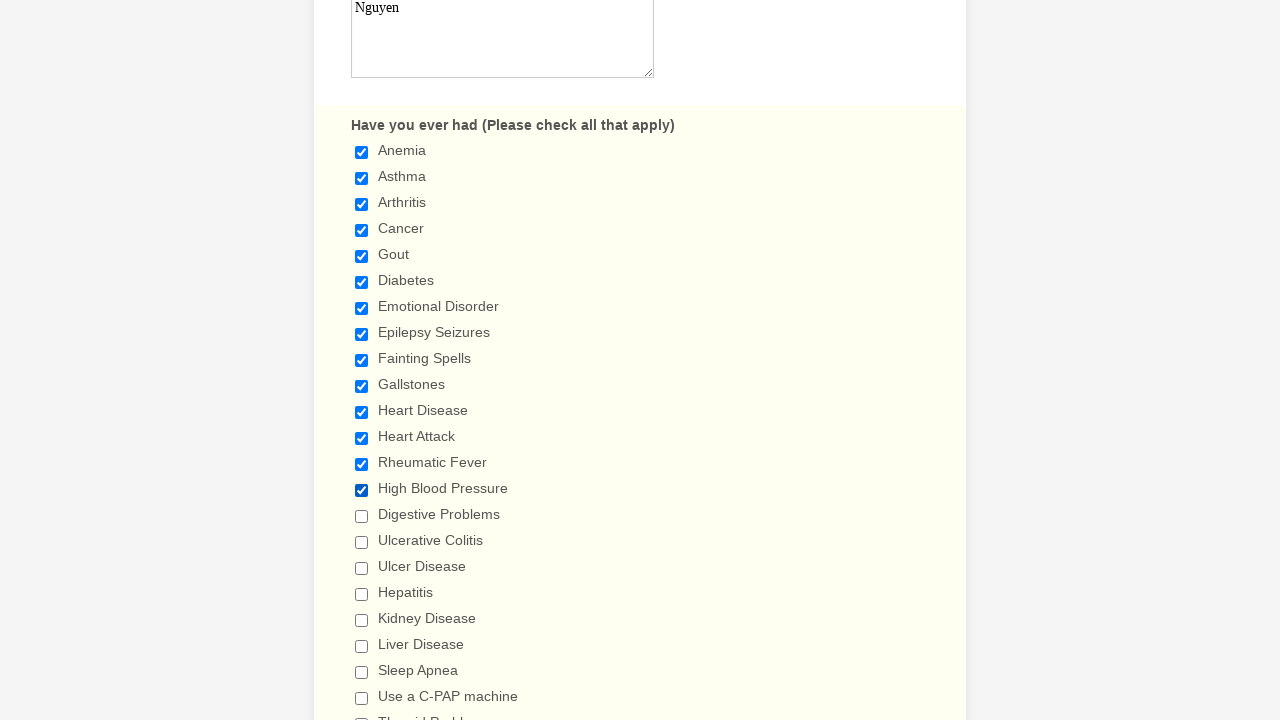

Waited 1ms after checkbox click
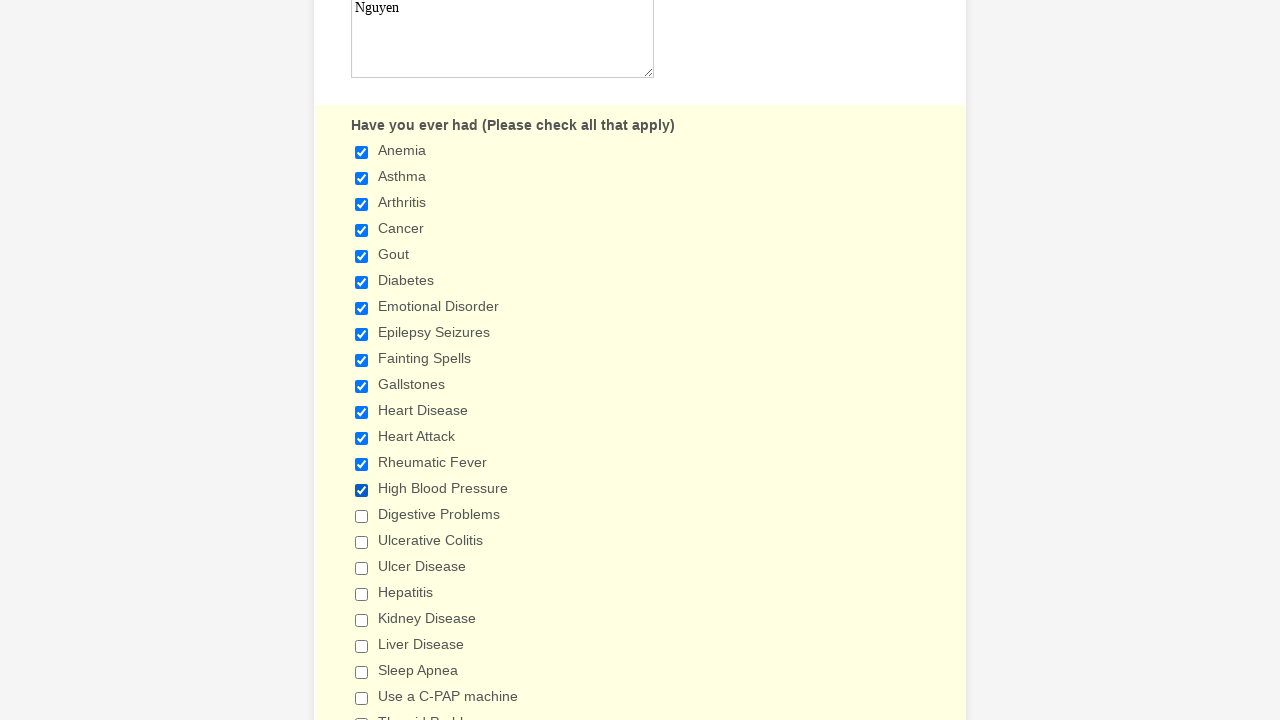

Checked condition checkbox with value 'Digestive Problems' at (362, 516) on div.form-input-wide input[type='checkbox'] >> nth=14
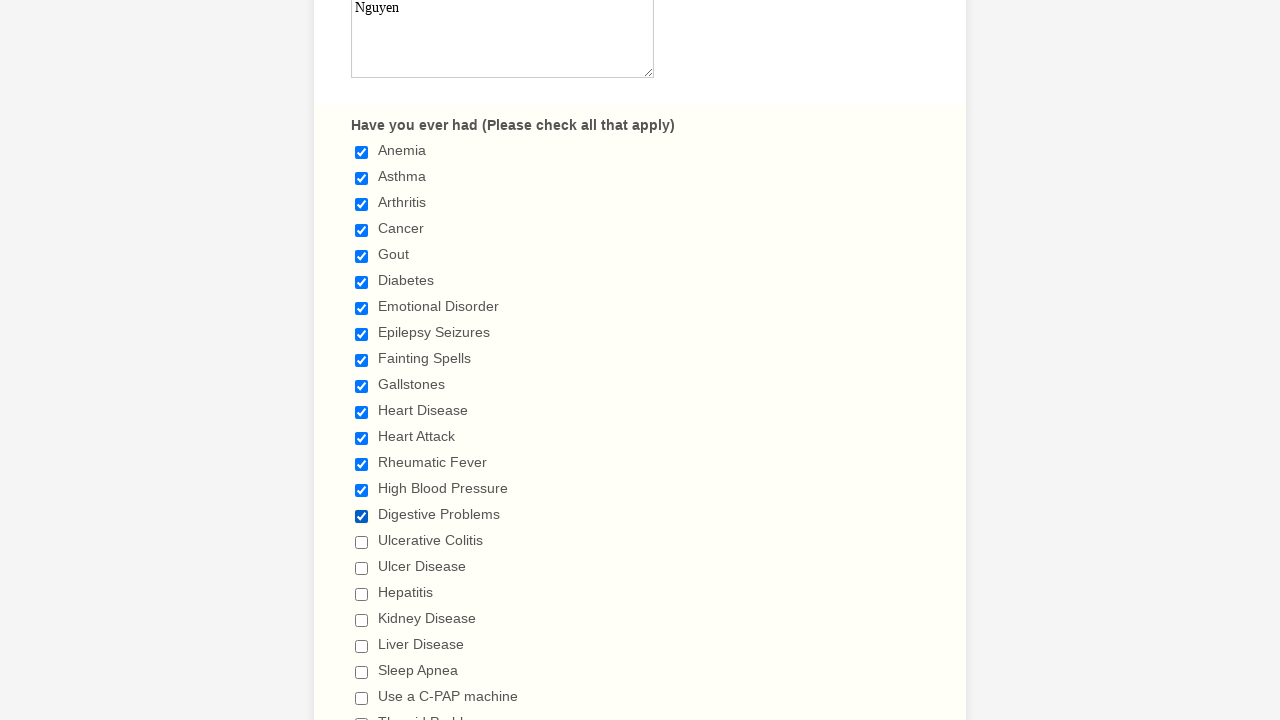

Waited 1ms after checkbox click
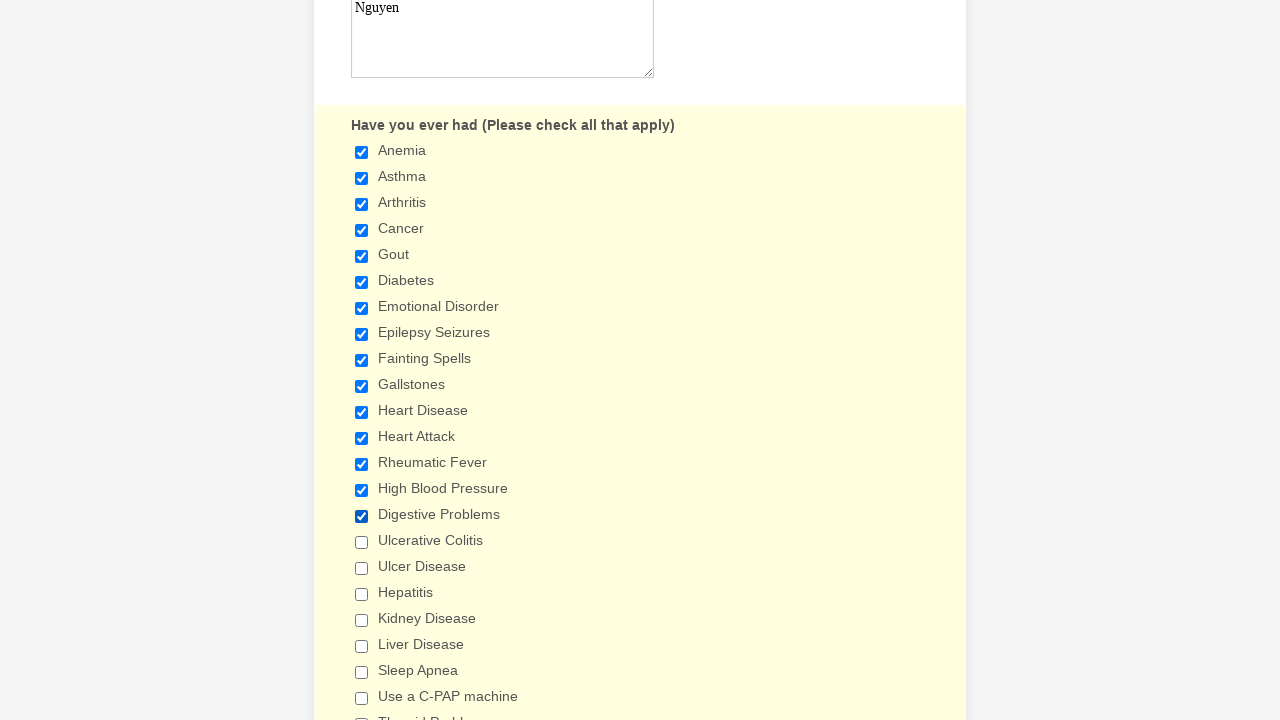

Checked condition checkbox with value 'Ulcerative Colitis' at (362, 542) on div.form-input-wide input[type='checkbox'] >> nth=15
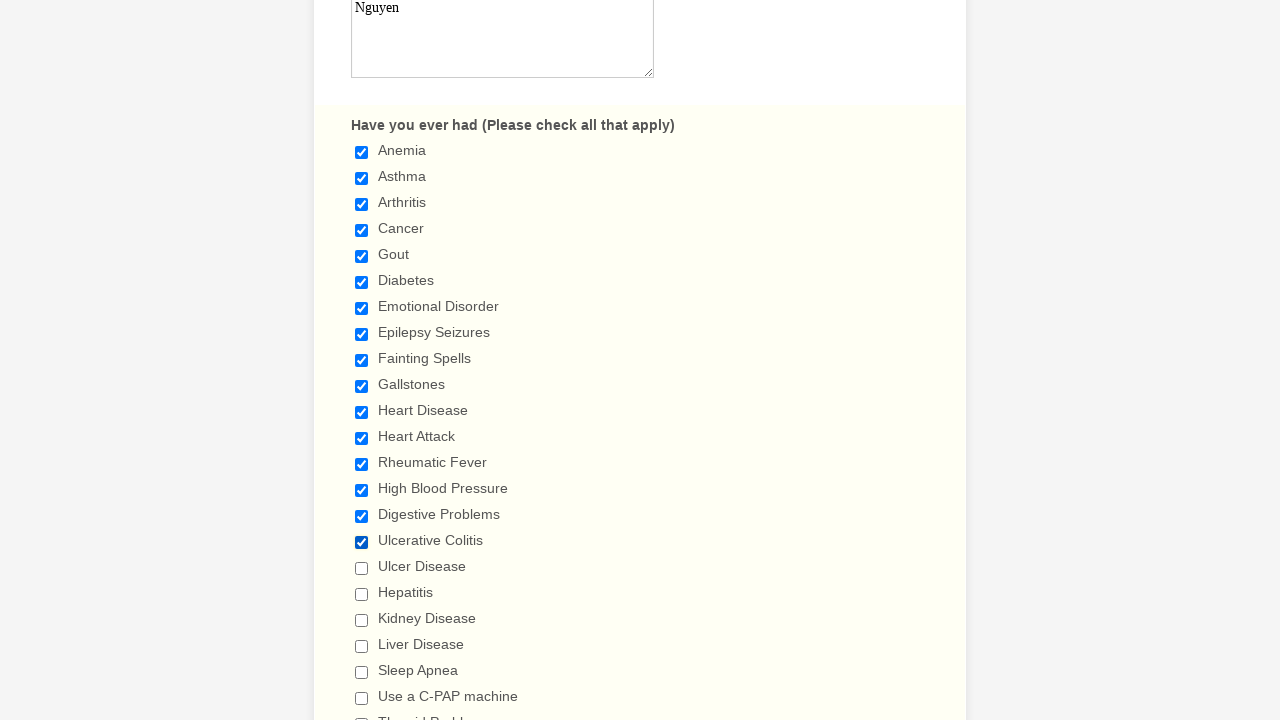

Waited 1ms after checkbox click
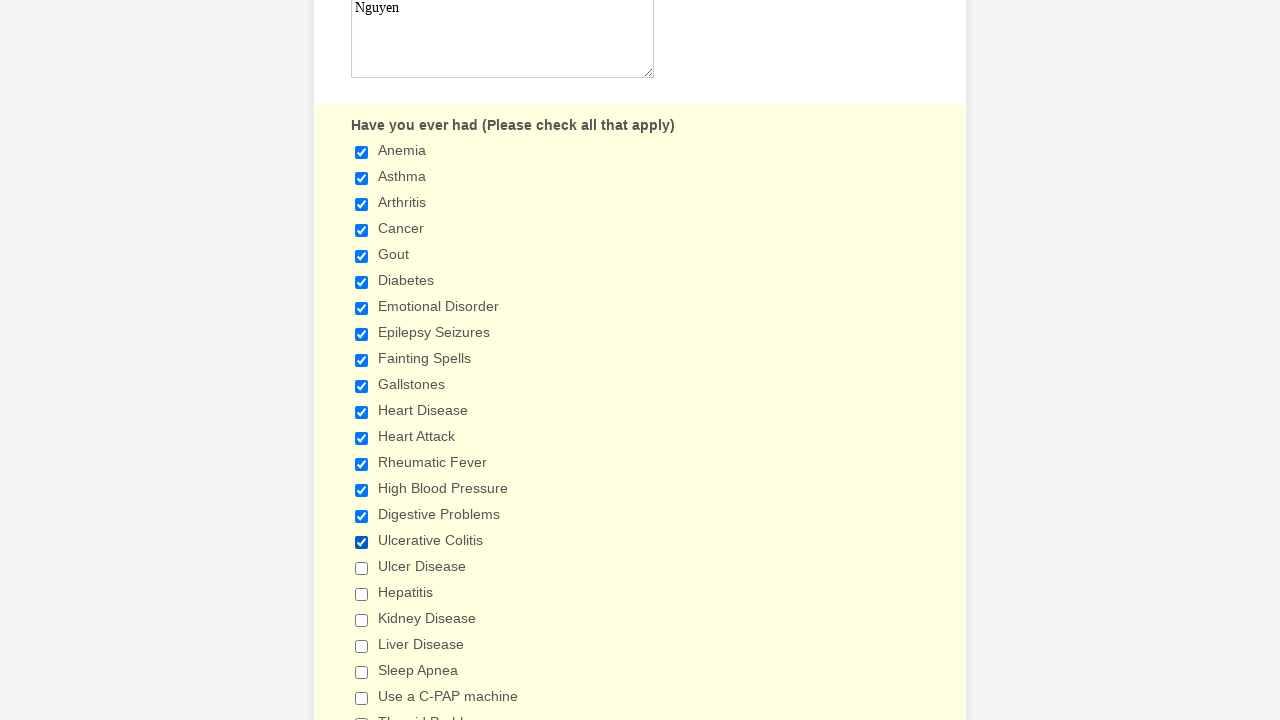

Checked condition checkbox with value 'Ulcer Disease' at (362, 568) on div.form-input-wide input[type='checkbox'] >> nth=16
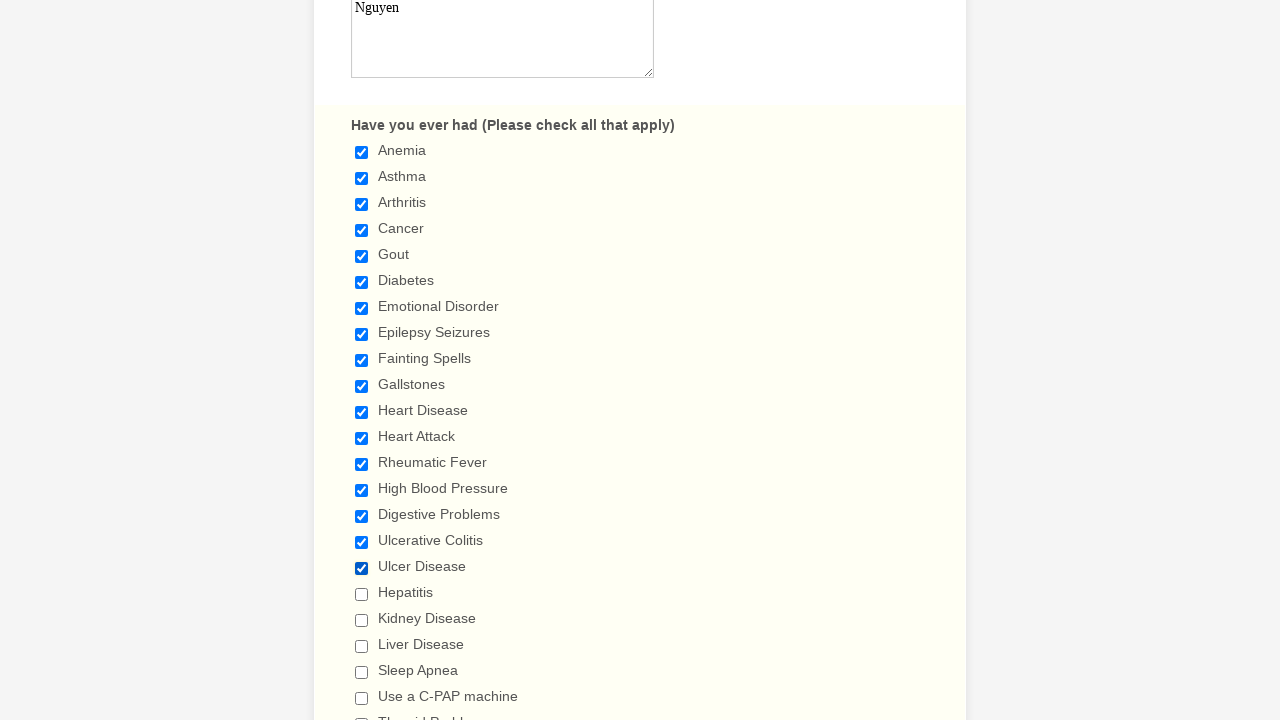

Waited 1ms after checkbox click
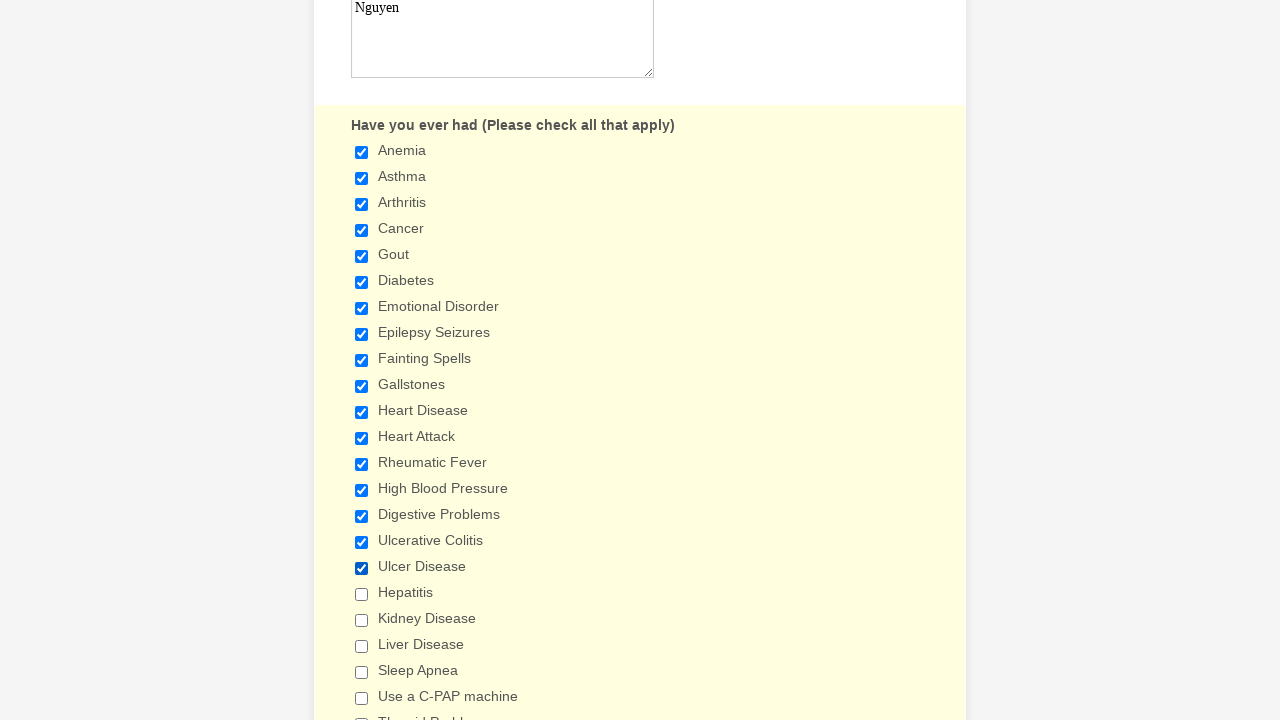

Checked condition checkbox with value 'Hepatitis' at (362, 594) on div.form-input-wide input[type='checkbox'] >> nth=17
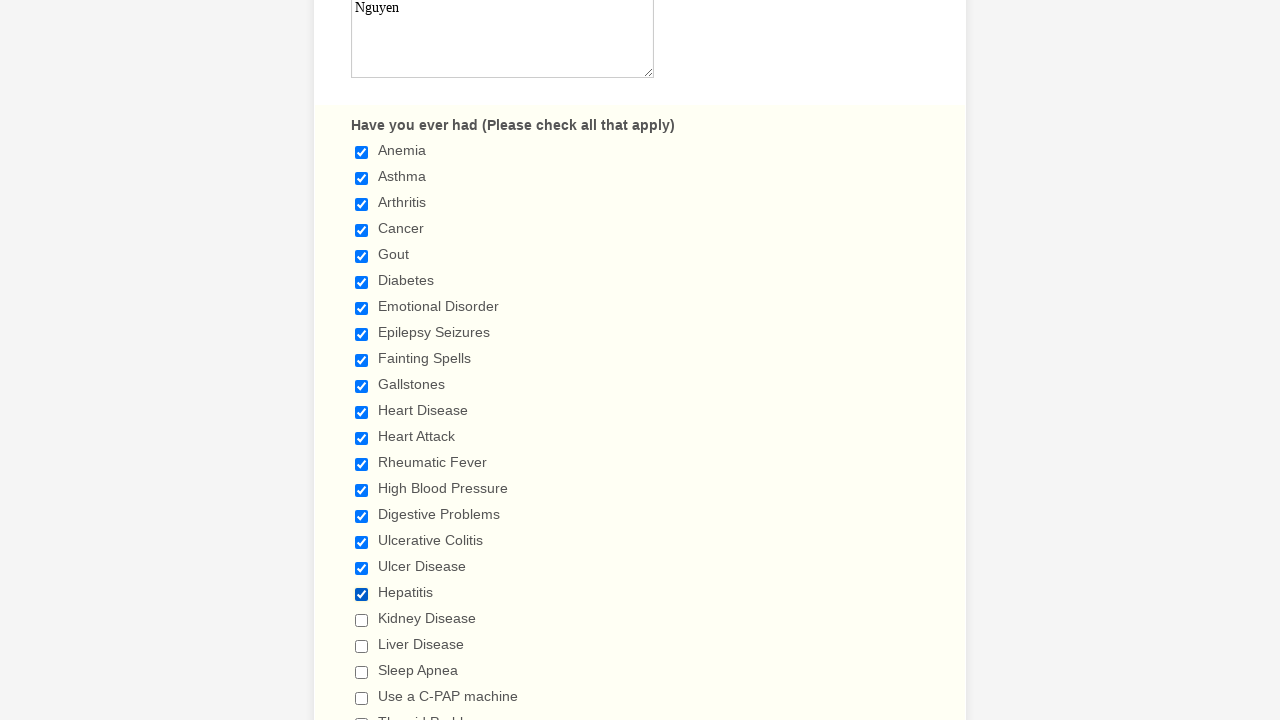

Waited 1ms after checkbox click
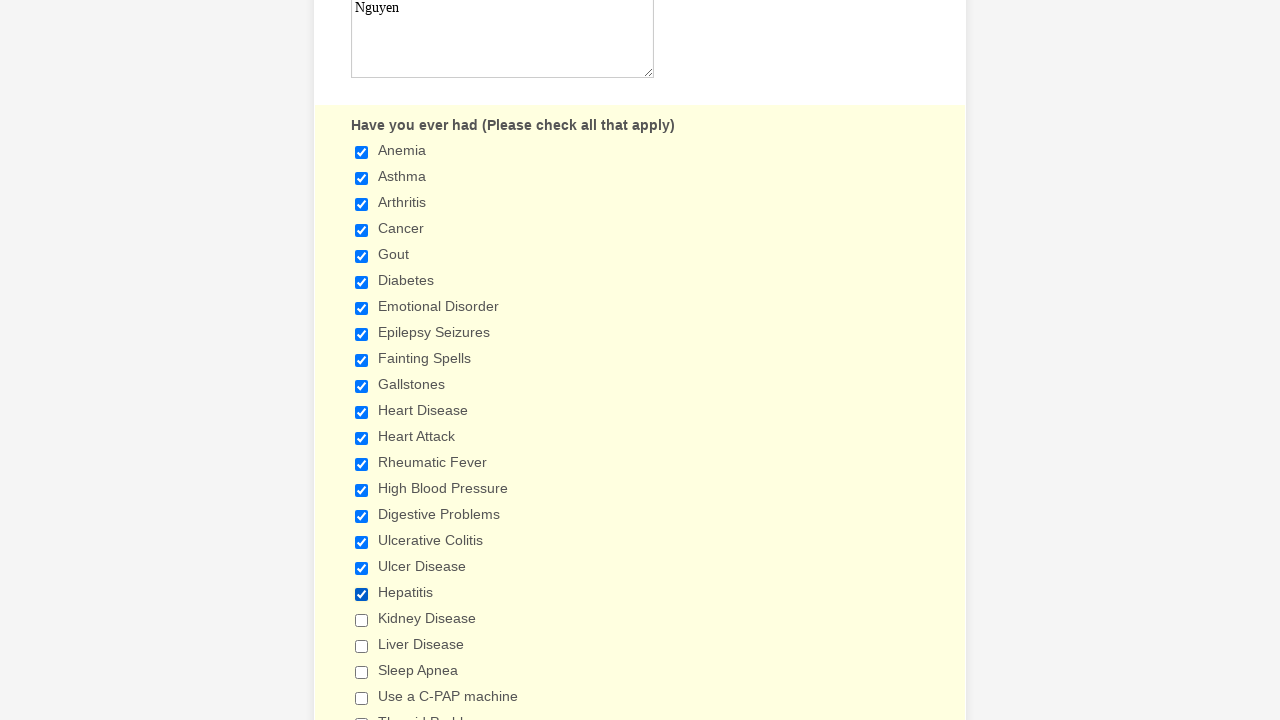

Checked condition checkbox with value 'Kidney Disease' at (362, 620) on div.form-input-wide input[type='checkbox'] >> nth=18
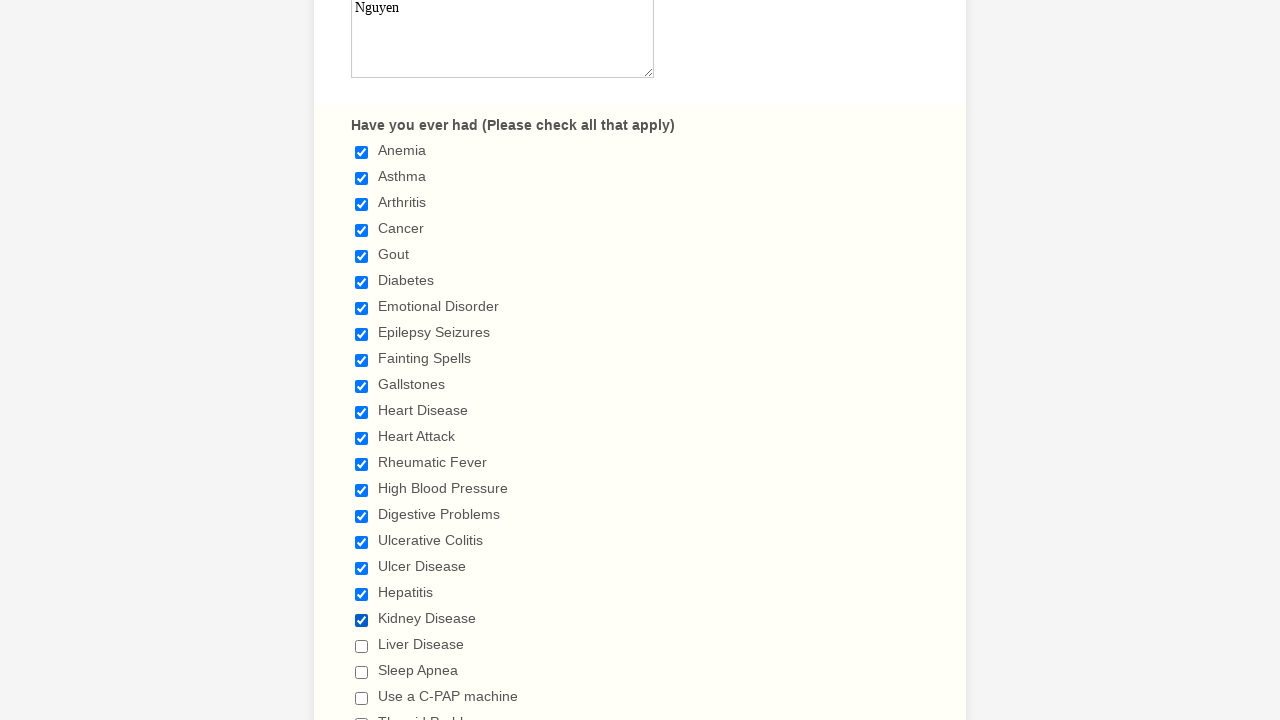

Waited 1ms after checkbox click
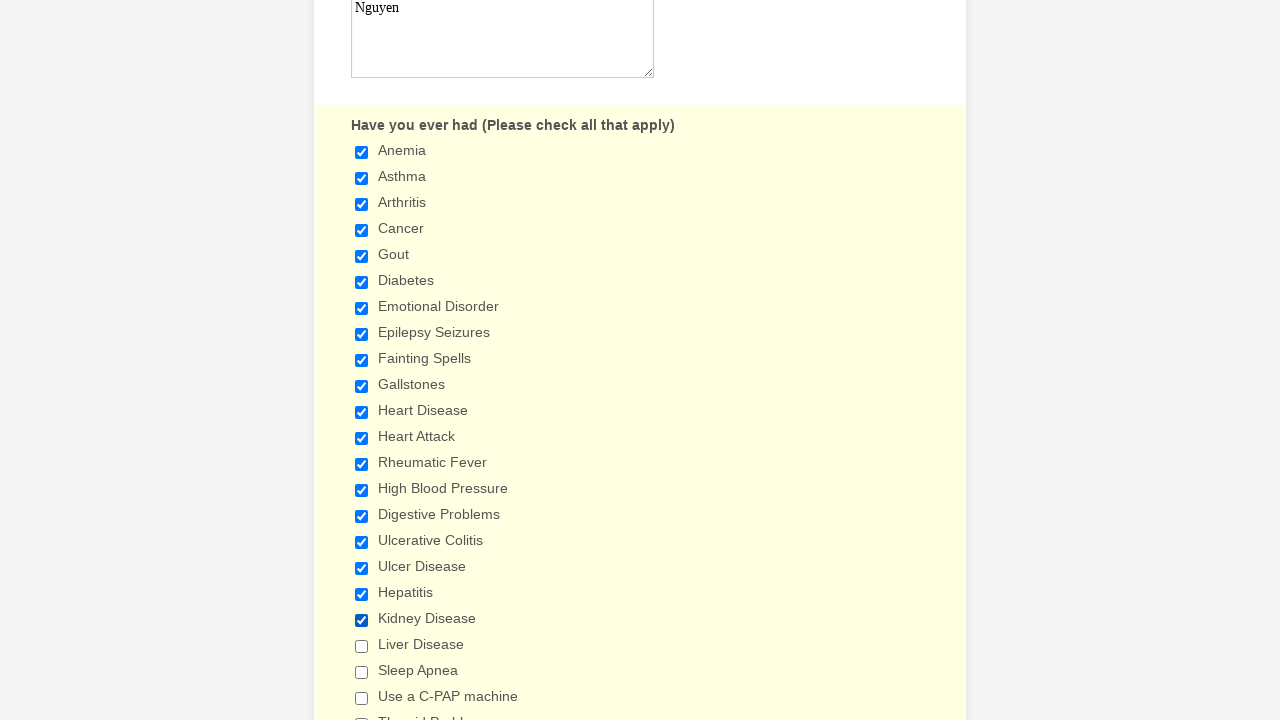

Checked condition checkbox with value 'Liver Disease' at (362, 646) on div.form-input-wide input[type='checkbox'] >> nth=19
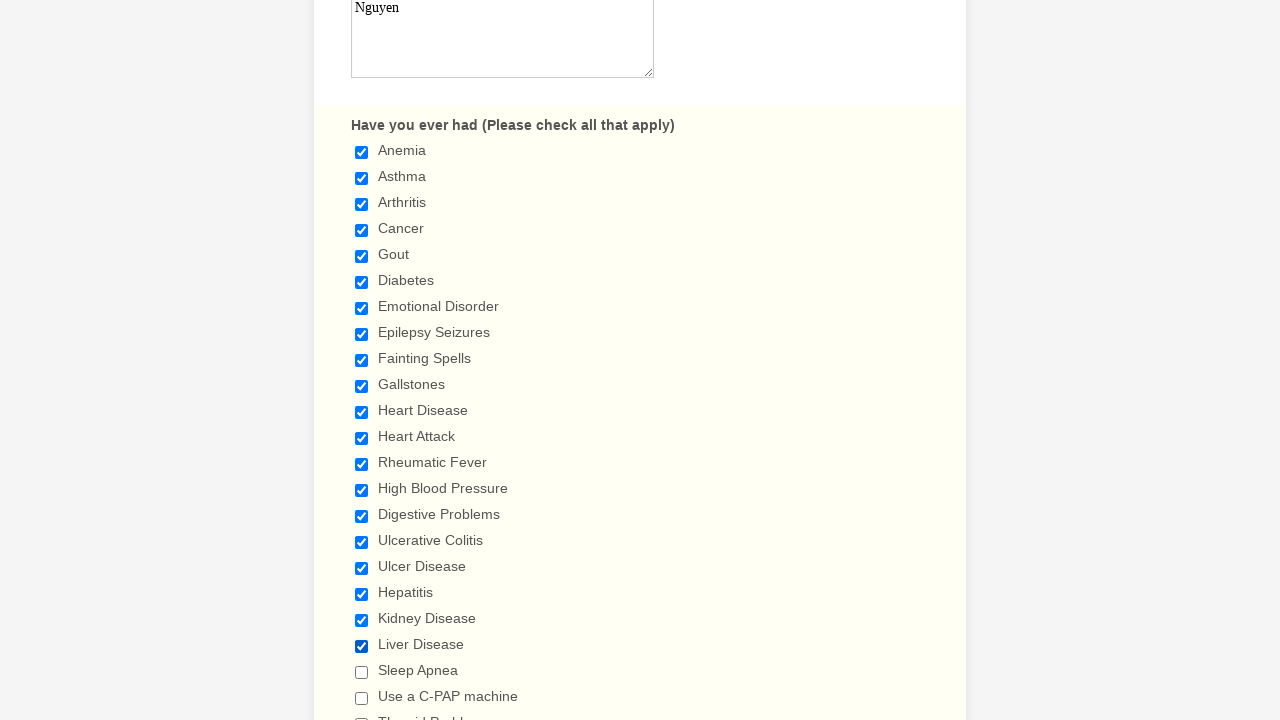

Waited 1ms after checkbox click
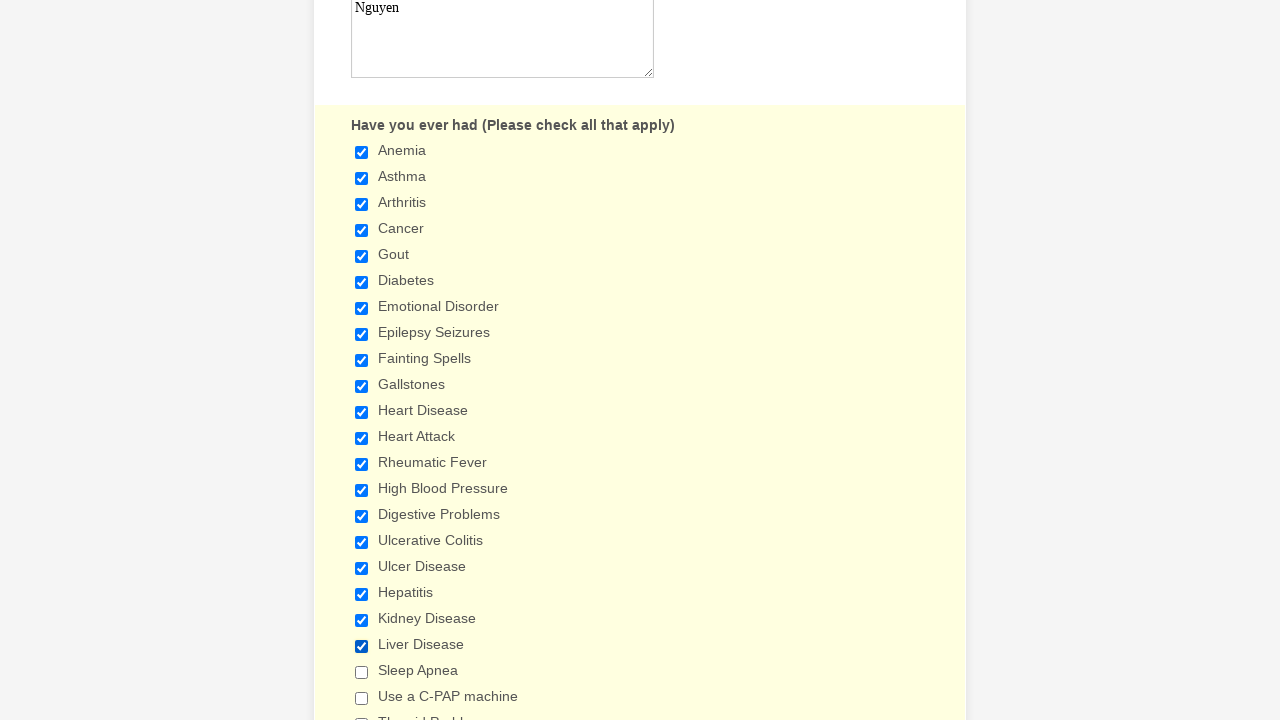

Checked condition checkbox with value 'Sleep Apnea' at (362, 672) on div.form-input-wide input[type='checkbox'] >> nth=20
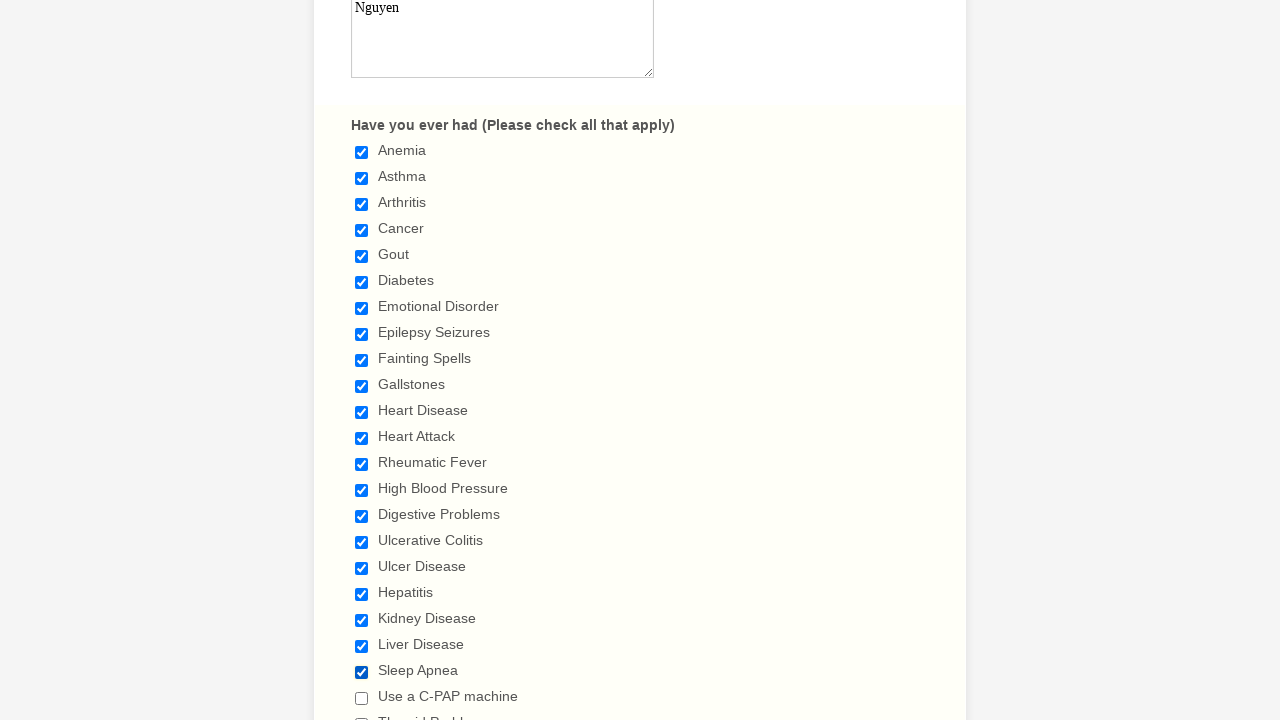

Waited 1ms after checkbox click
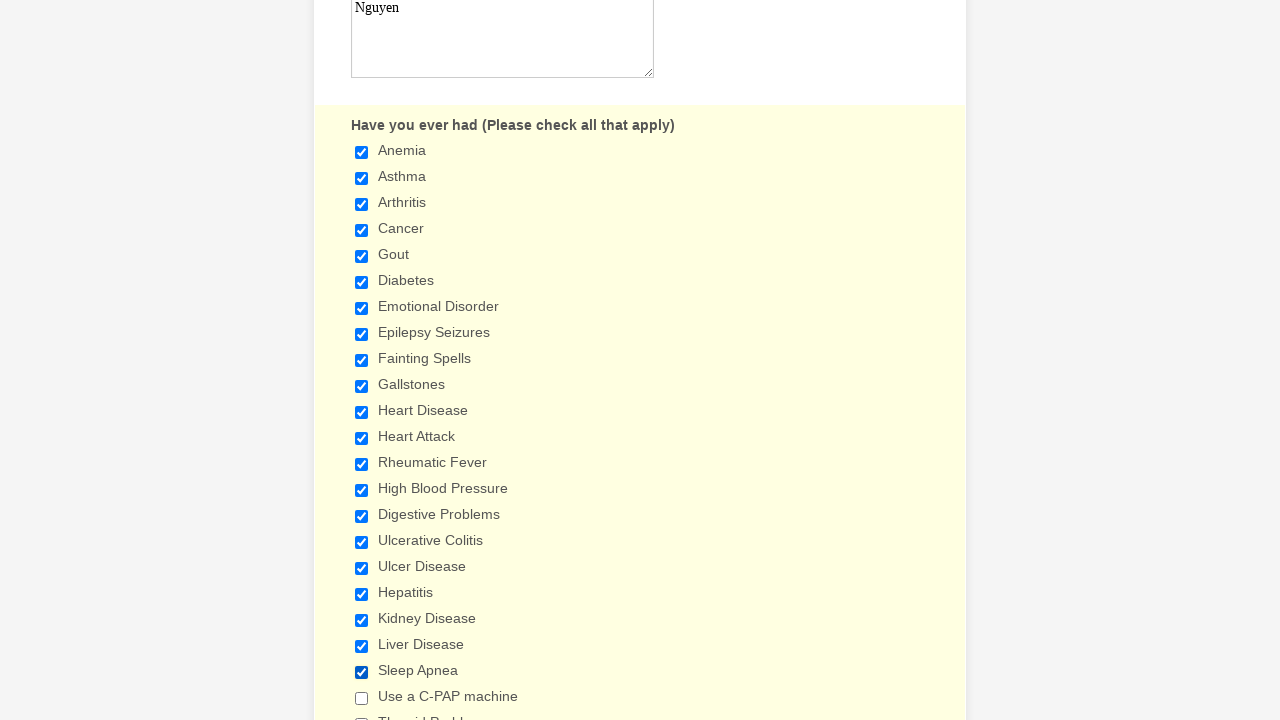

Checked condition checkbox with value 'Use a C-PAP machine' at (362, 698) on div.form-input-wide input[type='checkbox'] >> nth=21
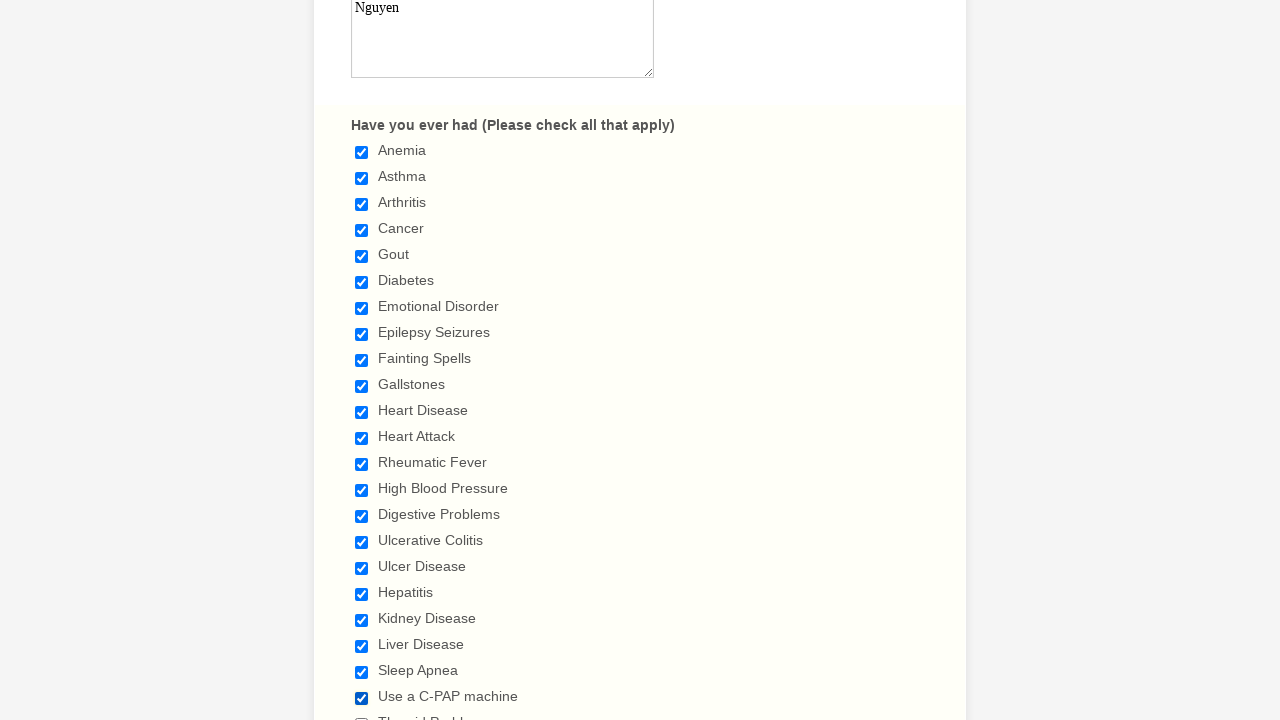

Waited 1ms after checkbox click
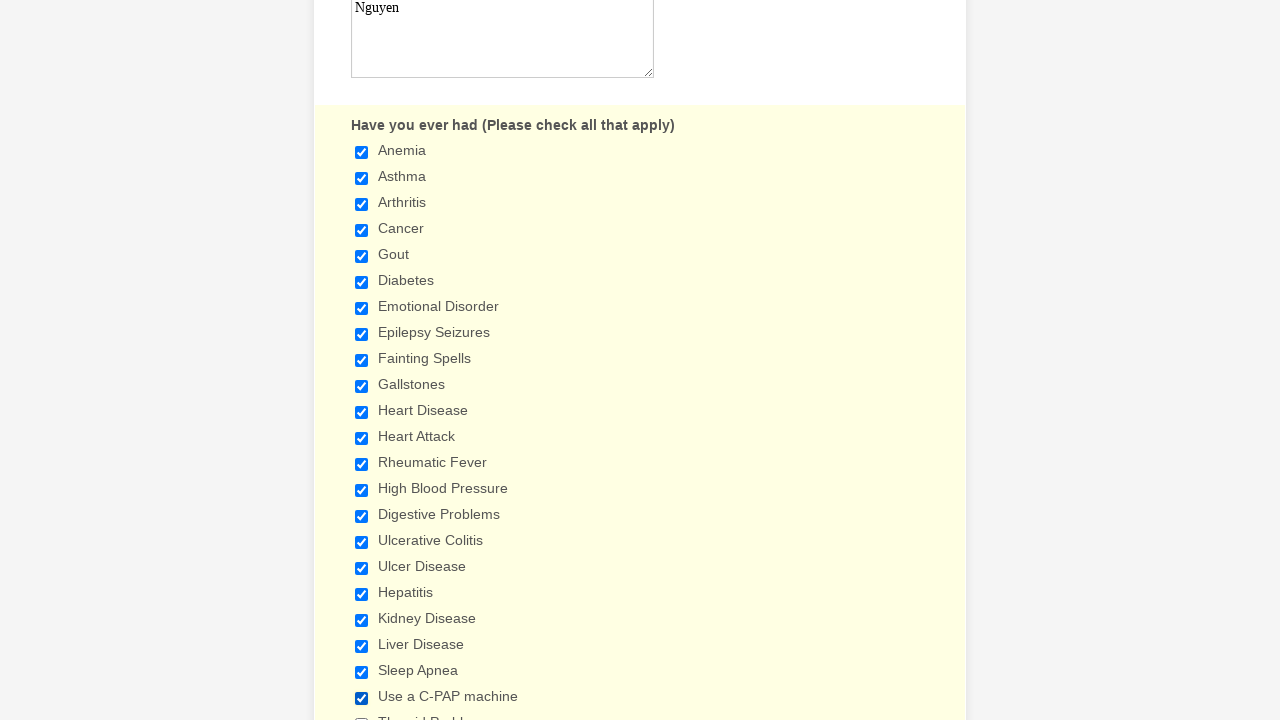

Checked condition checkbox with value 'Thyroid Problems' at (362, 714) on div.form-input-wide input[type='checkbox'] >> nth=22
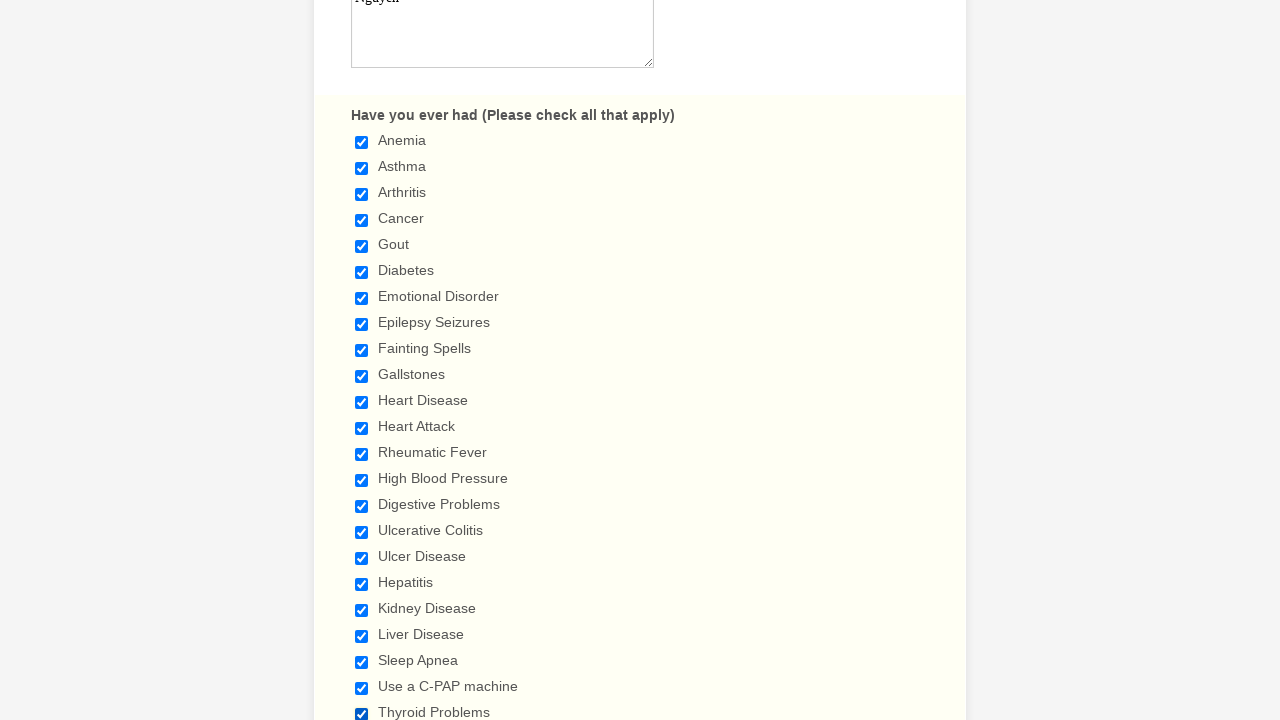

Waited 1ms after checkbox click
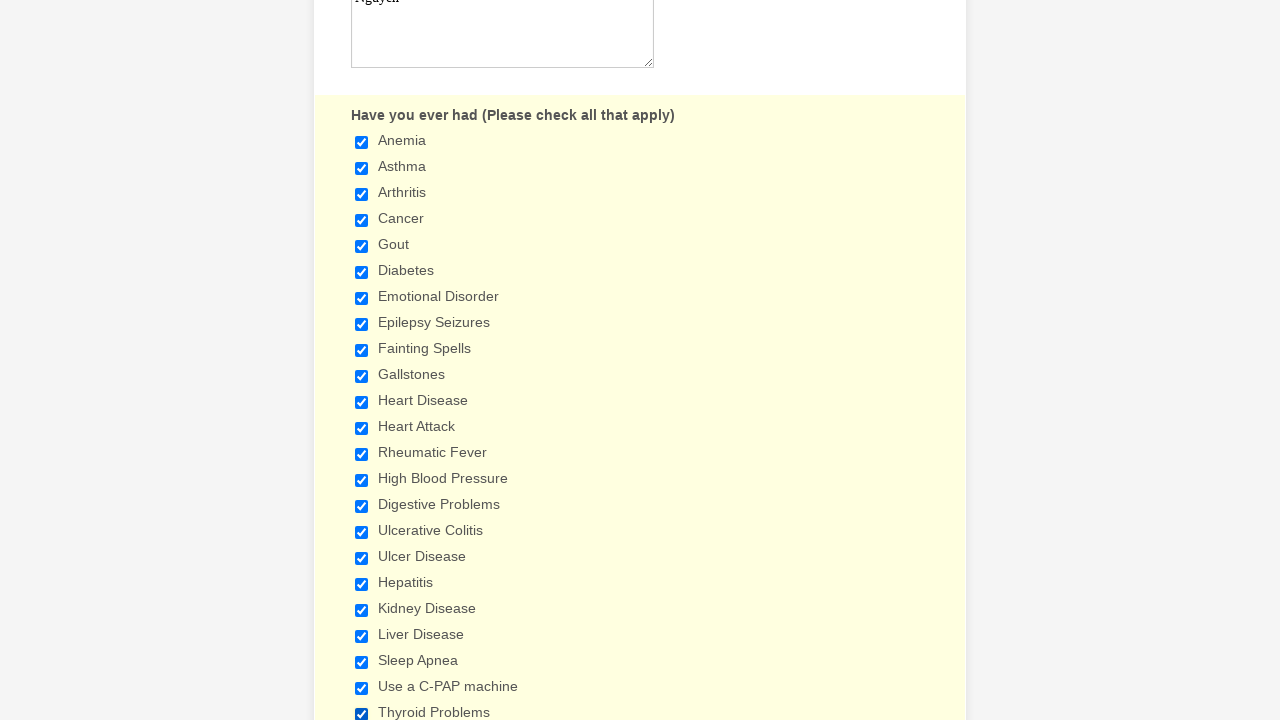

Checked condition checkbox with value 'Tuberculosis' at (362, 360) on div.form-input-wide input[type='checkbox'] >> nth=23
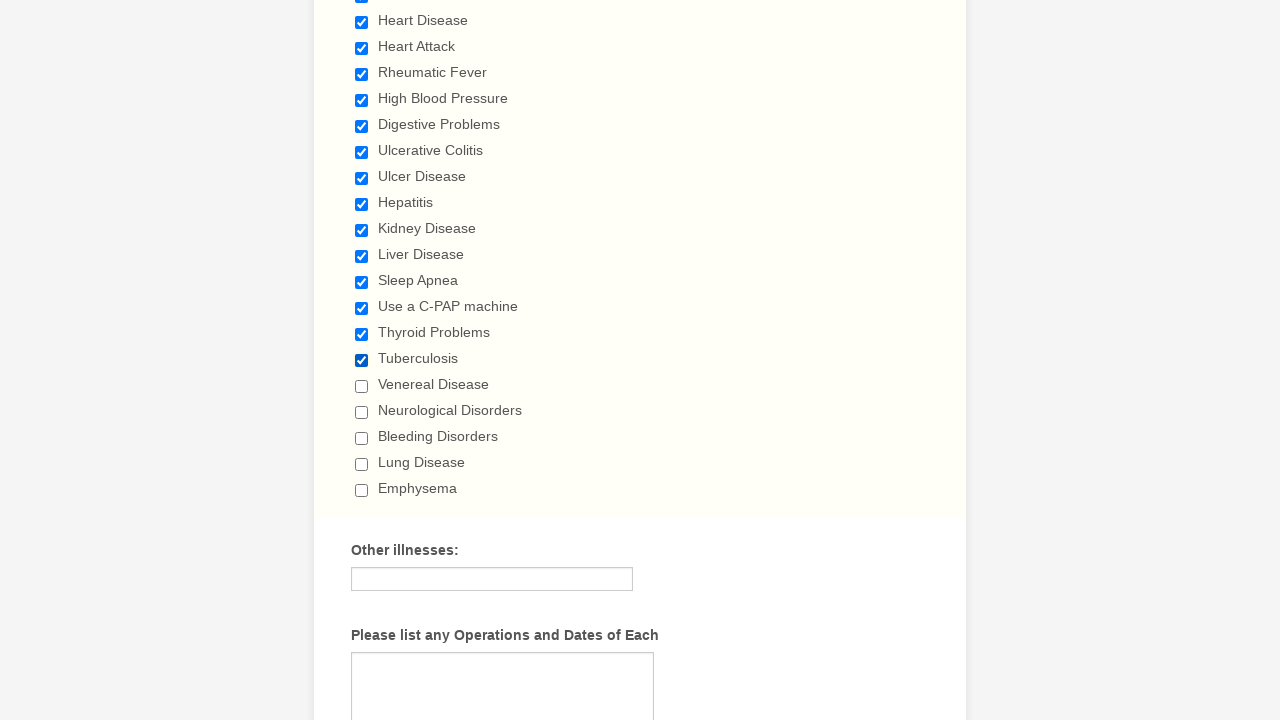

Waited 1ms after checkbox click
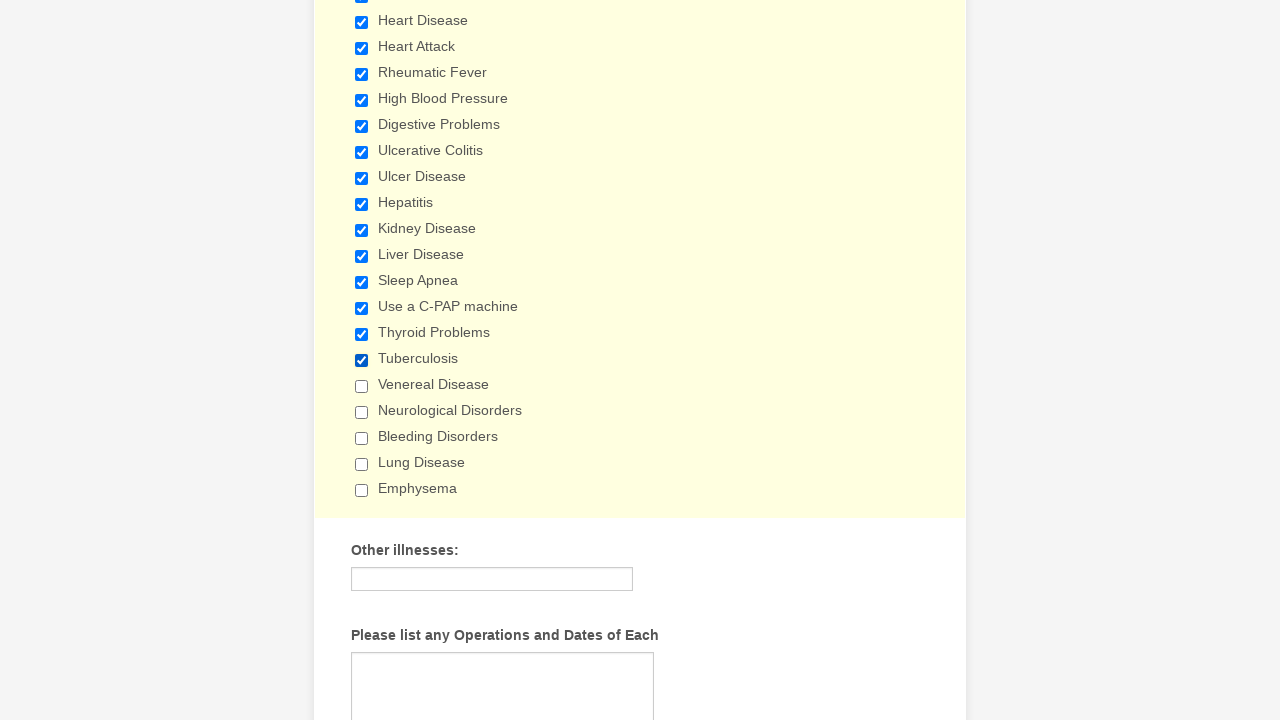

Checked condition checkbox with value 'Venereal Disease' at (362, 386) on div.form-input-wide input[type='checkbox'] >> nth=24
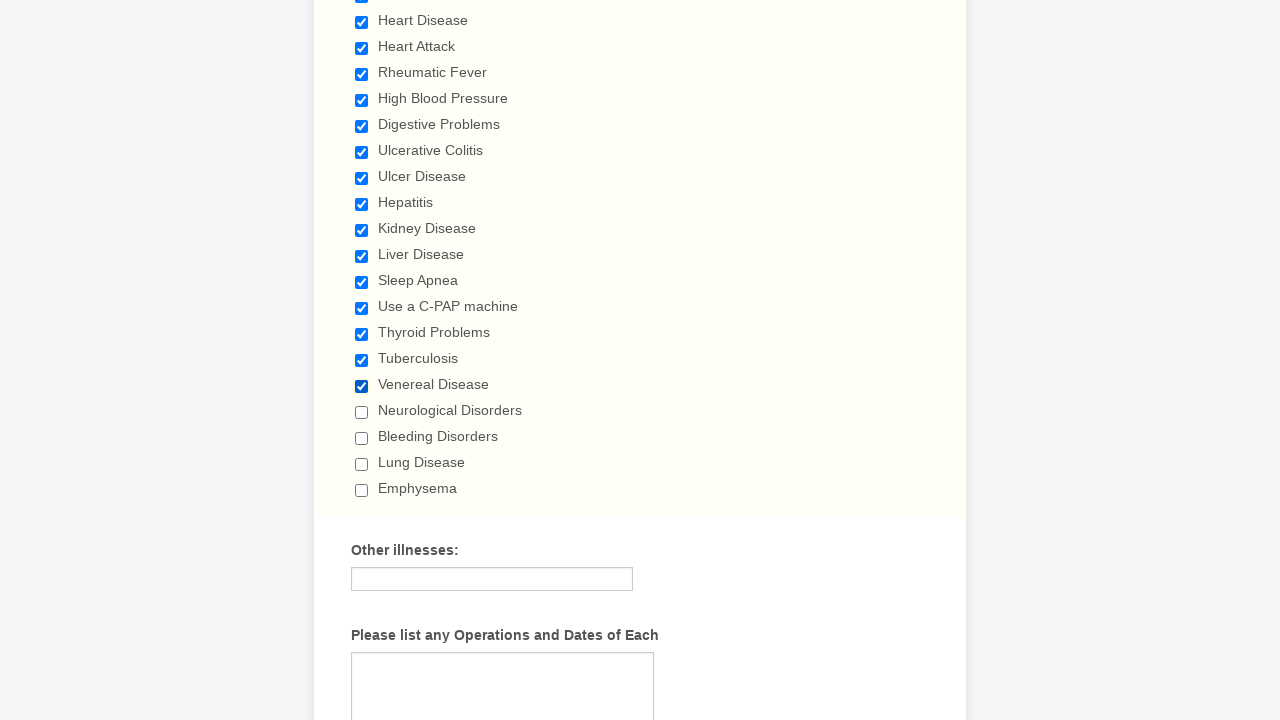

Waited 1ms after checkbox click
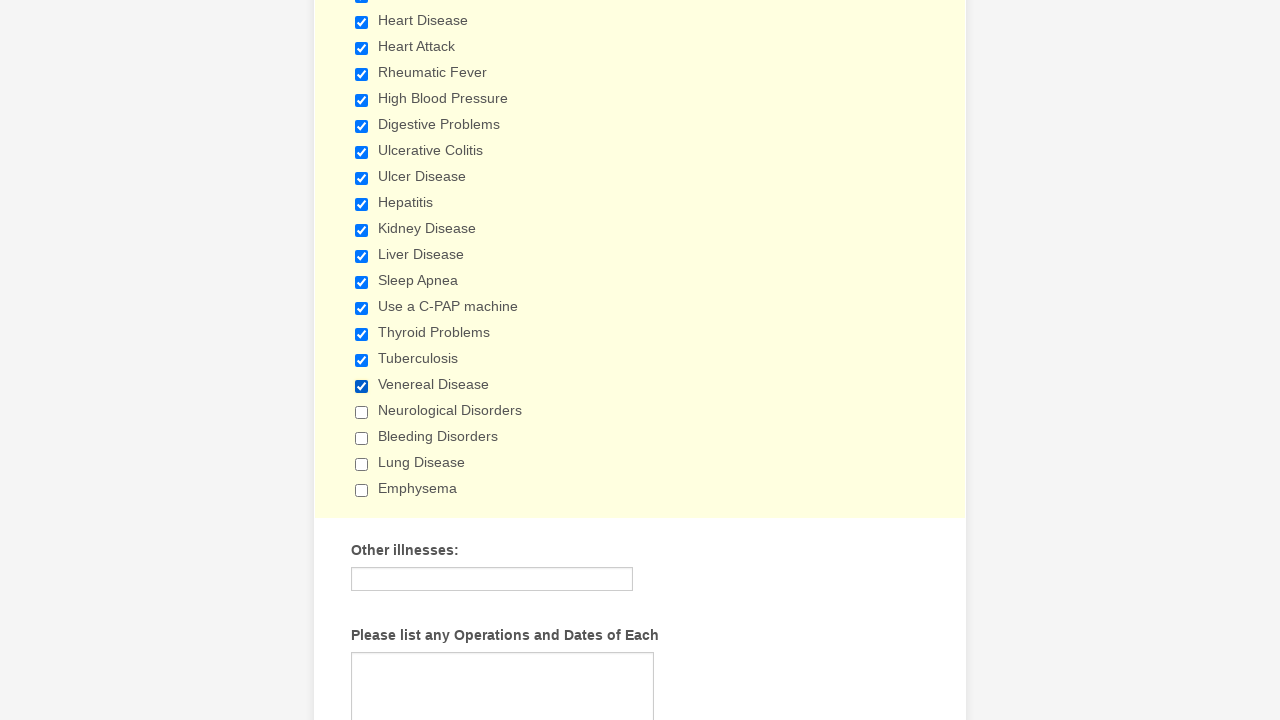

Checked condition checkbox with value 'Neurological Disorders' at (362, 412) on div.form-input-wide input[type='checkbox'] >> nth=25
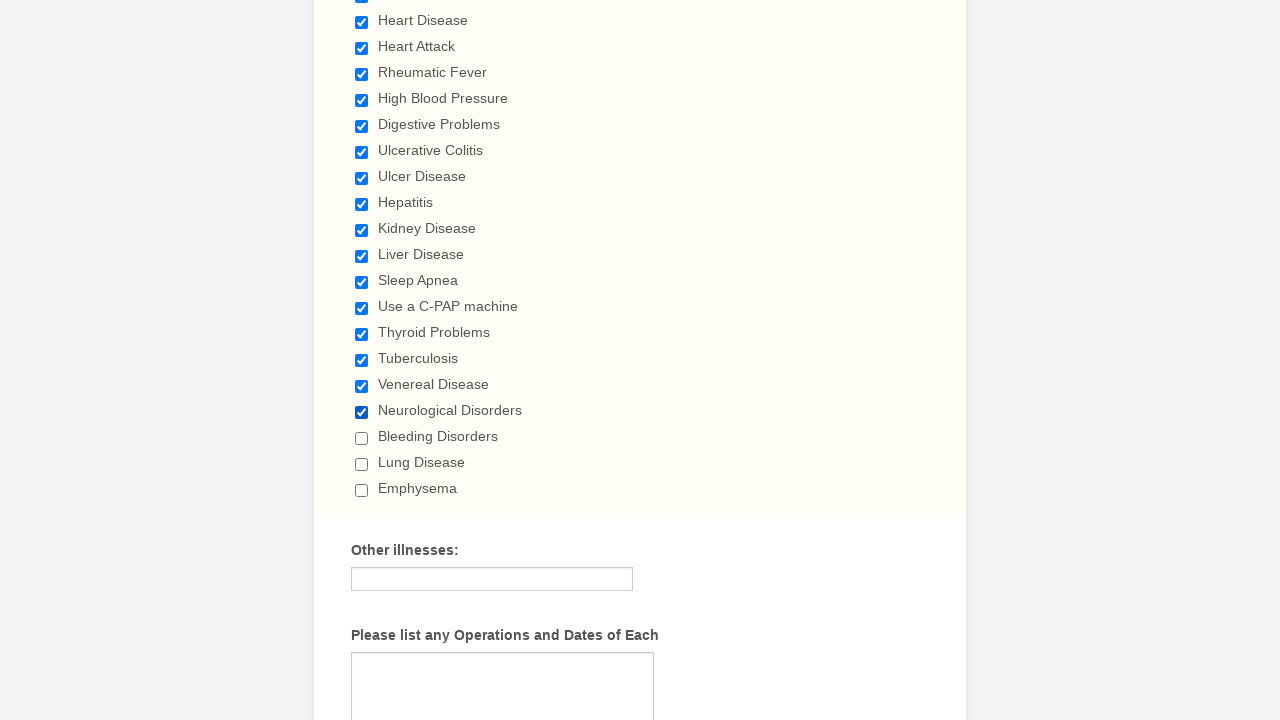

Waited 1ms after checkbox click
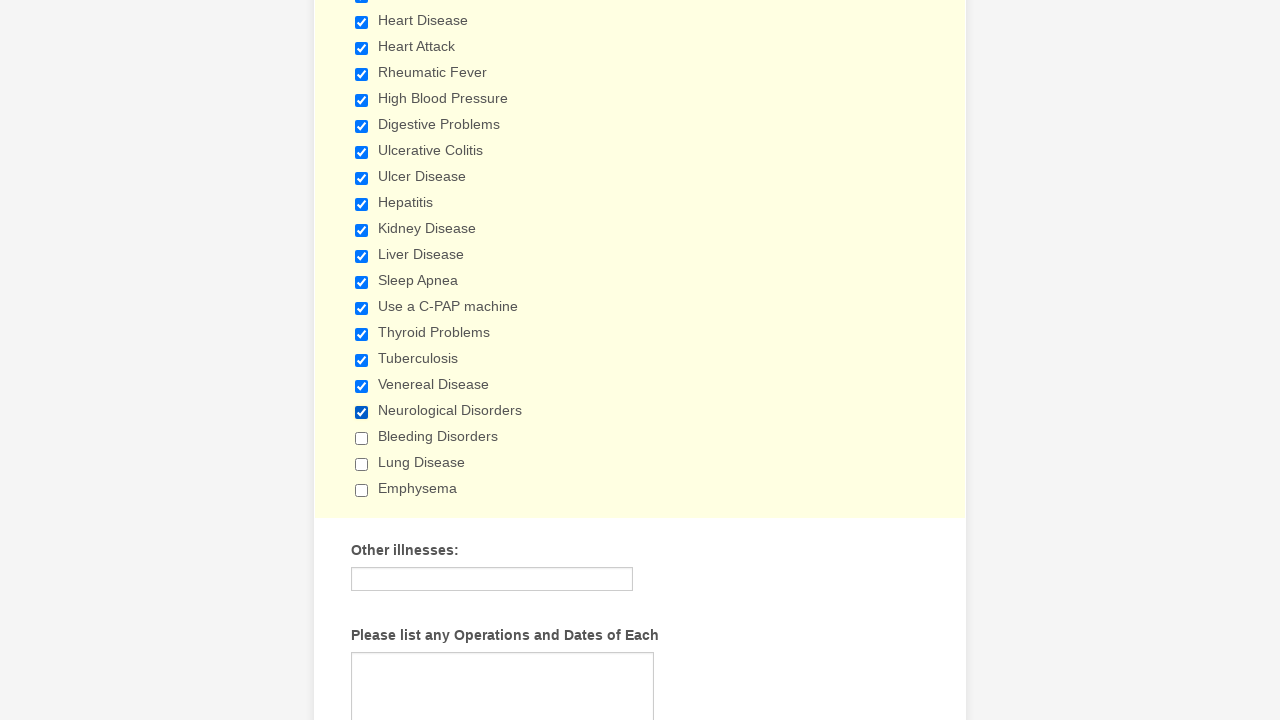

Checked condition checkbox with value 'Bleeding Disorders' at (362, 438) on div.form-input-wide input[type='checkbox'] >> nth=26
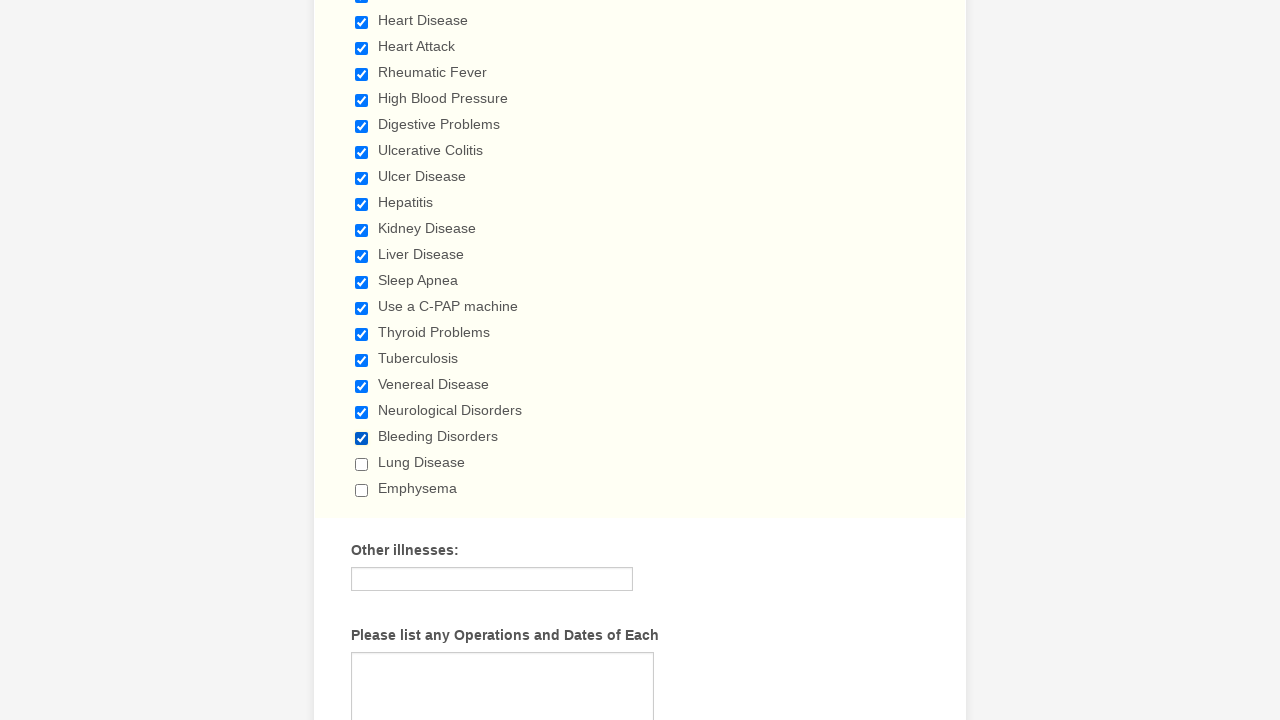

Waited 1ms after checkbox click
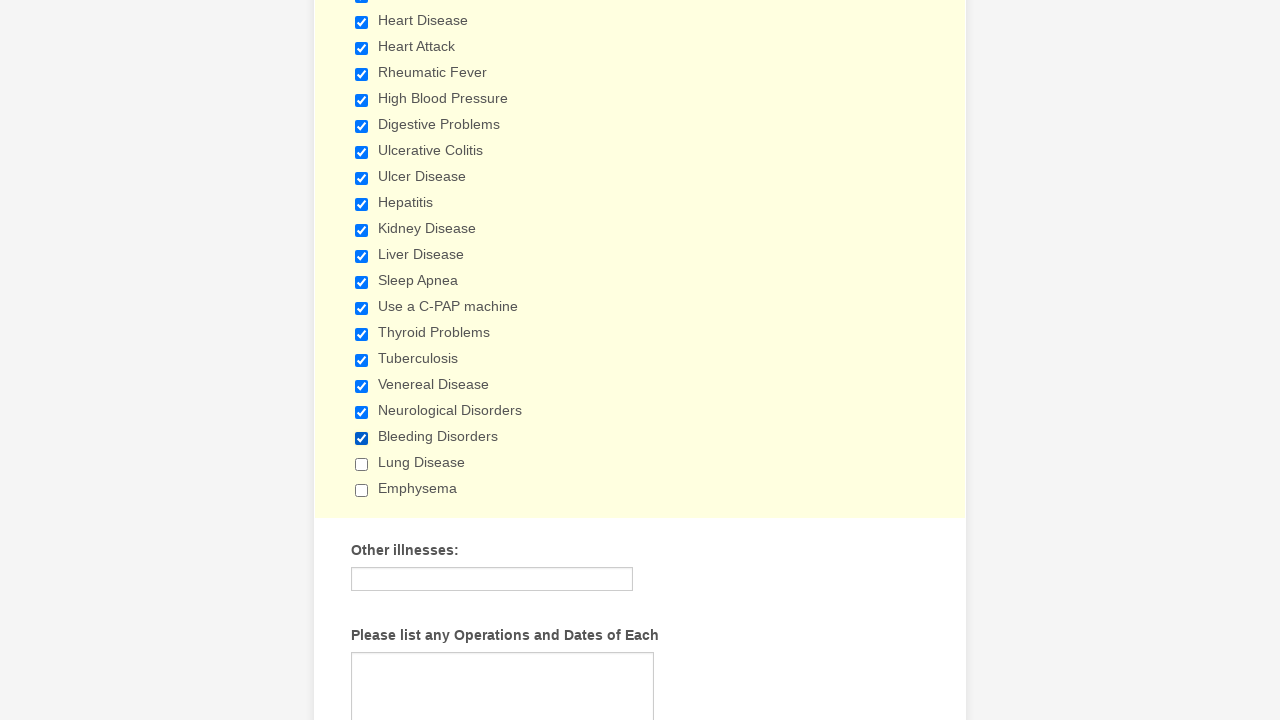

Checked condition checkbox with value 'Lung Disease' at (362, 464) on div.form-input-wide input[type='checkbox'] >> nth=27
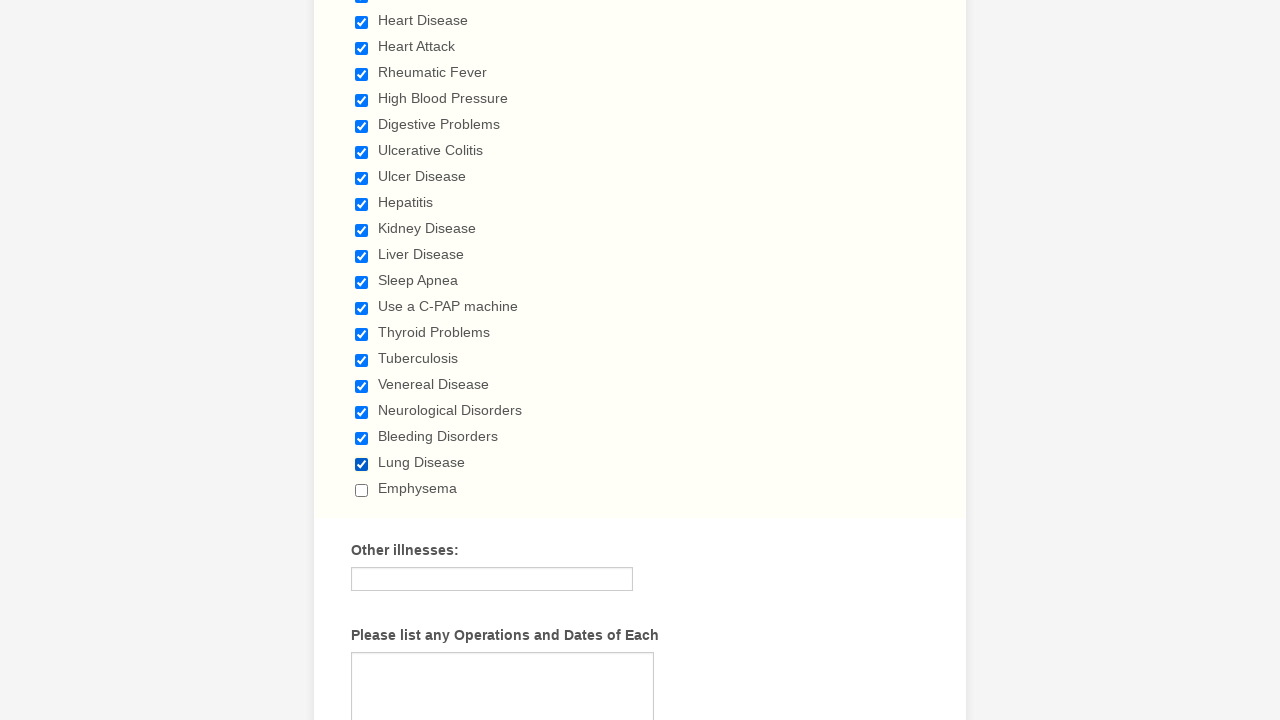

Waited 1ms after checkbox click
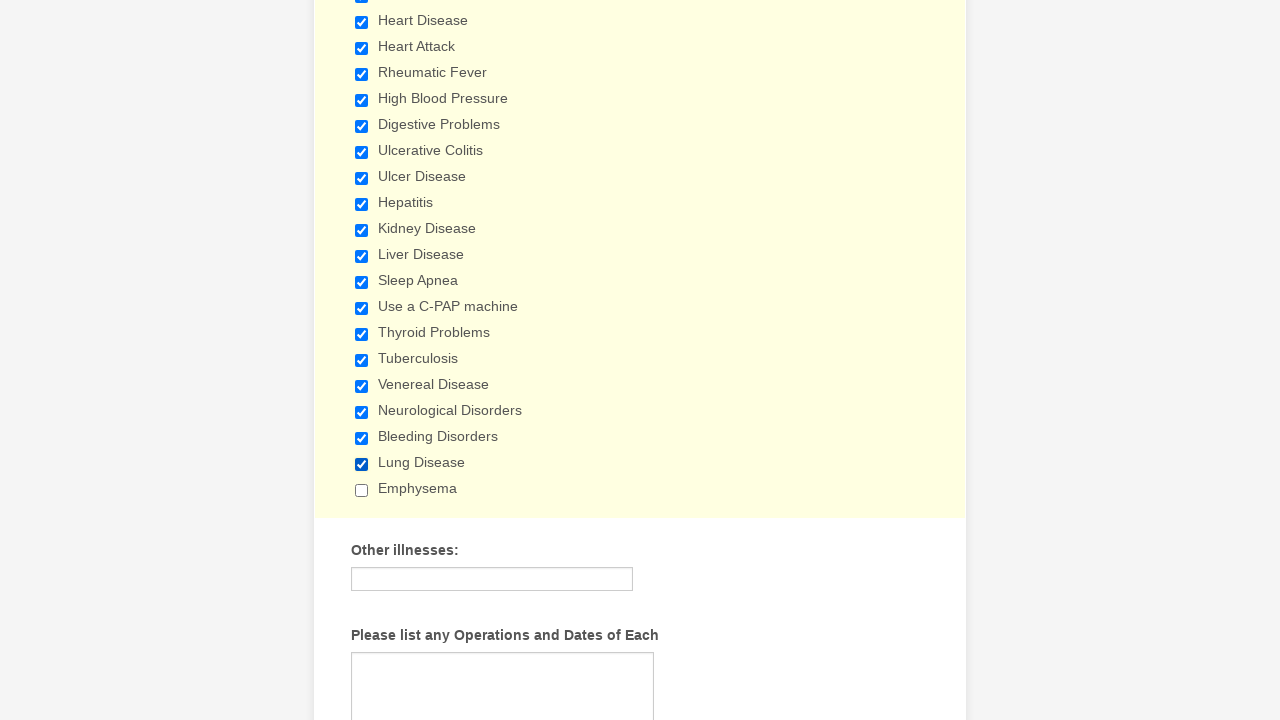

Checked condition checkbox with value 'Emphysema' at (362, 490) on div.form-input-wide input[type='checkbox'] >> nth=28
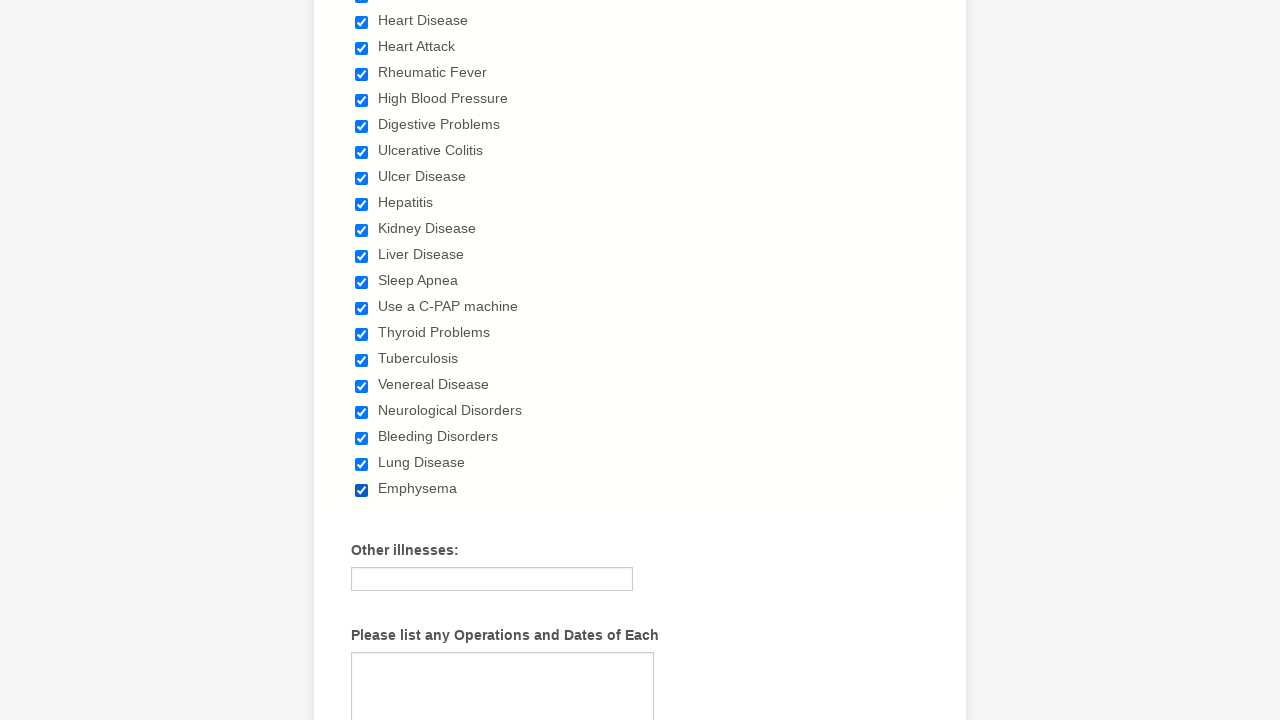

Waited 1ms after checkbox click
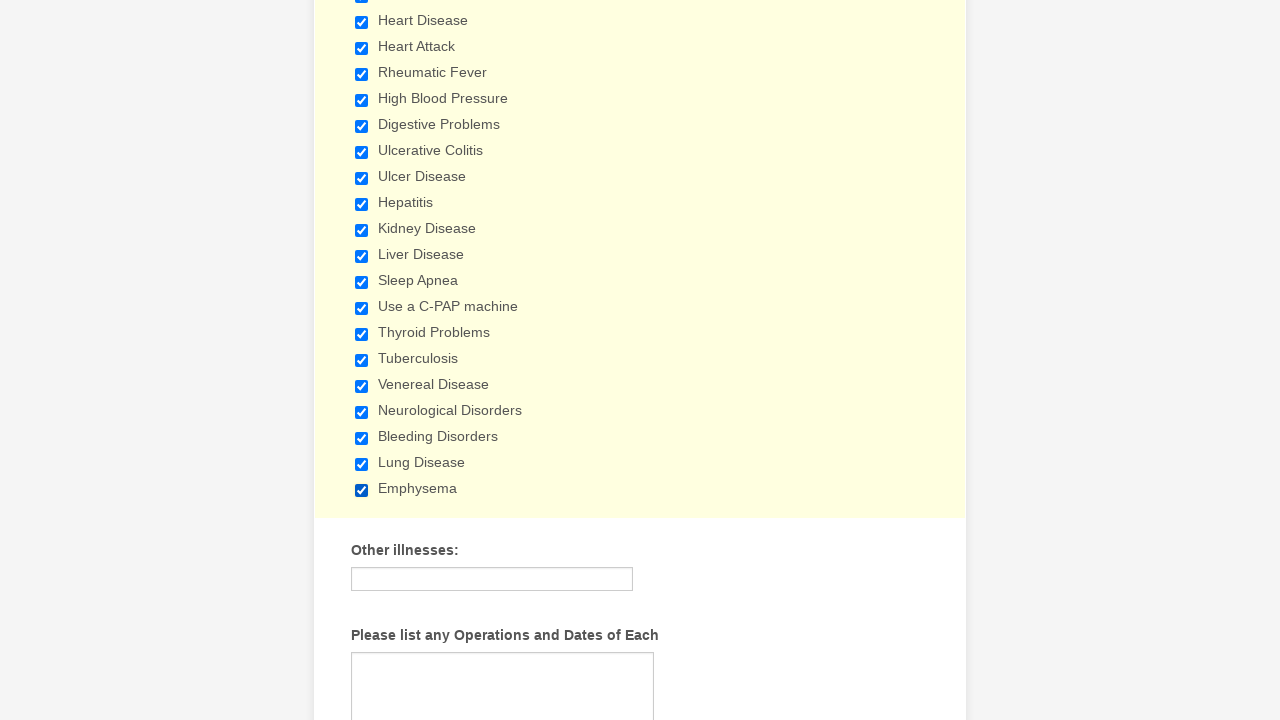

Cleared all cookies from browser context
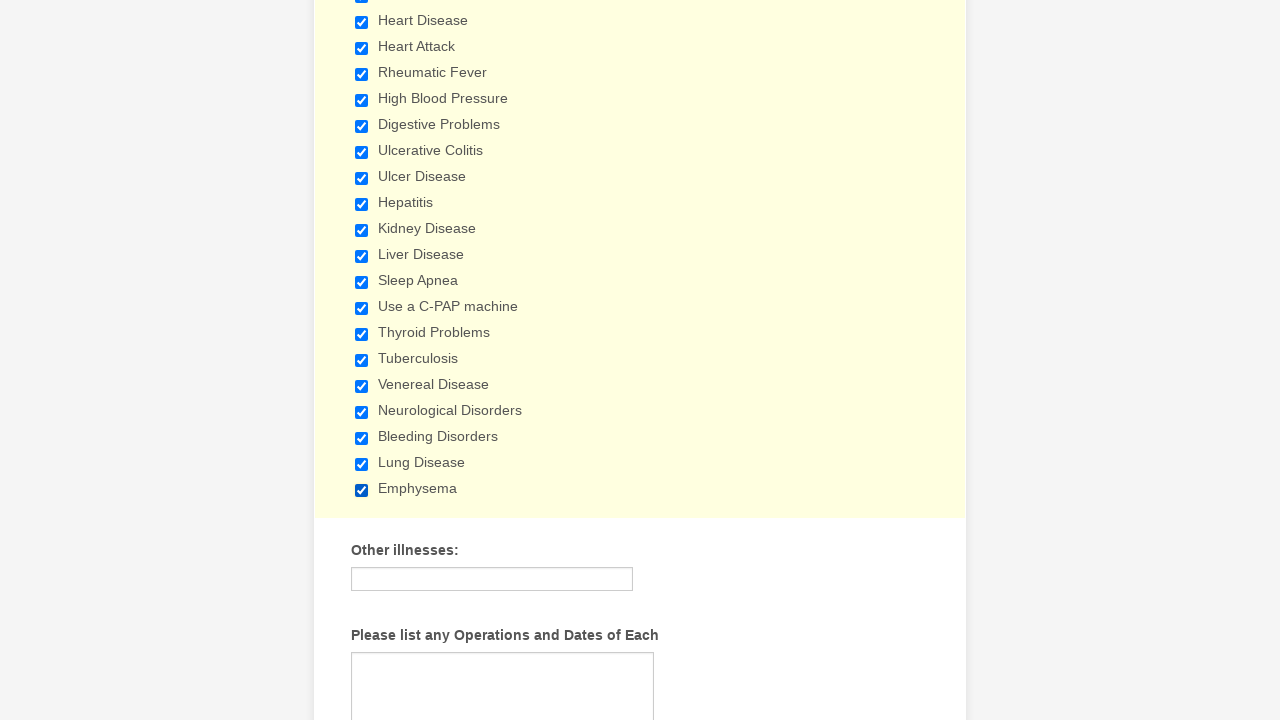

Reloaded the page
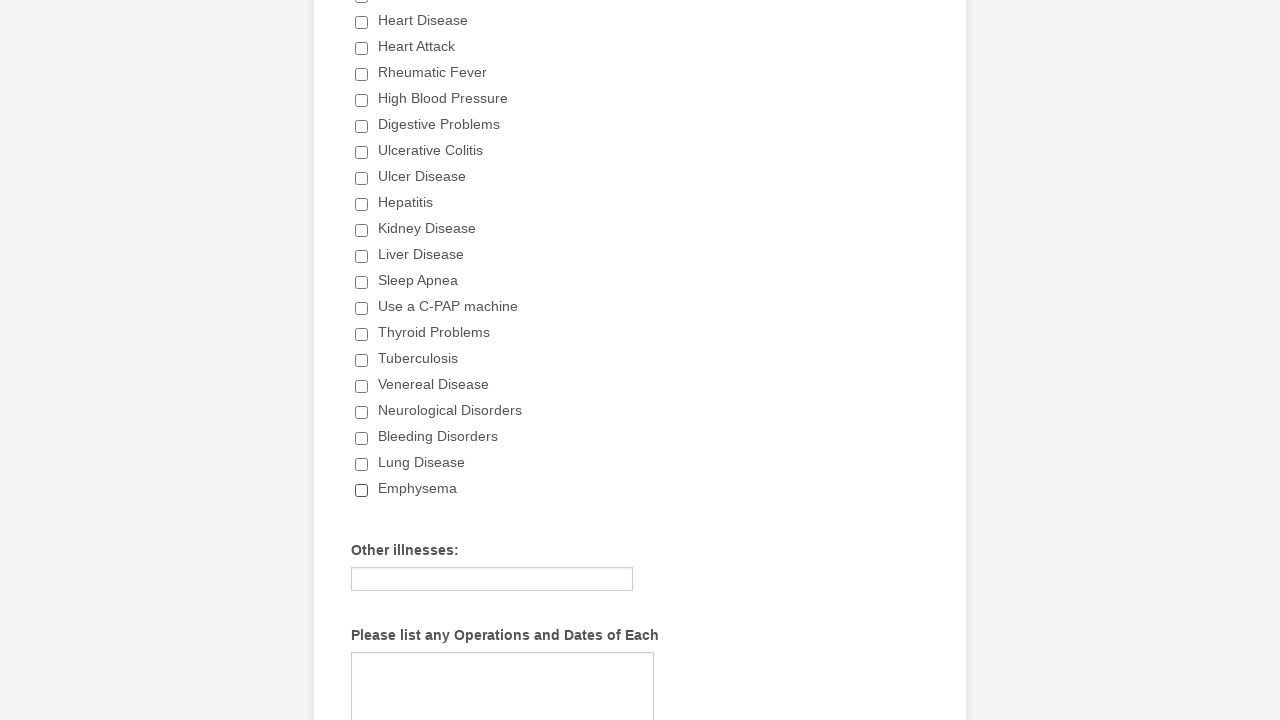

Checked 'Gout' checkbox at (362, 360) on div.form-input-wide input[type='checkbox'] >> nth=4
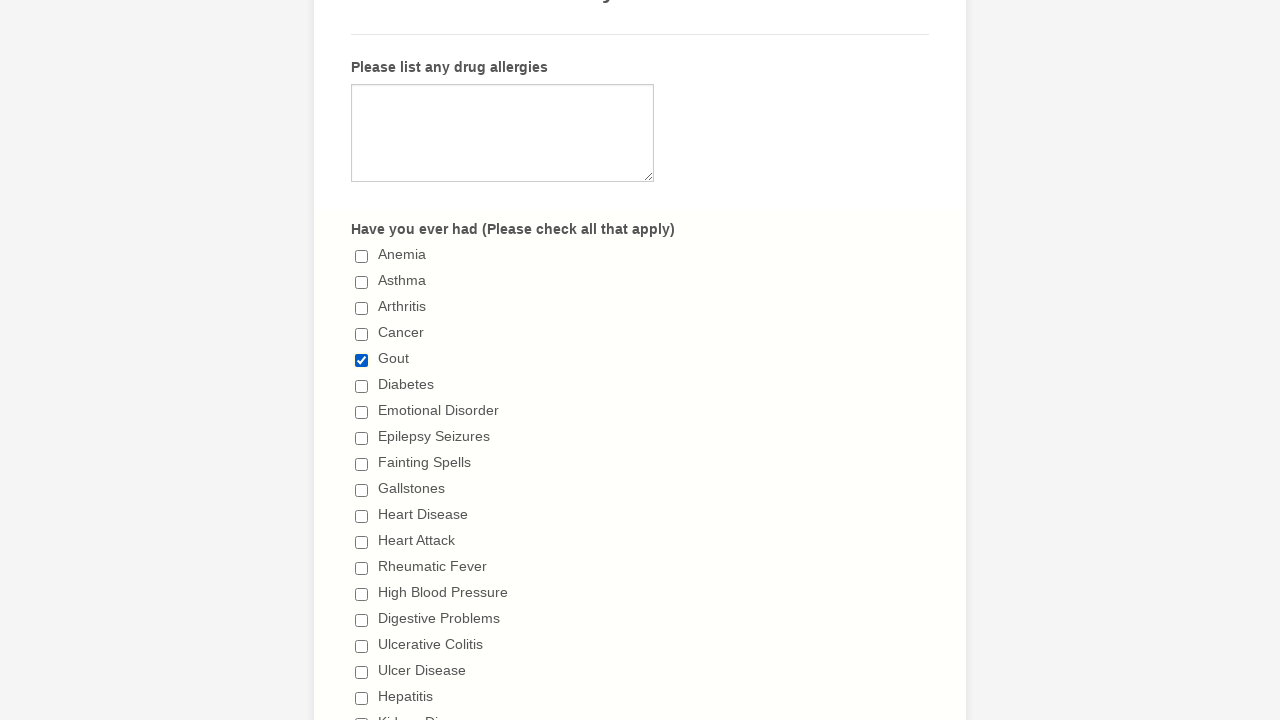

Waited 3000ms after selecting Gout checkbox
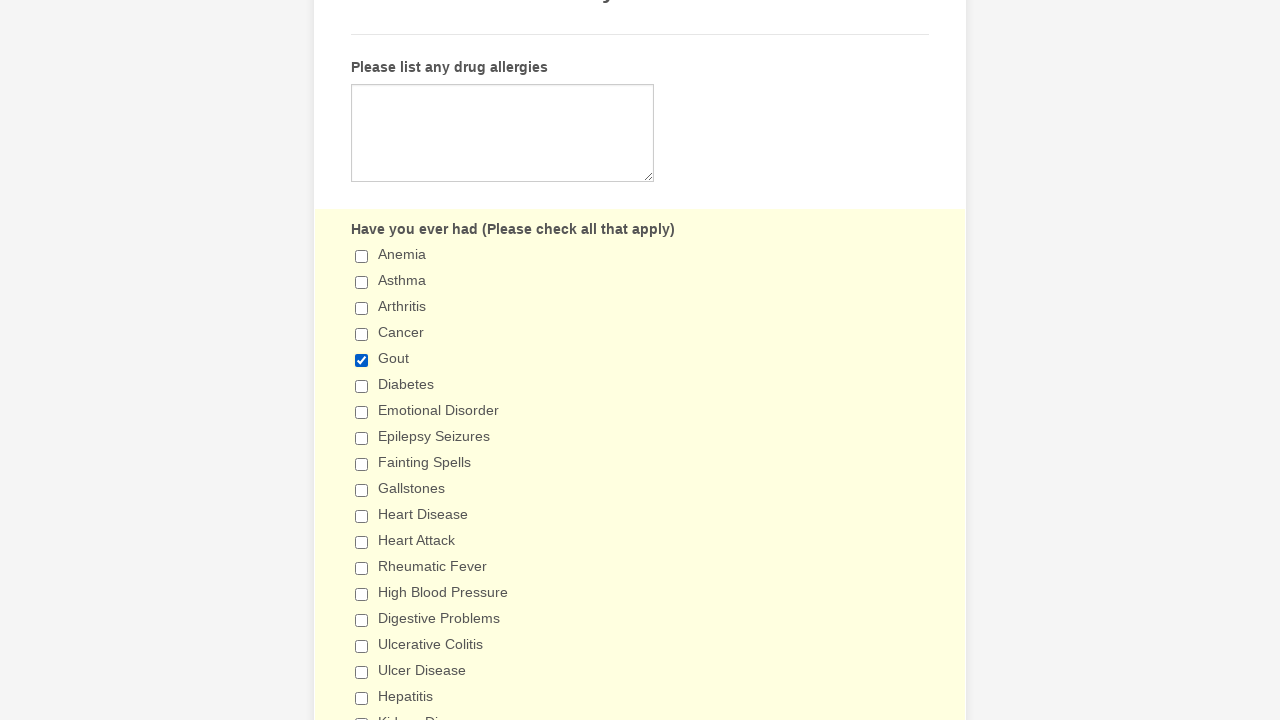

Filled Other illnesses field with 'Thu' on //label[text()=' Other illnesses: ']//following-sibling::div/input
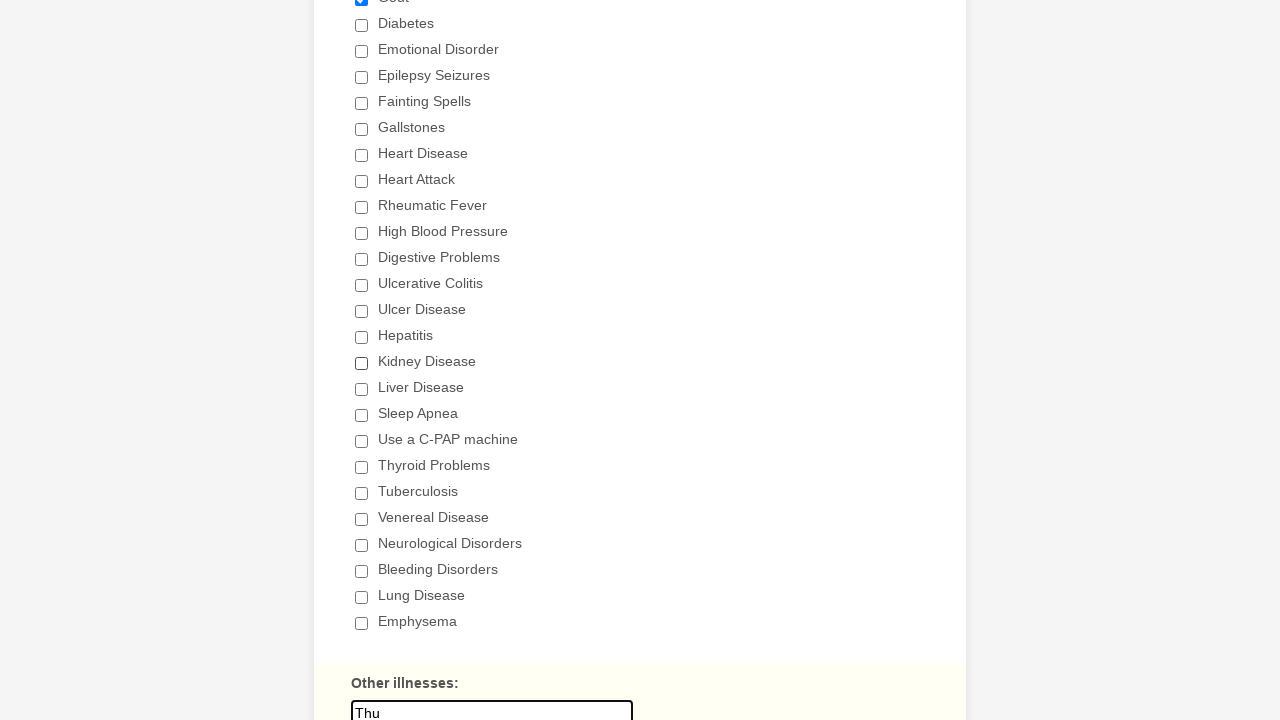

Filled Operations and Dates textarea with 'thu' on //label[text()=' Please list any Operations and Dates of Each ']/following-sibli
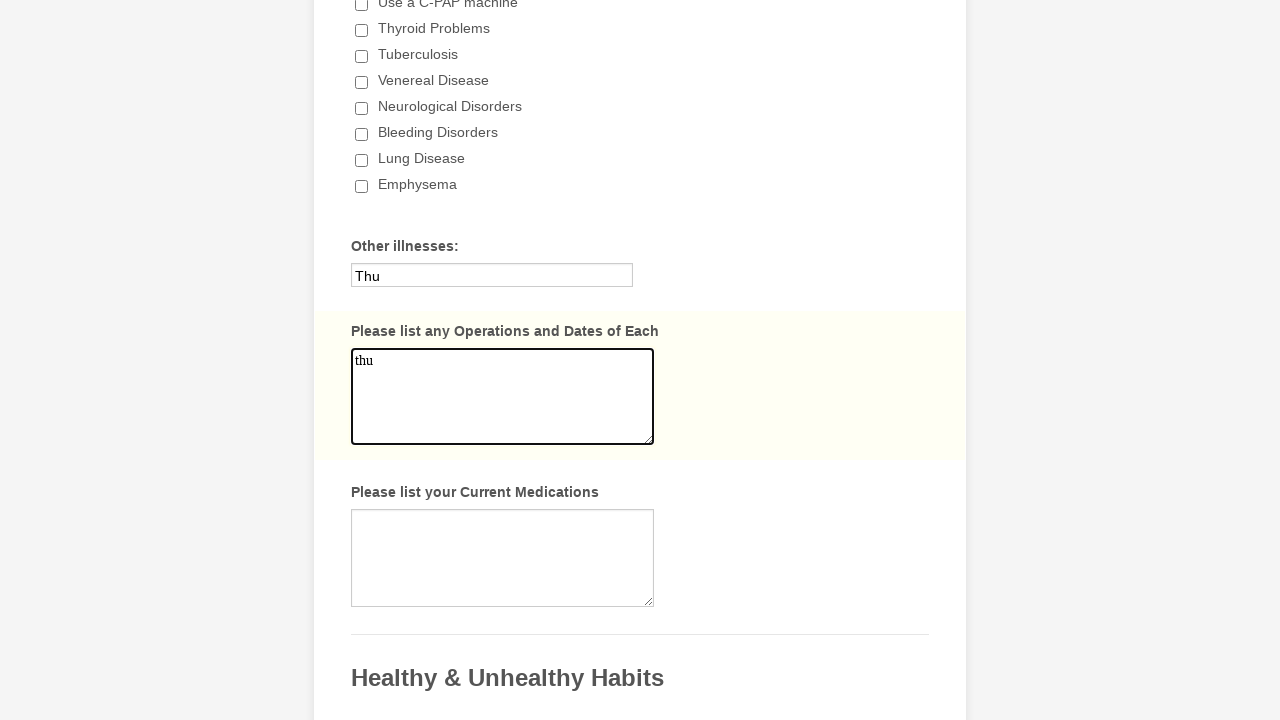

Filled Current Medications textarea with 'nguyen' on //label[text()=' Please list your Current Medications ']/following-sibling::div/
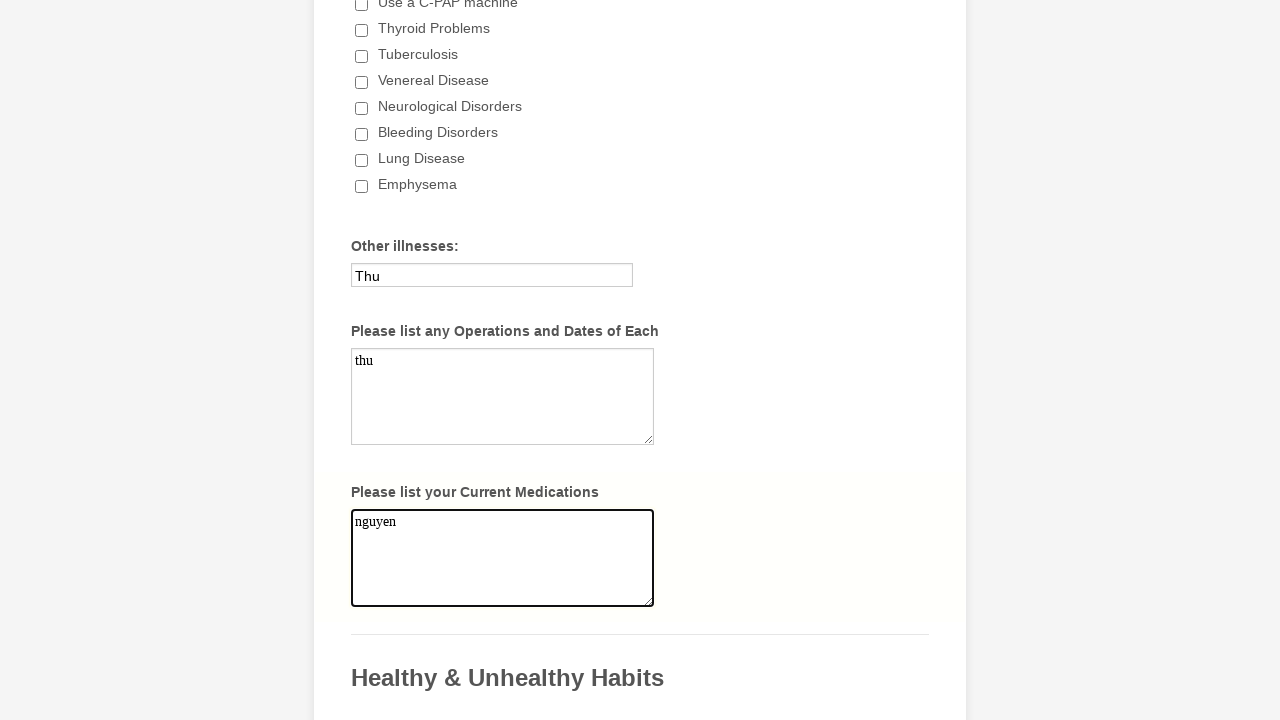

Selected '1-2 days' radio button for exercise frequency at (654, 360) on xpath=//label[text()=' 1-2 days ']
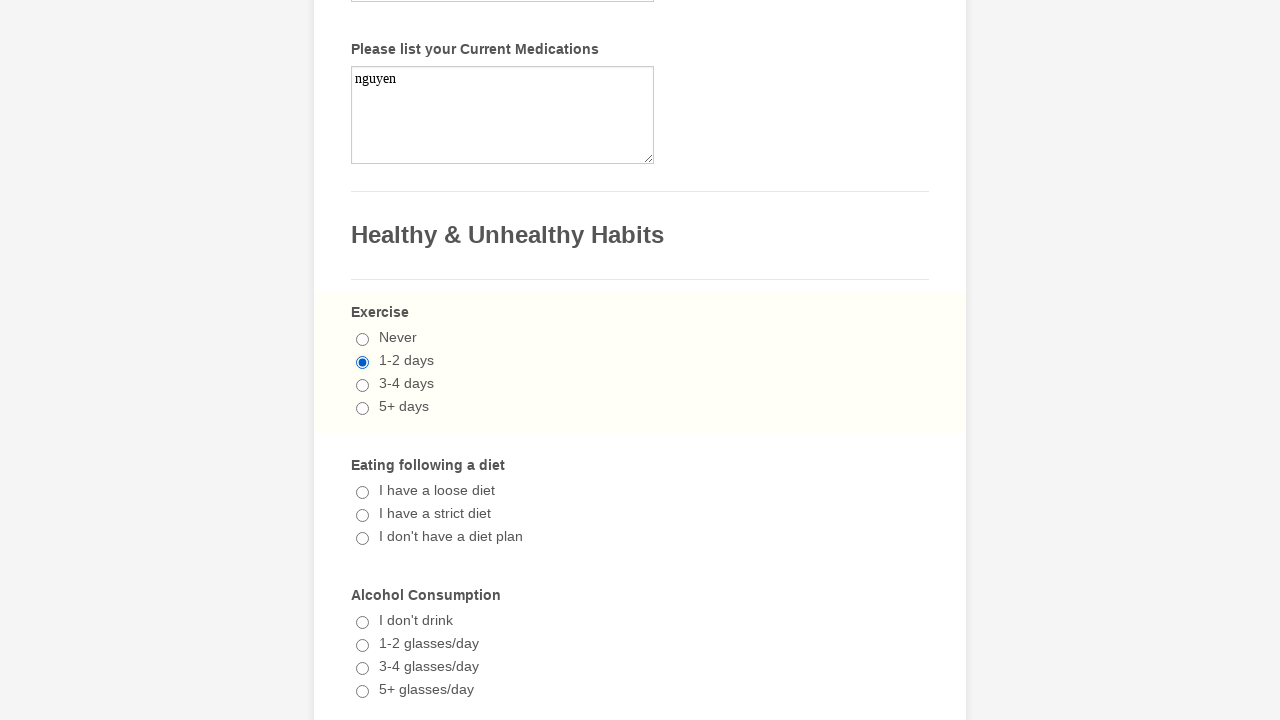

Waited 3000ms after selecting exercise frequency
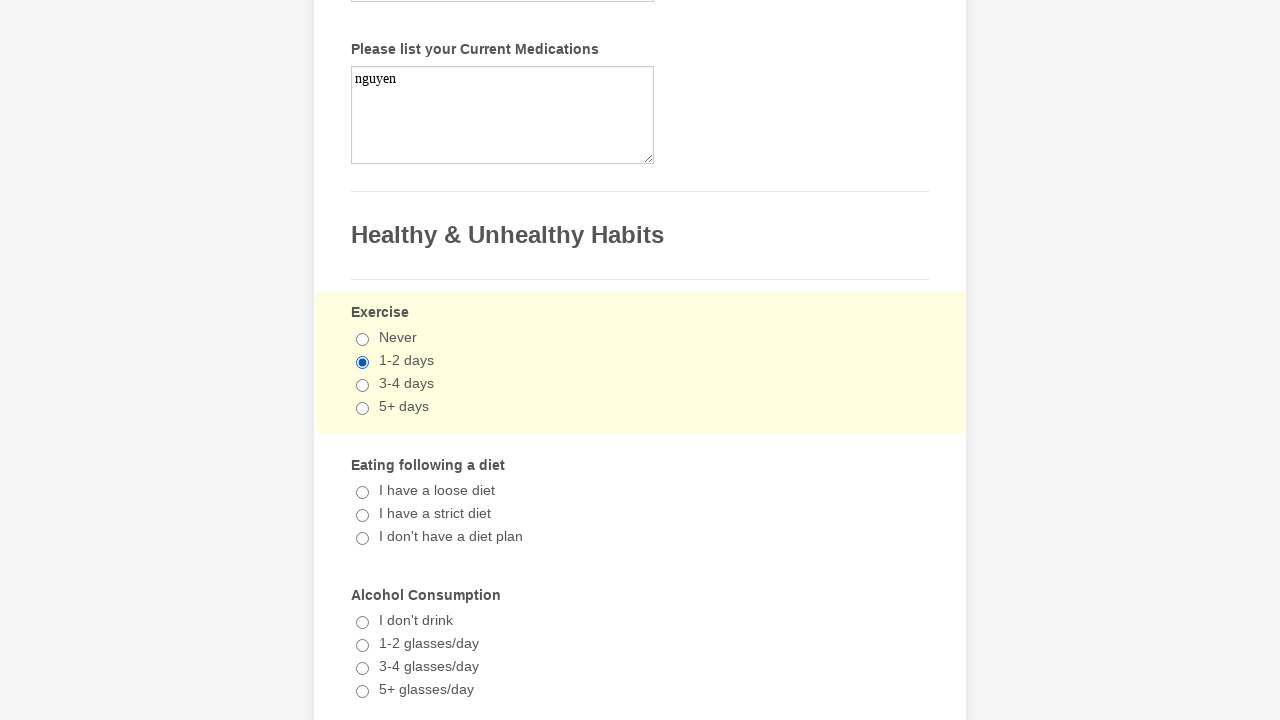

Selected 'I have a strict diet' radio button at (654, 513) on xpath=//label[text()=' I have a strict diet ']
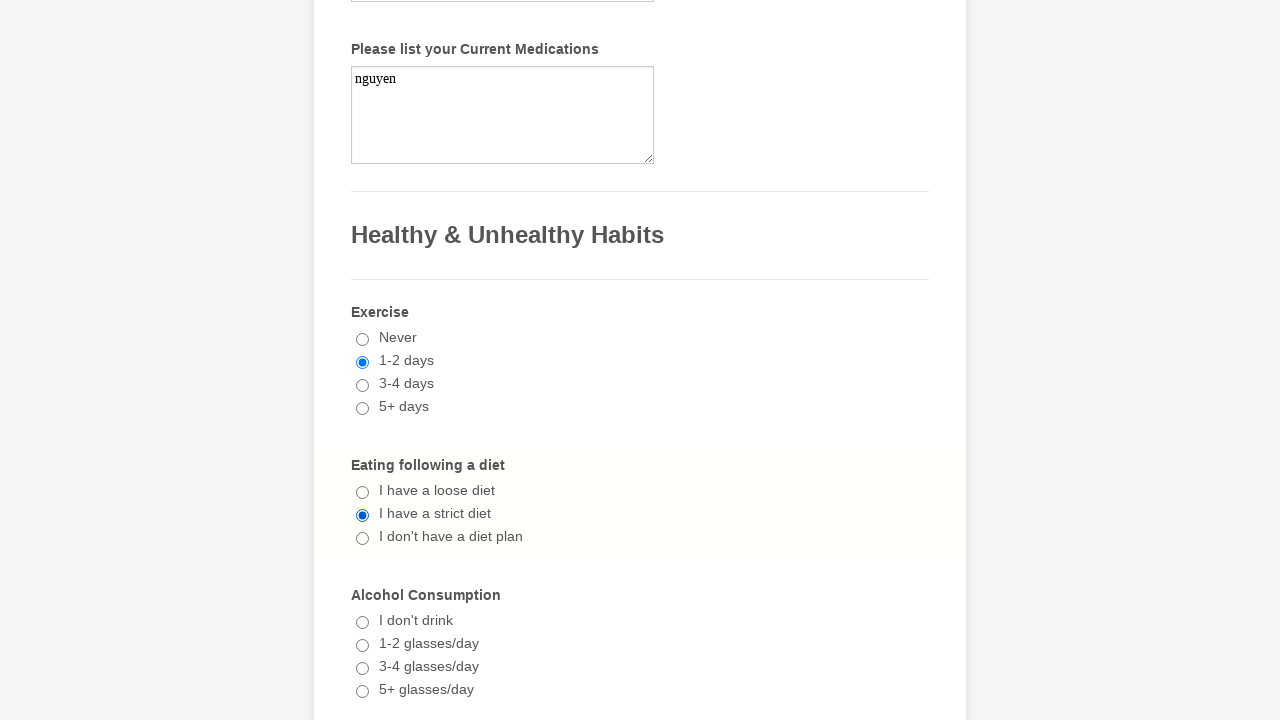

Waited 3000ms after selecting diet option
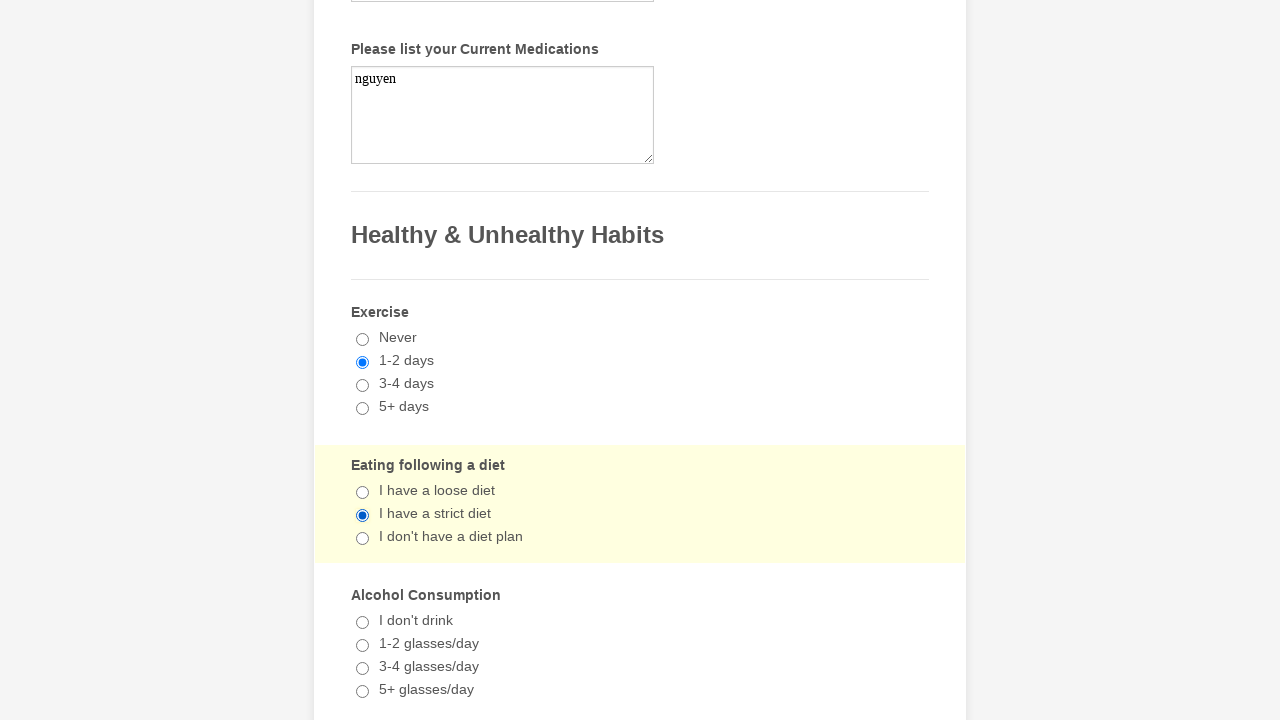

Selected "I don't drink" radio button for alcohol at (654, 620) on //label[contains(text(), "I don't drink")]
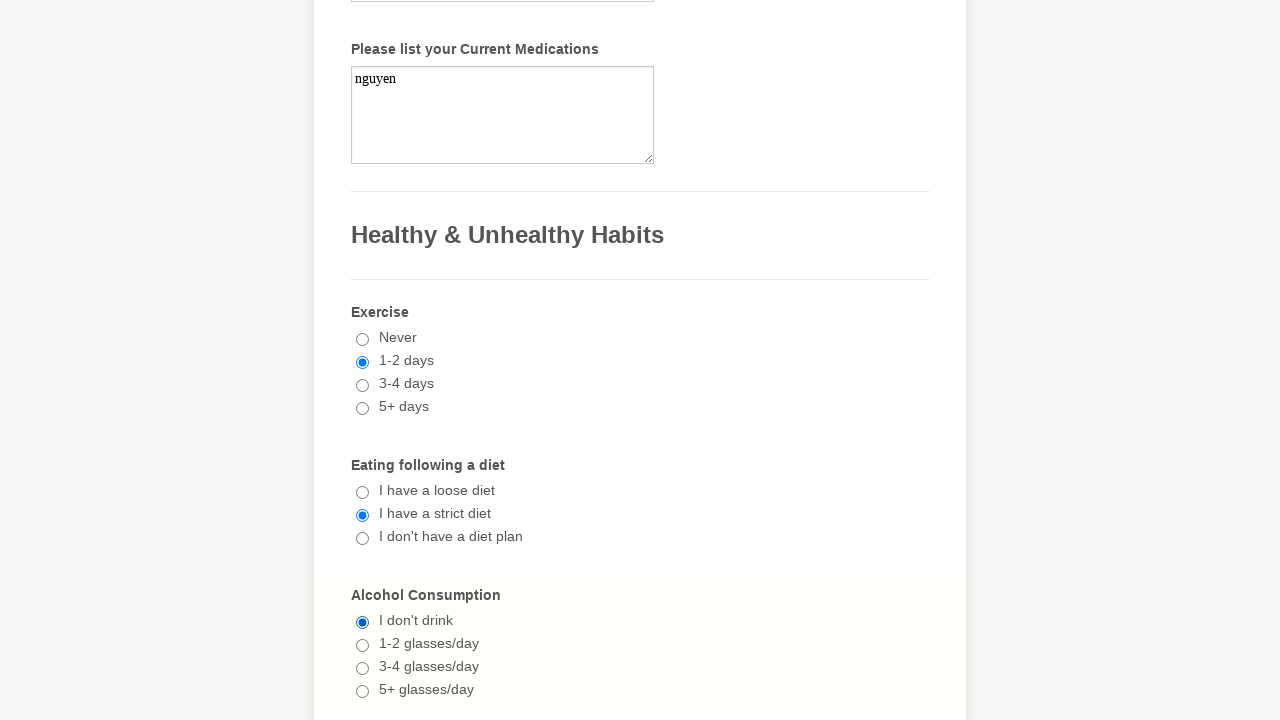

Waited 3000ms after selecting alcohol option
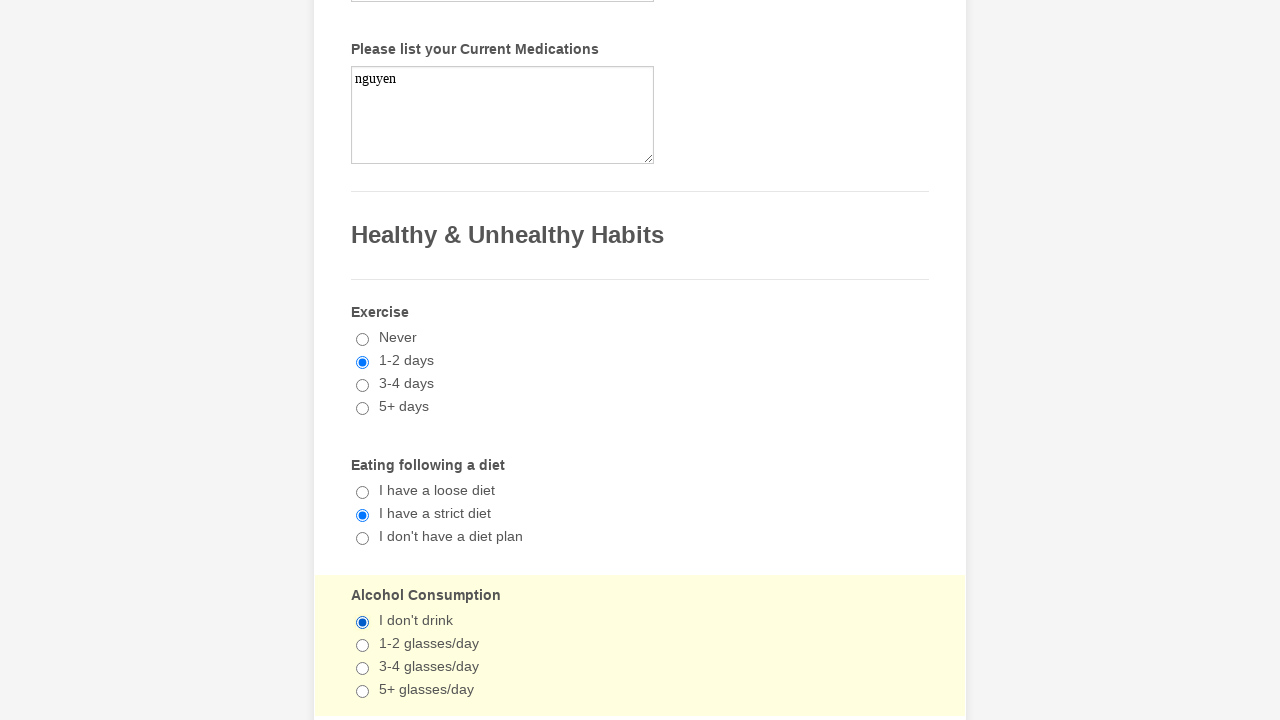

Selected "I don't use caffeine" radio button at (654, 360) on //label[text()=" I don't use caffeine "]
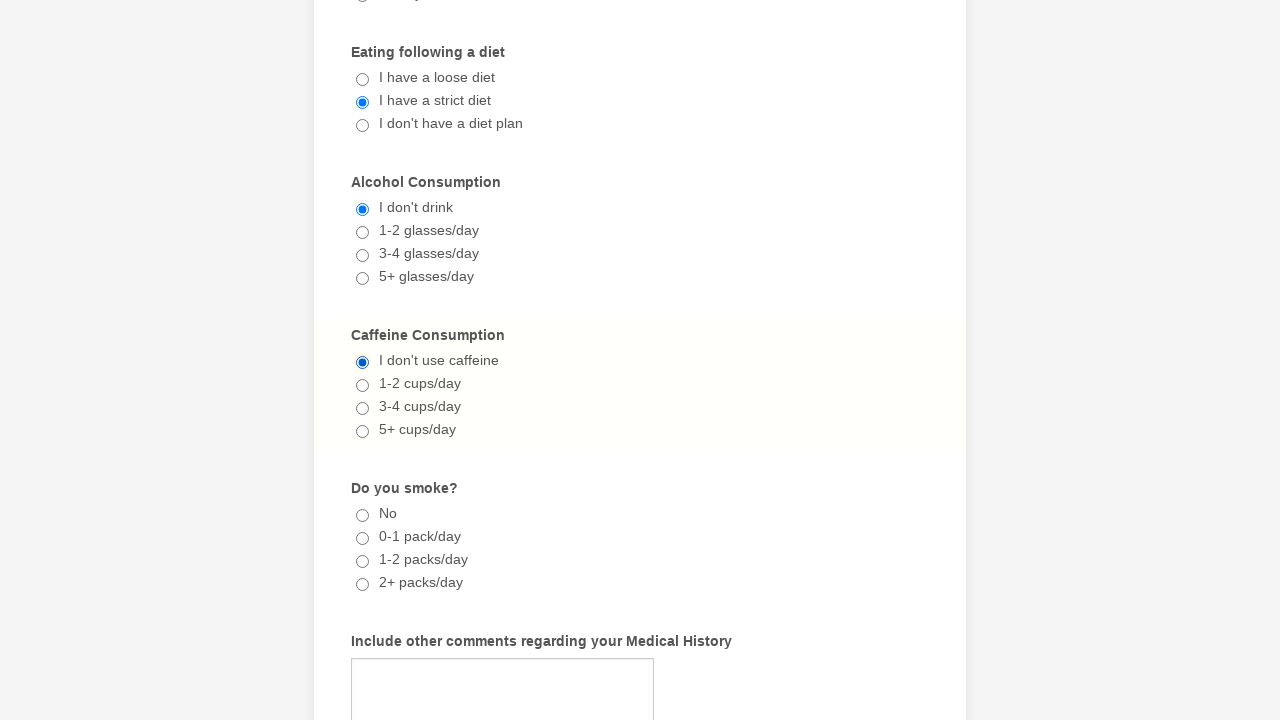

Waited 3000ms after selecting caffeine option
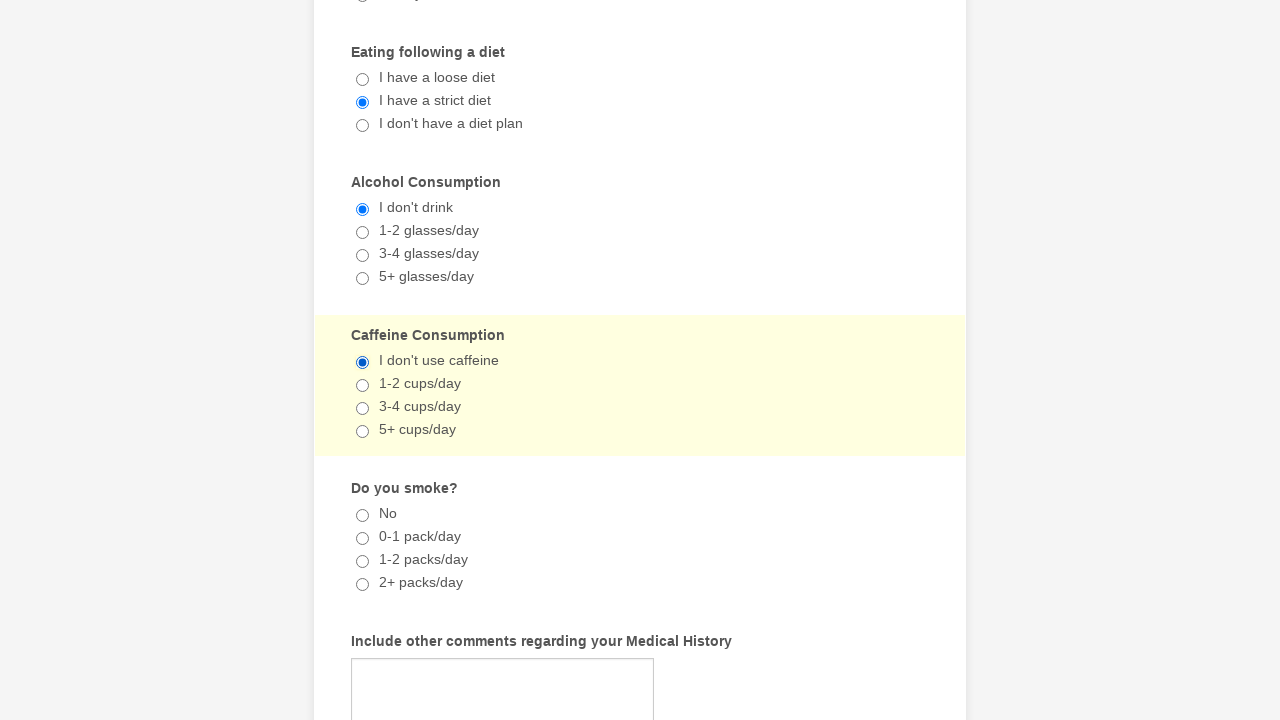

Selected '2+ packs/day' radio button for smoking at (654, 582) on xpath=//label[text()=' 2+ packs/day ']
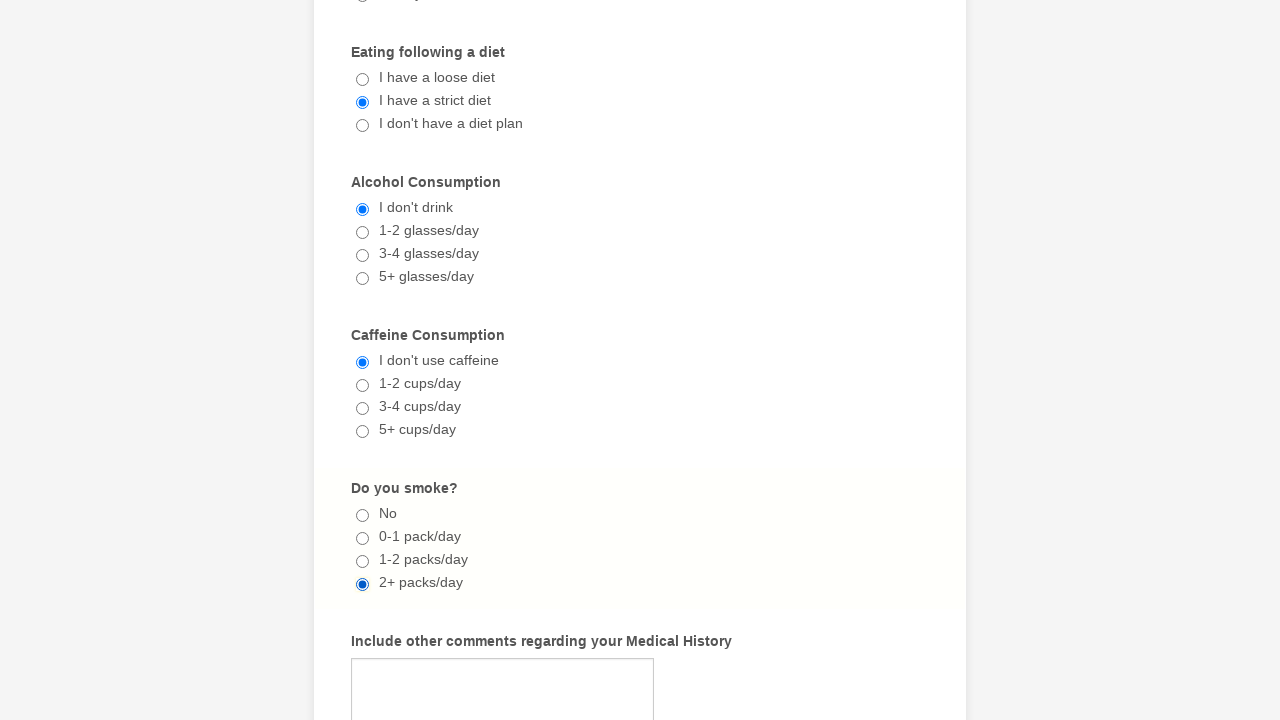

Waited 3000ms after selecting smoking option
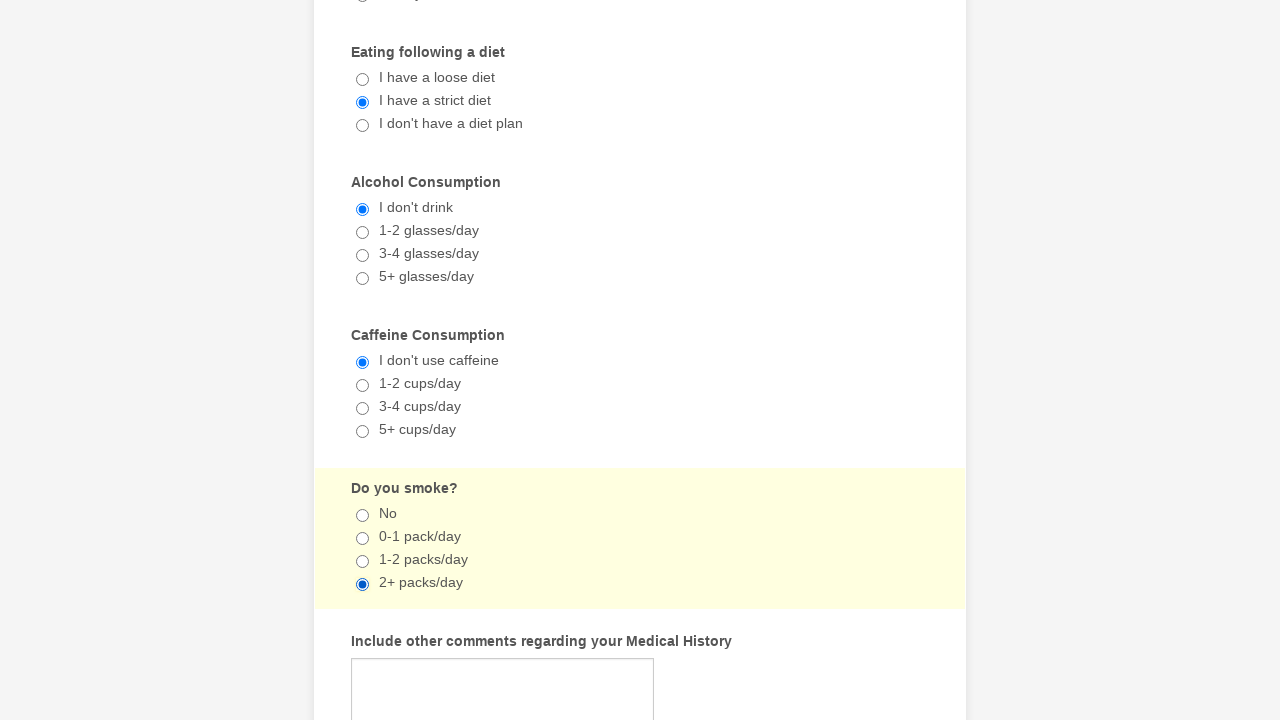

Filled Medical History comments textarea with 'HIHIHIHIHI' on //label[text()=' Include other comments regarding your Medical History ']/follow
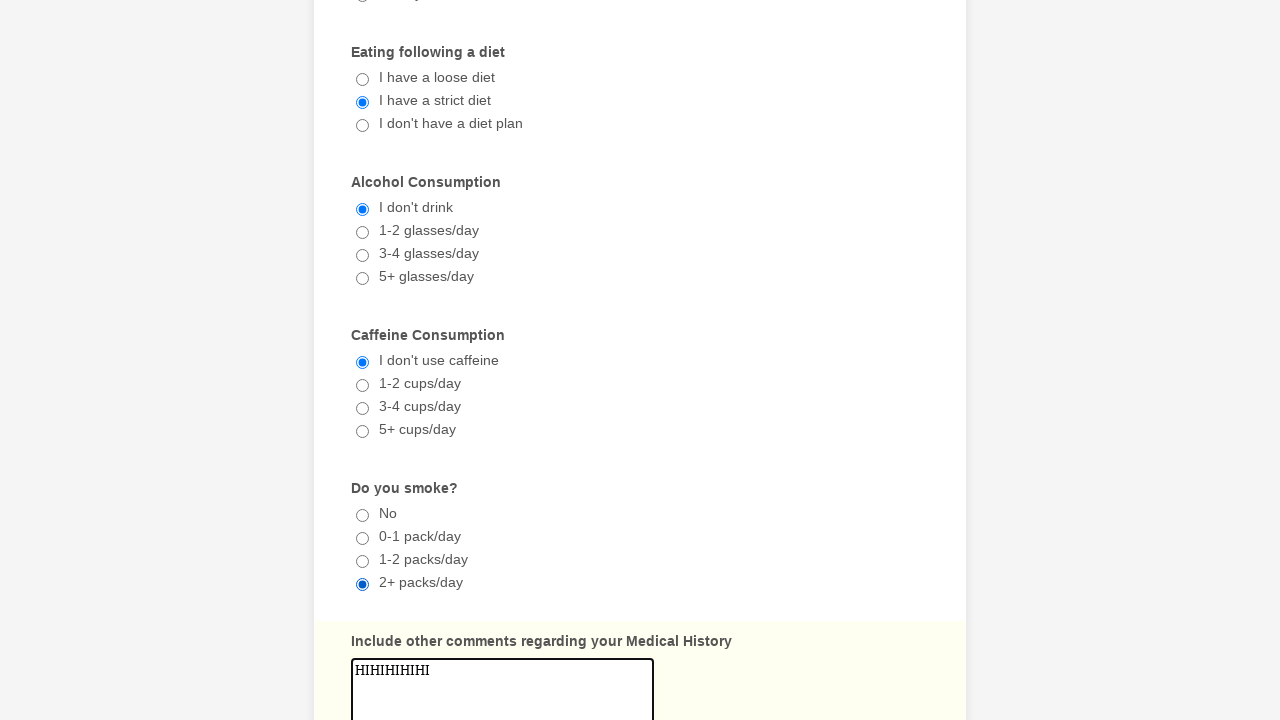

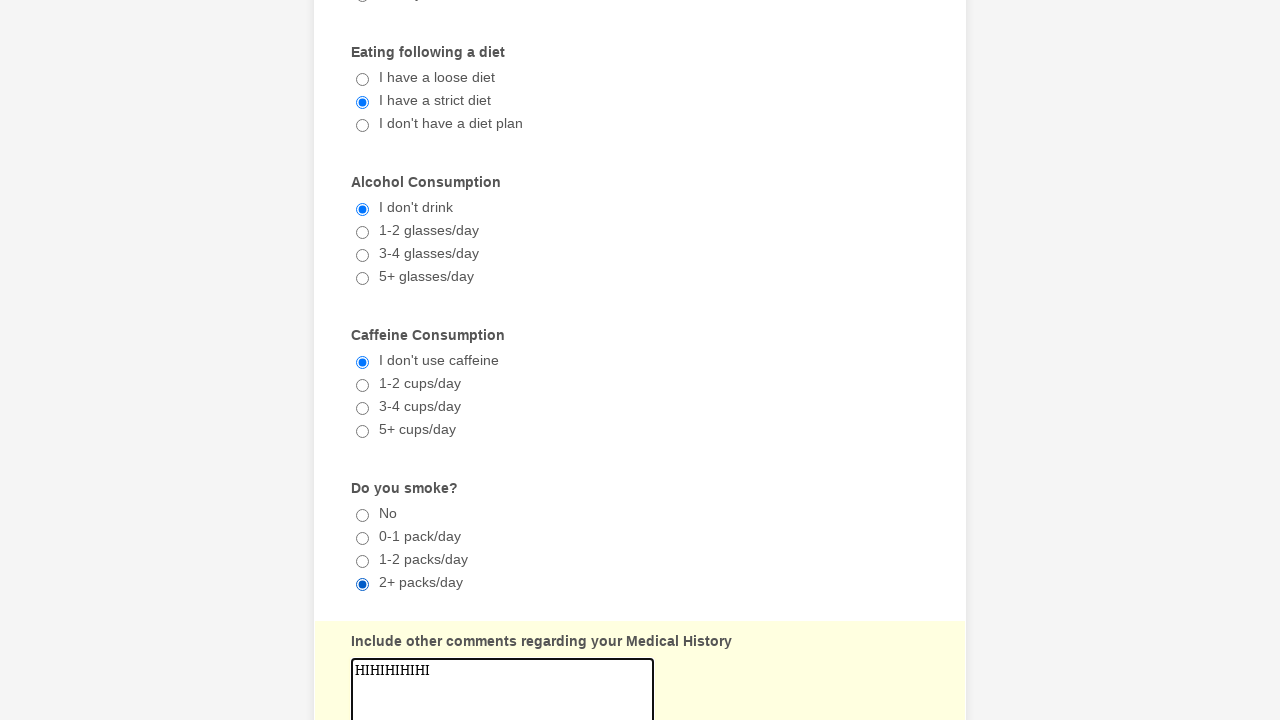